Tests playing the slot machine game by clicking the play button repeatedly until a win is achieved

Starting URL: https://one-hand-bandit.vercel.app/

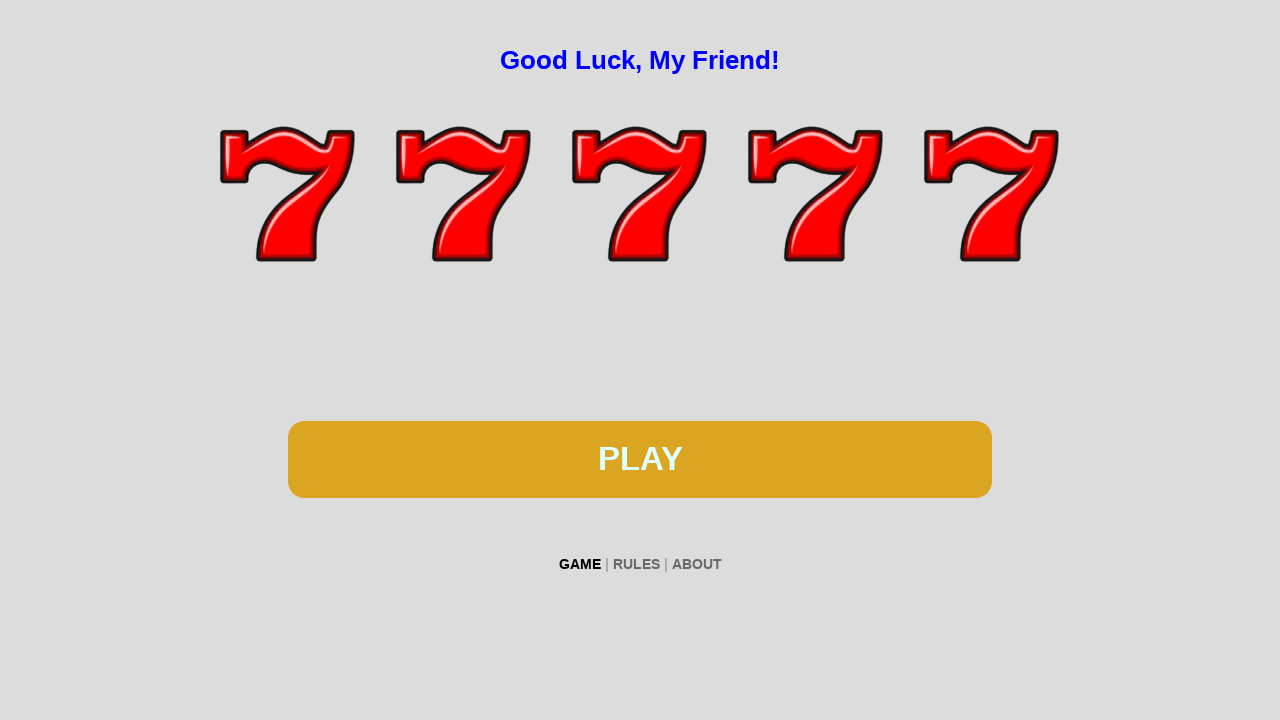

Clicked play button to spin the slot machine at (640, 459) on #btn
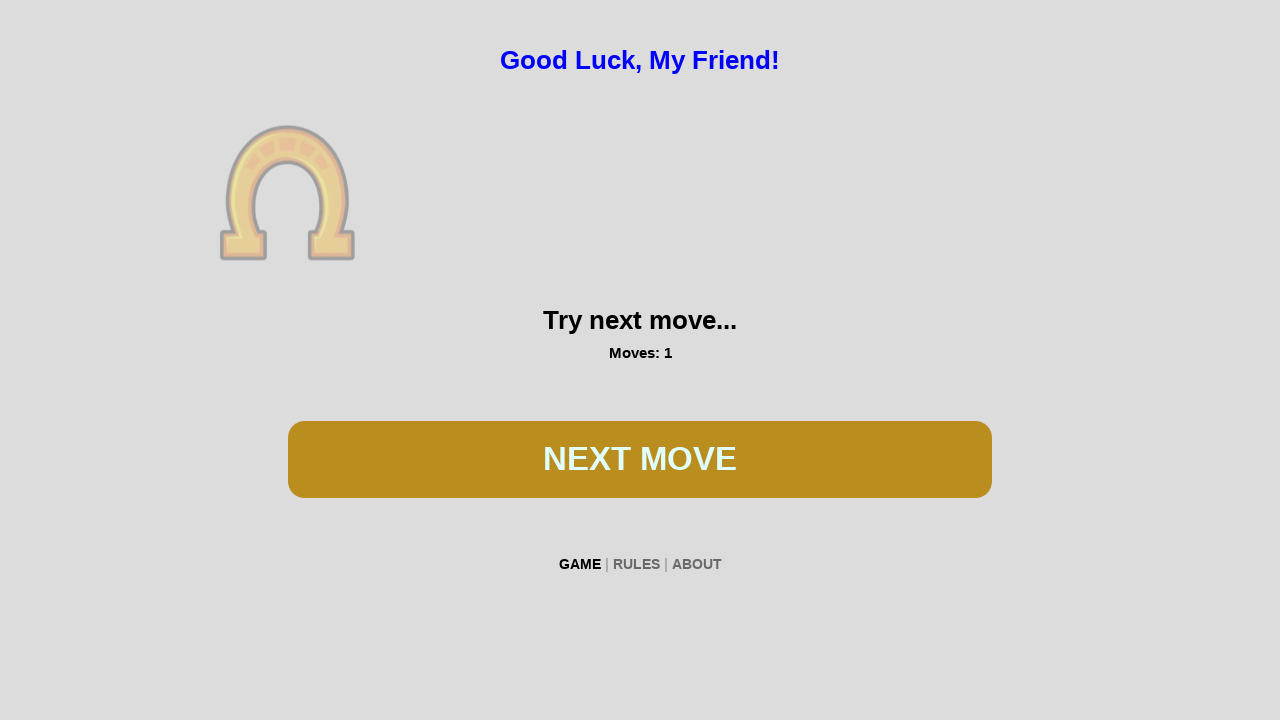

Waited 500ms for game animation to complete
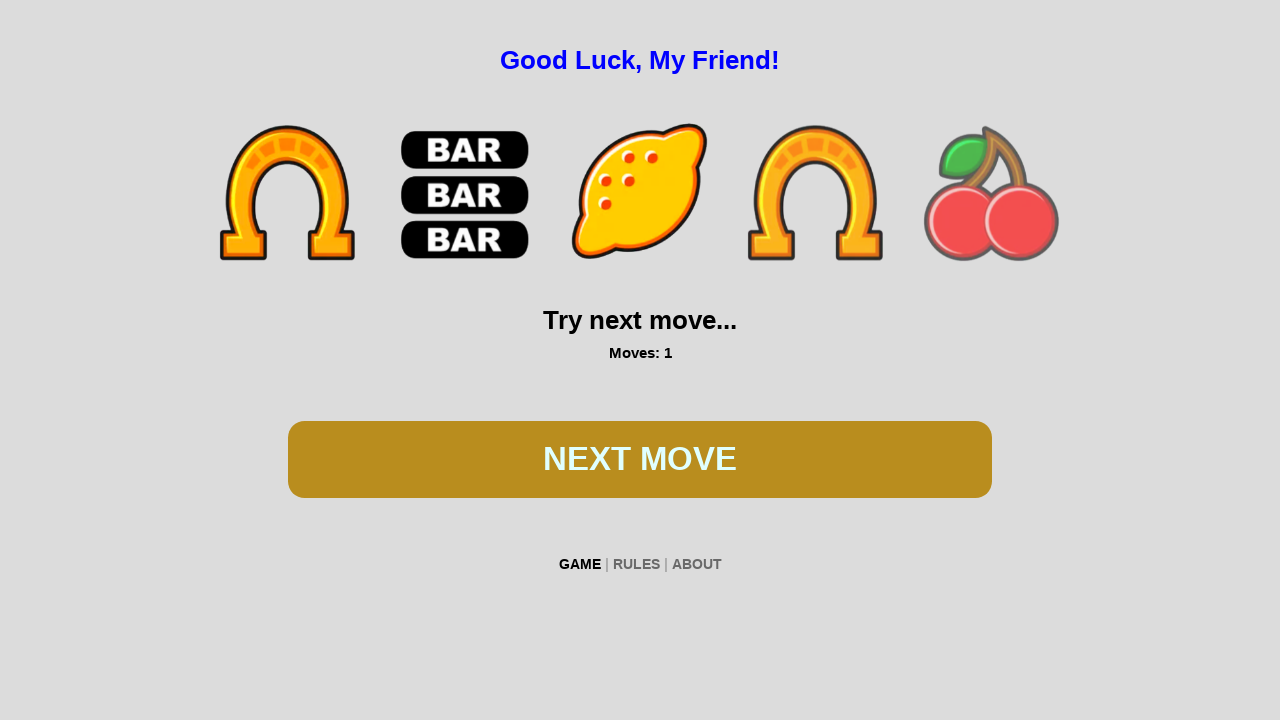

Checked for win condition by locating 'You WON' text
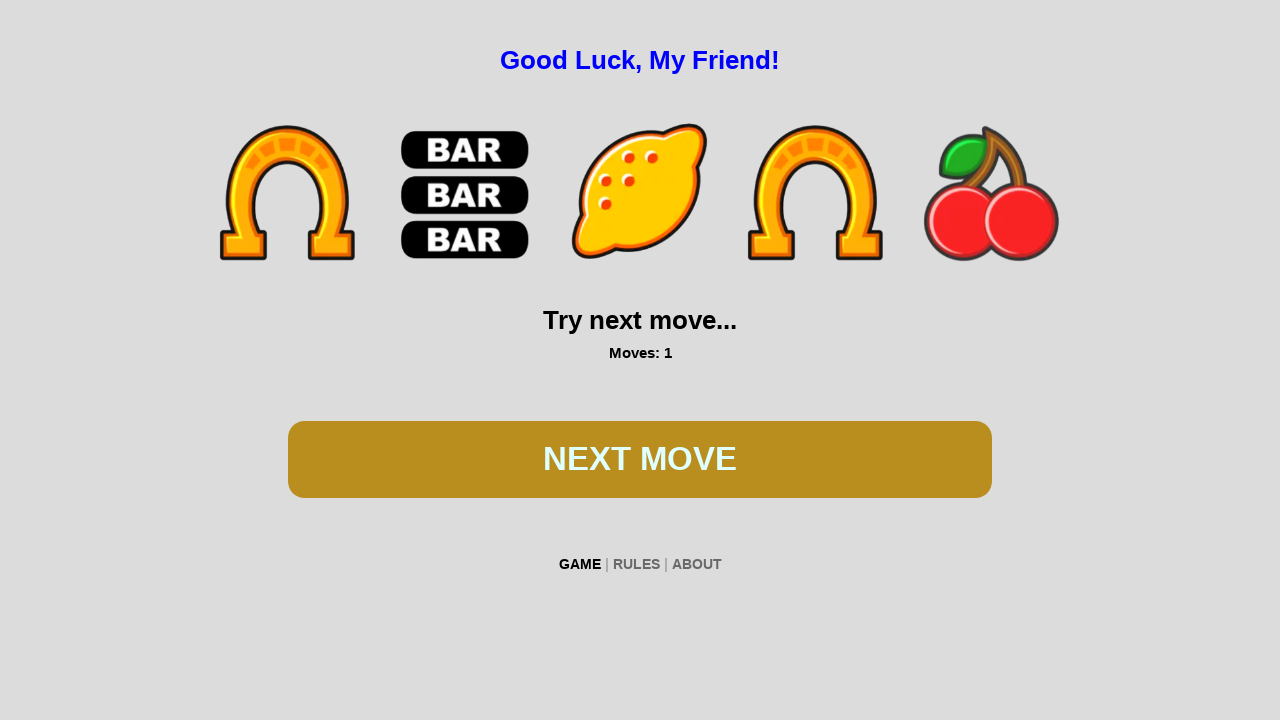

Clicked play button to spin the slot machine at (640, 459) on #btn
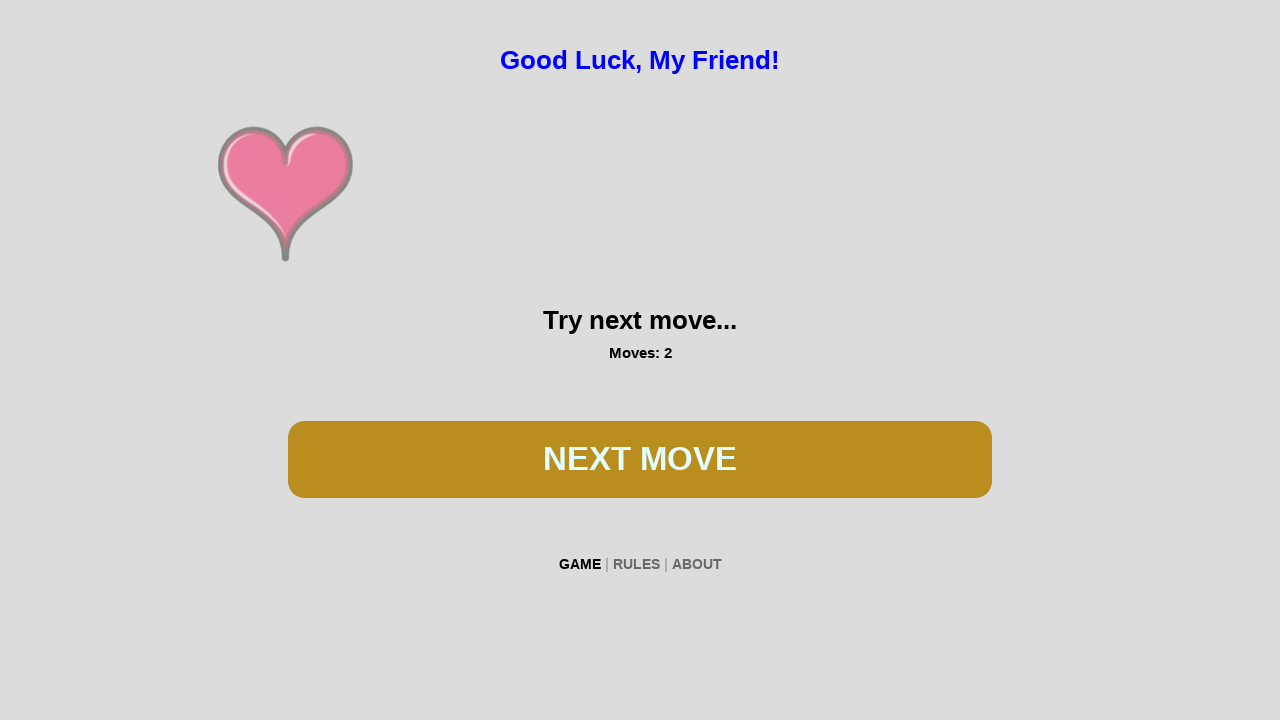

Waited 500ms for game animation to complete
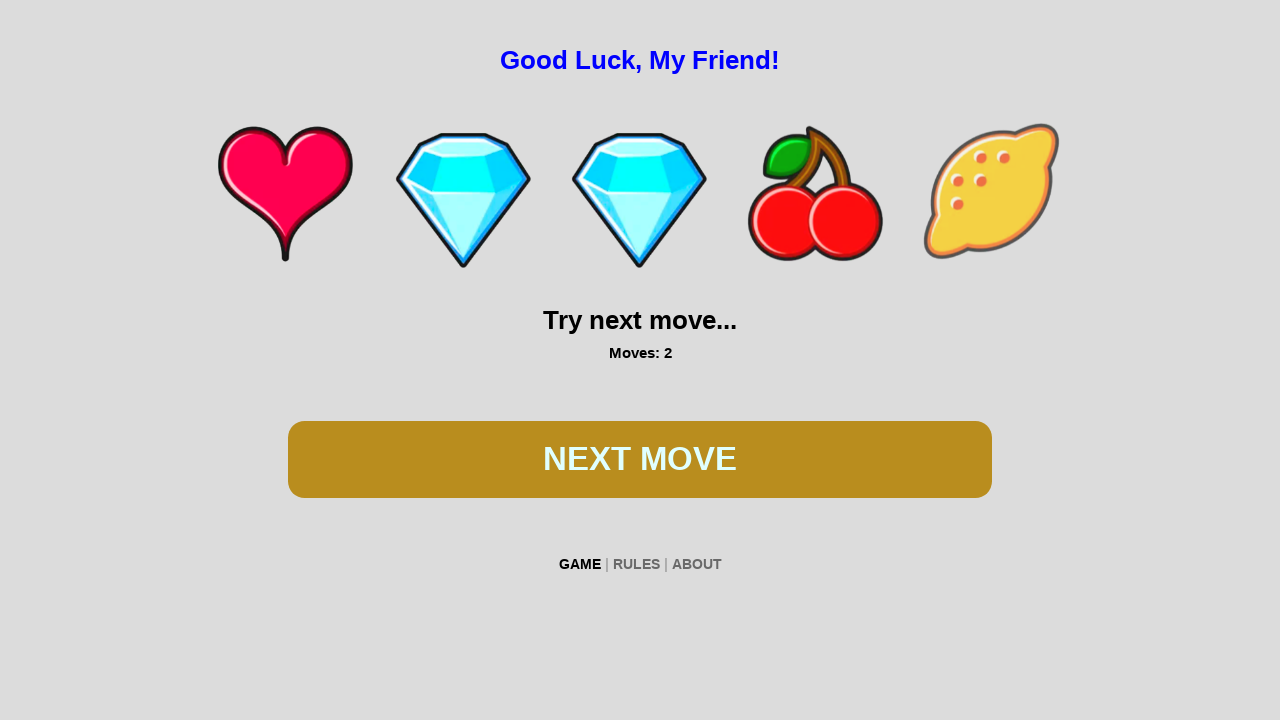

Checked for win condition by locating 'You WON' text
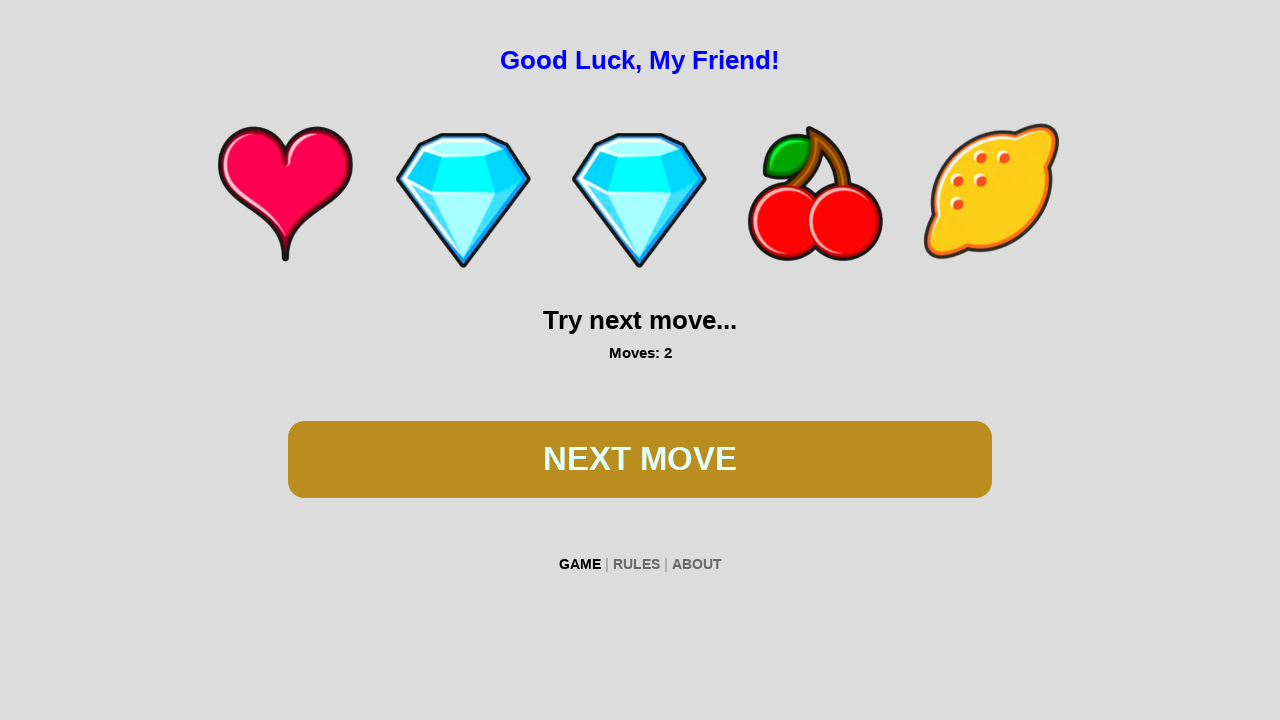

Clicked play button to spin the slot machine at (640, 459) on #btn
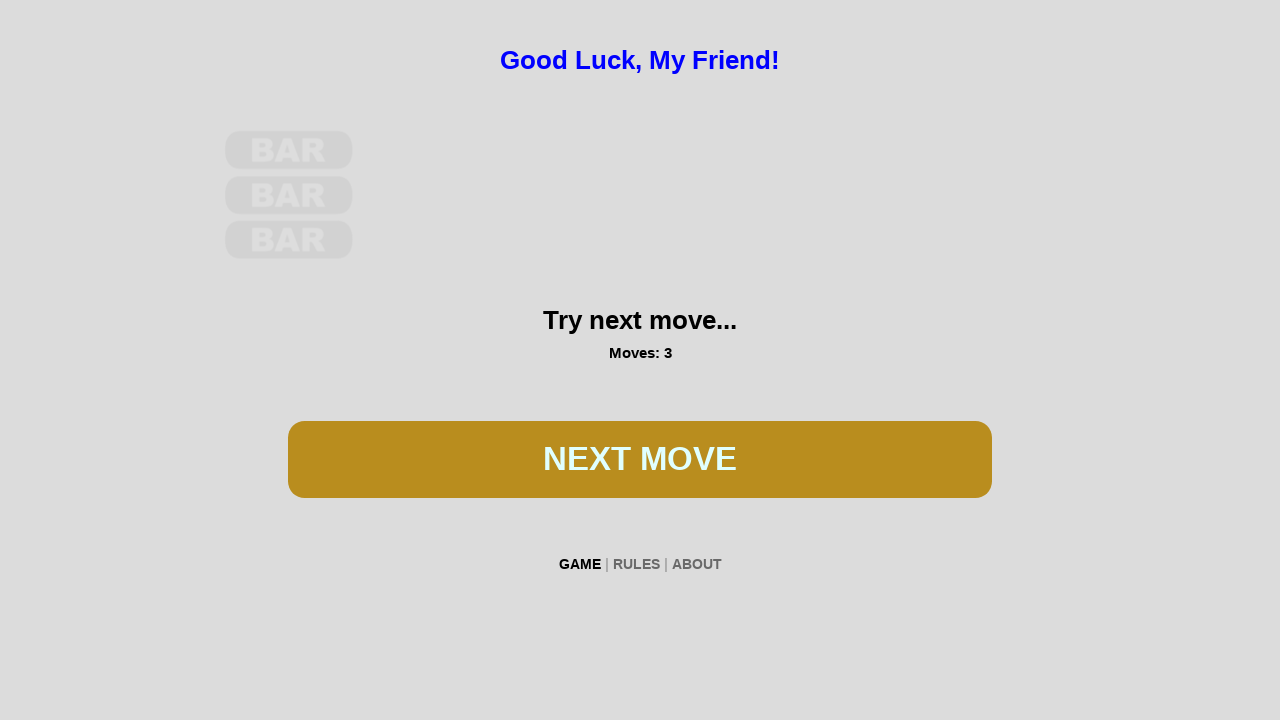

Waited 500ms for game animation to complete
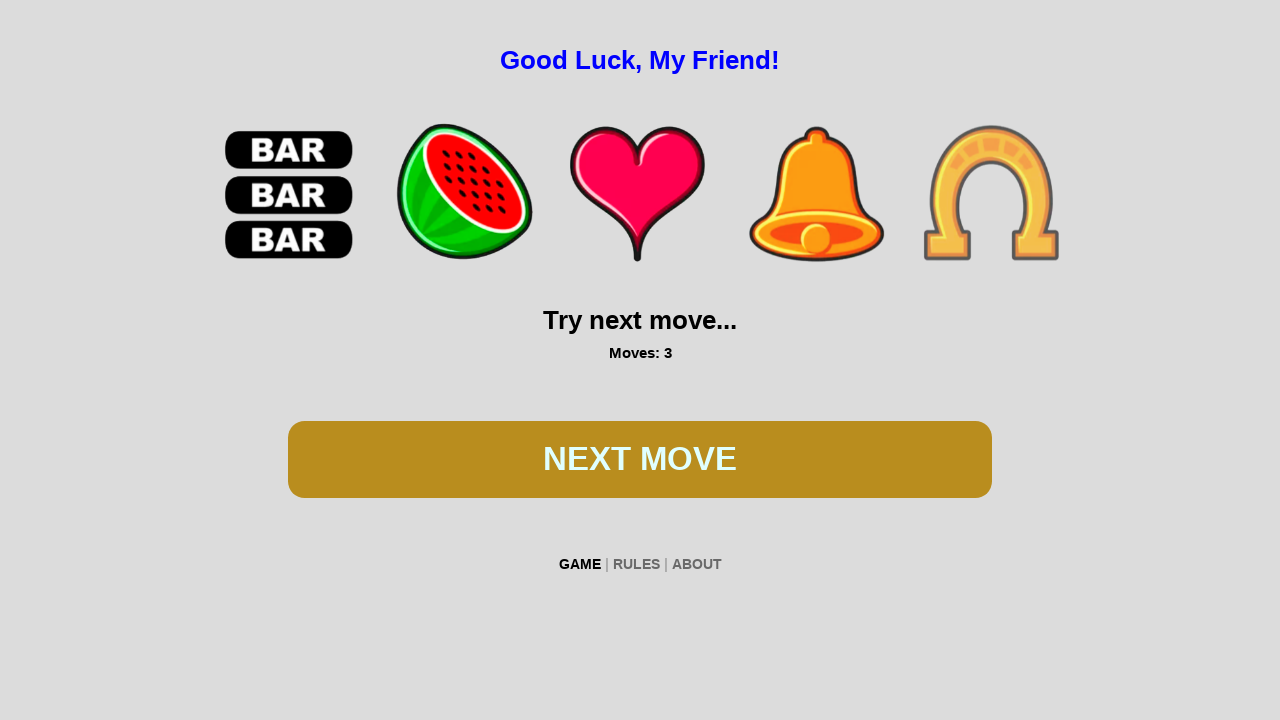

Checked for win condition by locating 'You WON' text
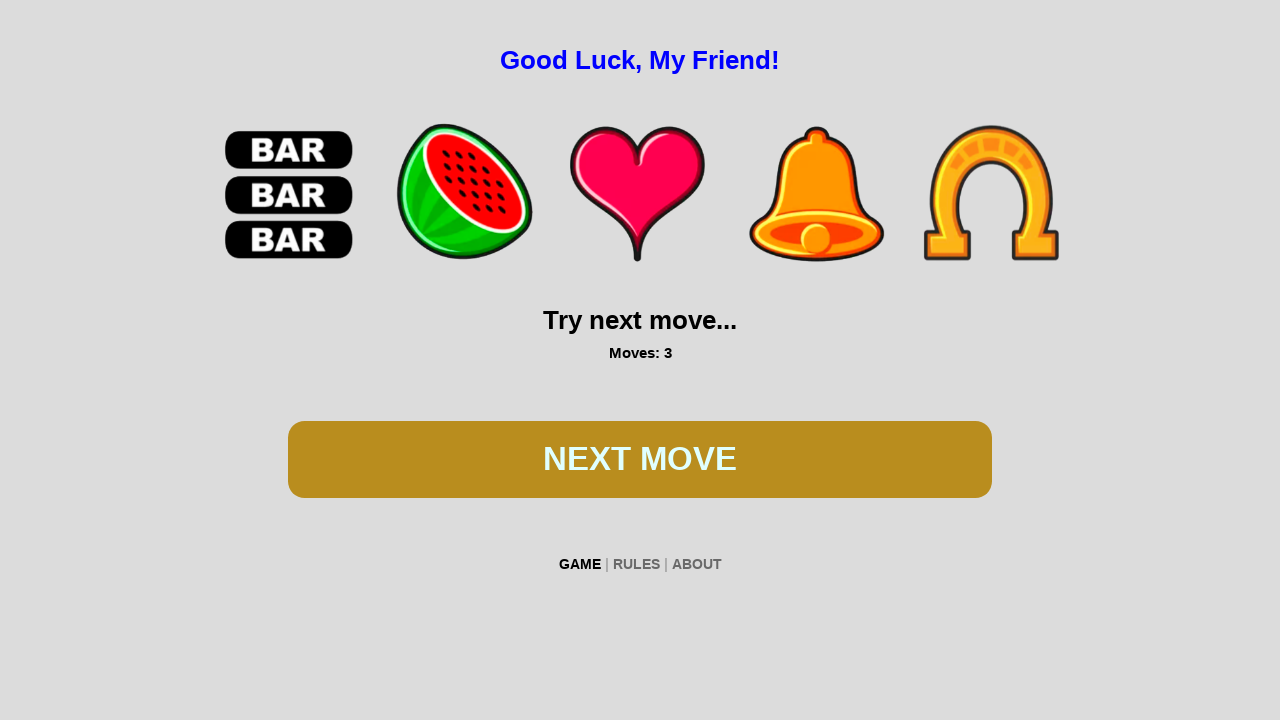

Clicked play button to spin the slot machine at (640, 459) on #btn
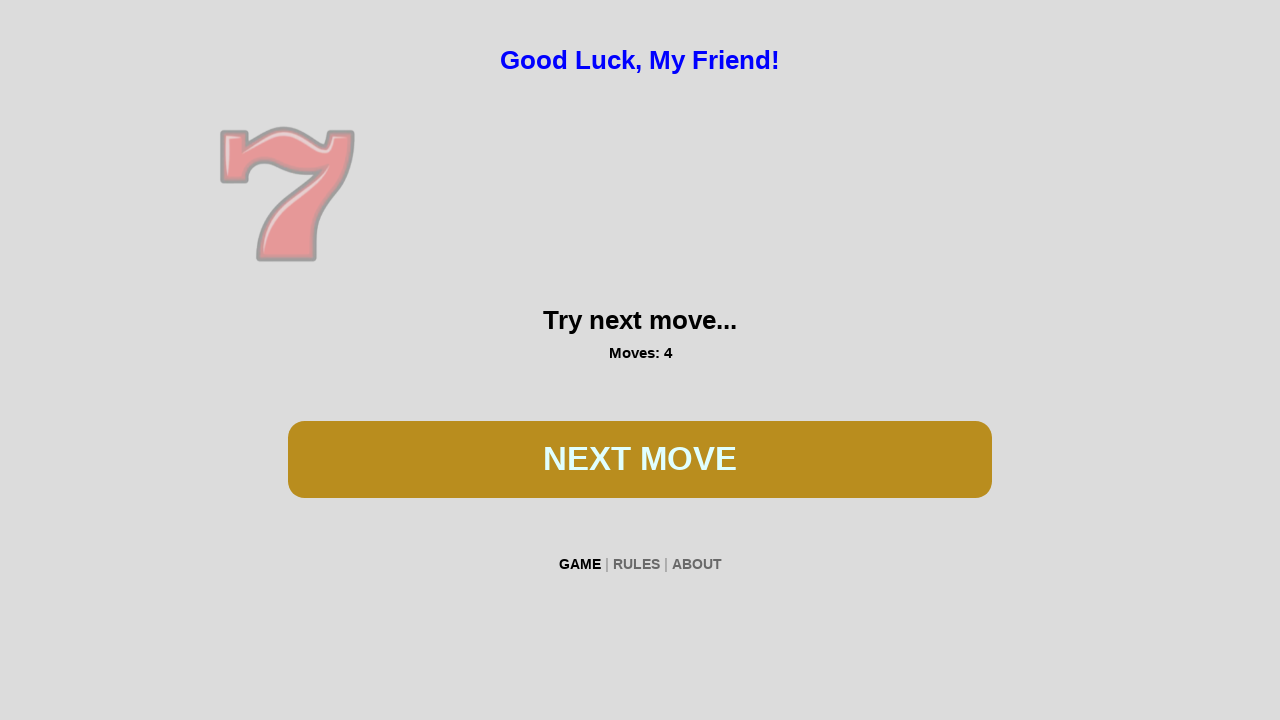

Waited 500ms for game animation to complete
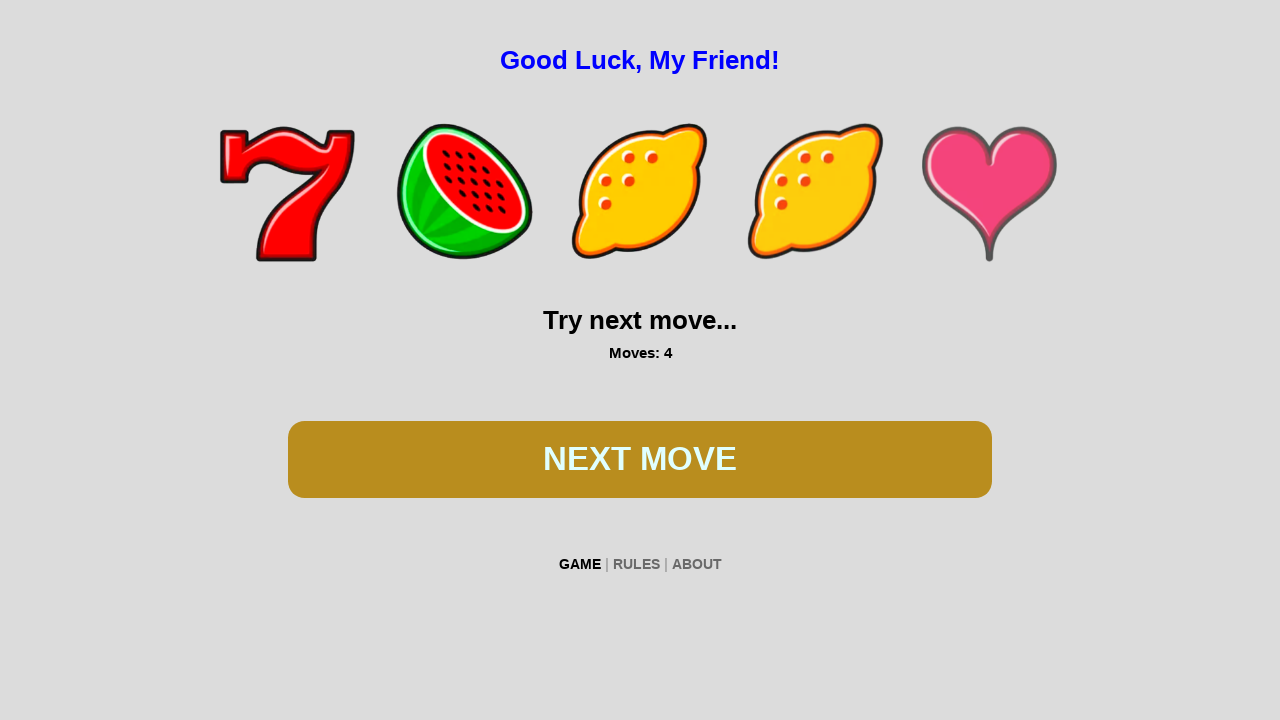

Checked for win condition by locating 'You WON' text
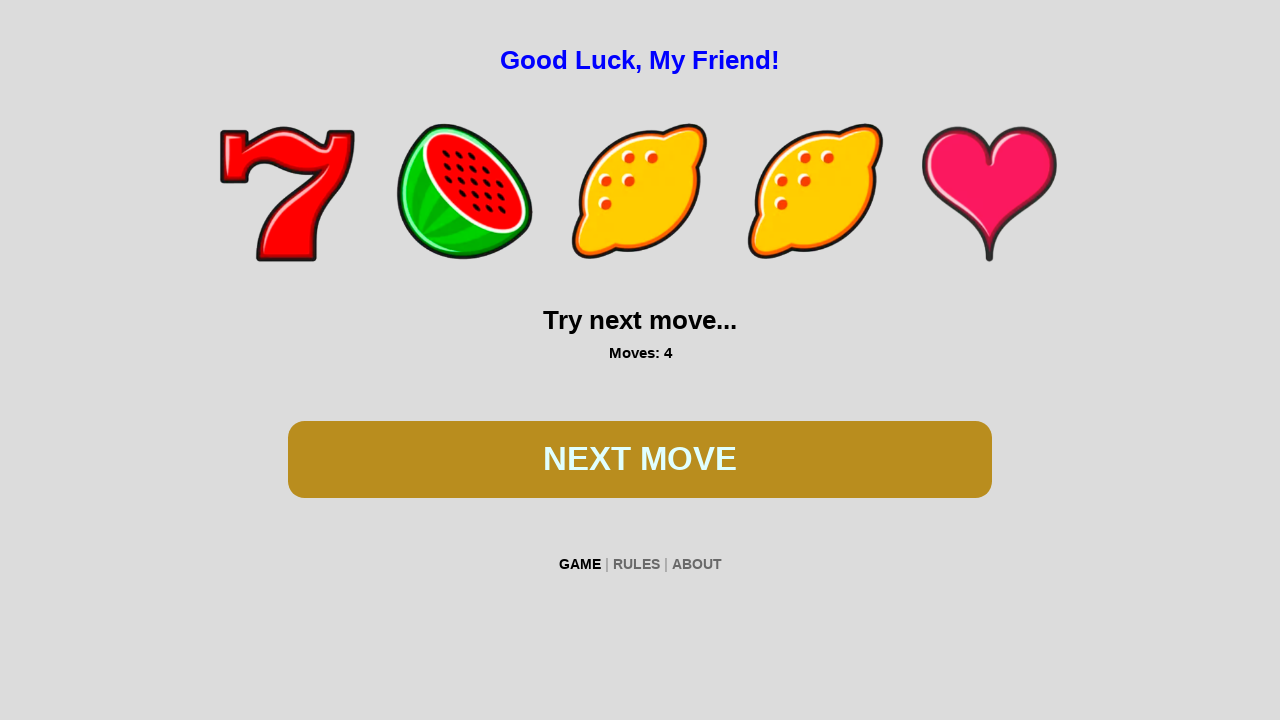

Clicked play button to spin the slot machine at (640, 459) on #btn
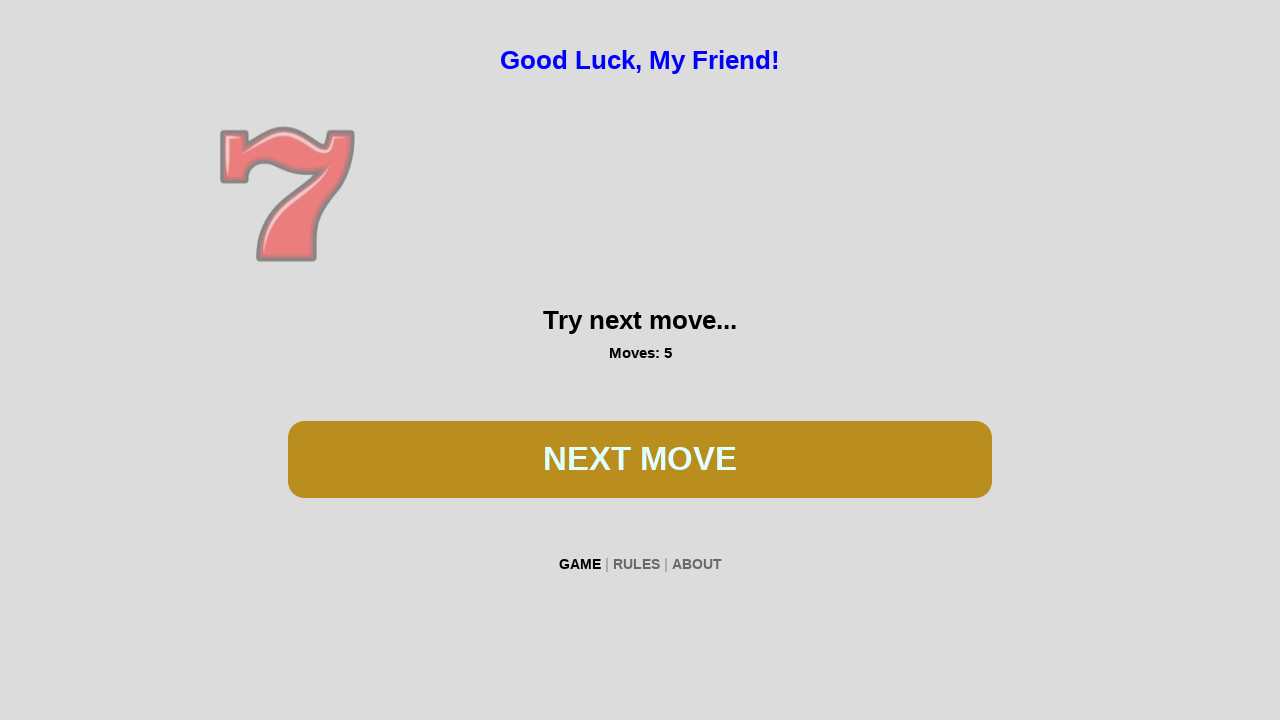

Waited 500ms for game animation to complete
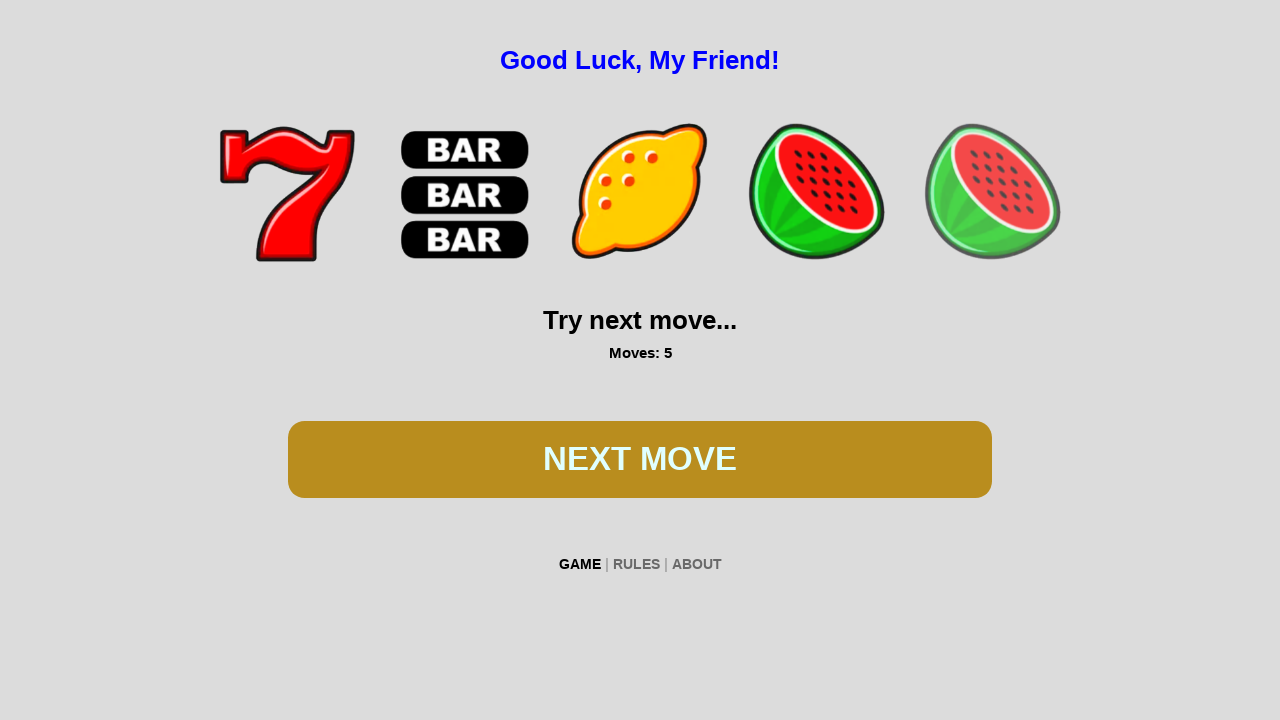

Checked for win condition by locating 'You WON' text
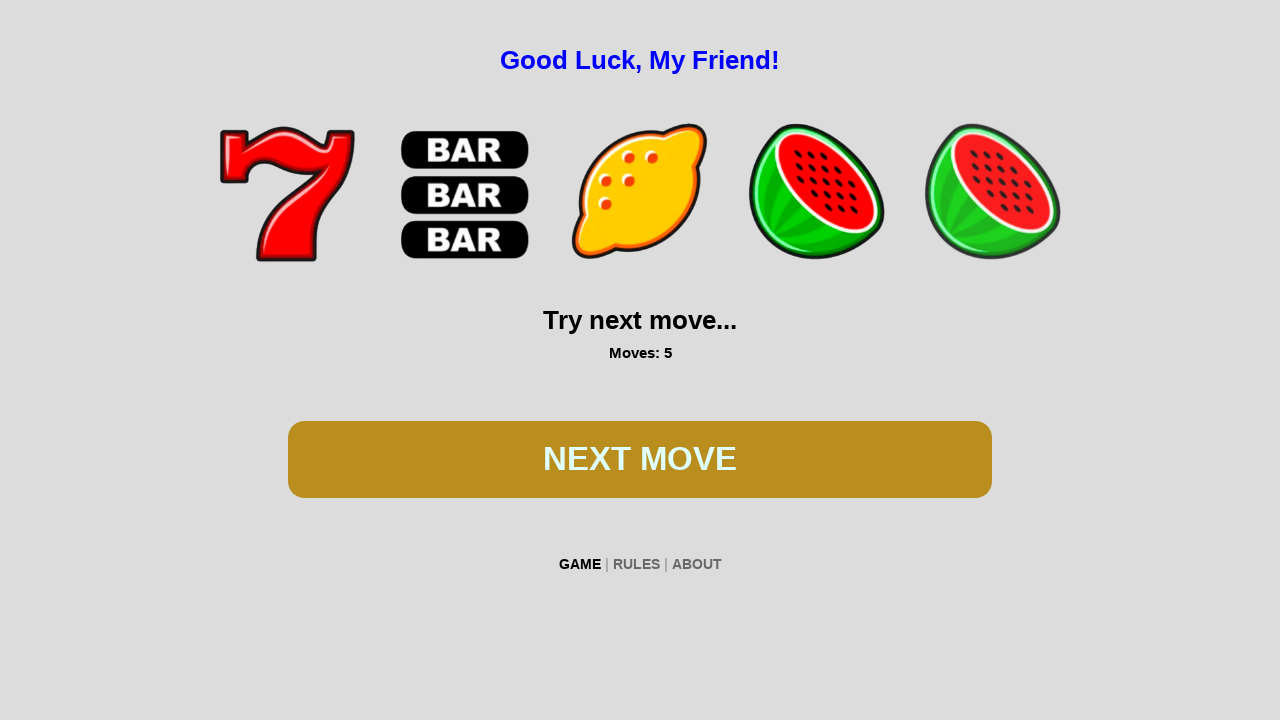

Clicked play button to spin the slot machine at (640, 459) on #btn
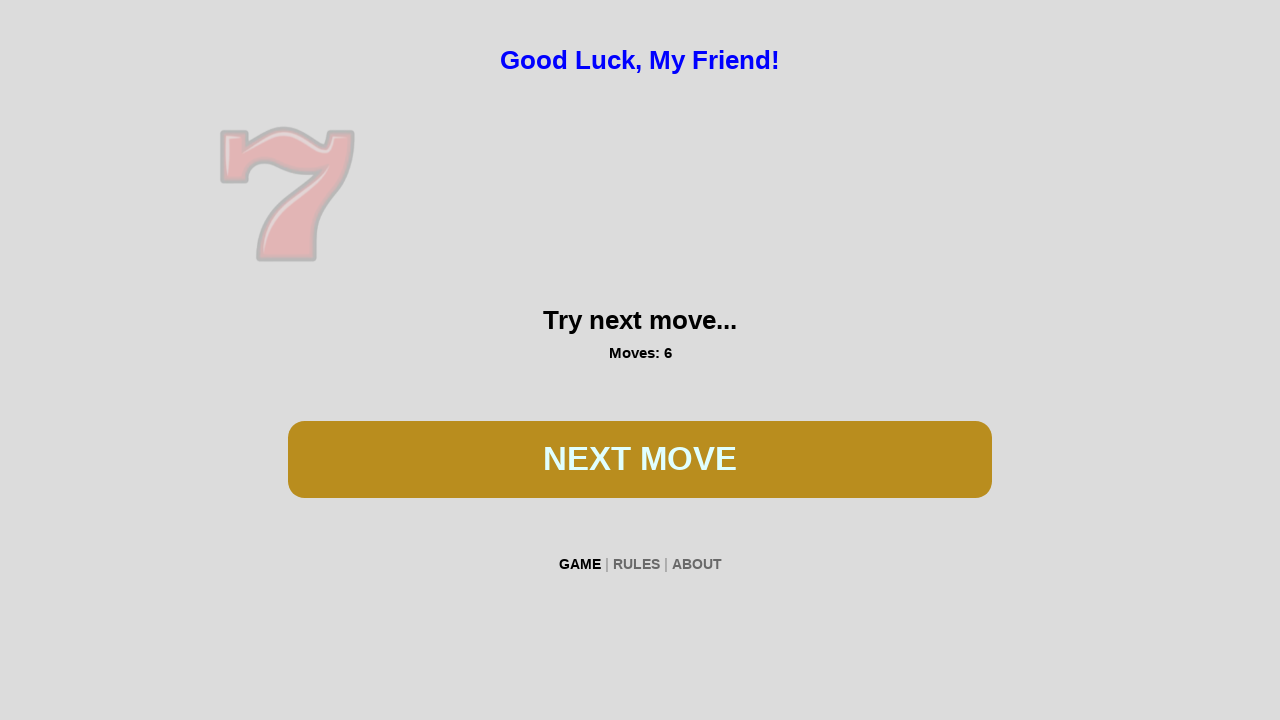

Waited 500ms for game animation to complete
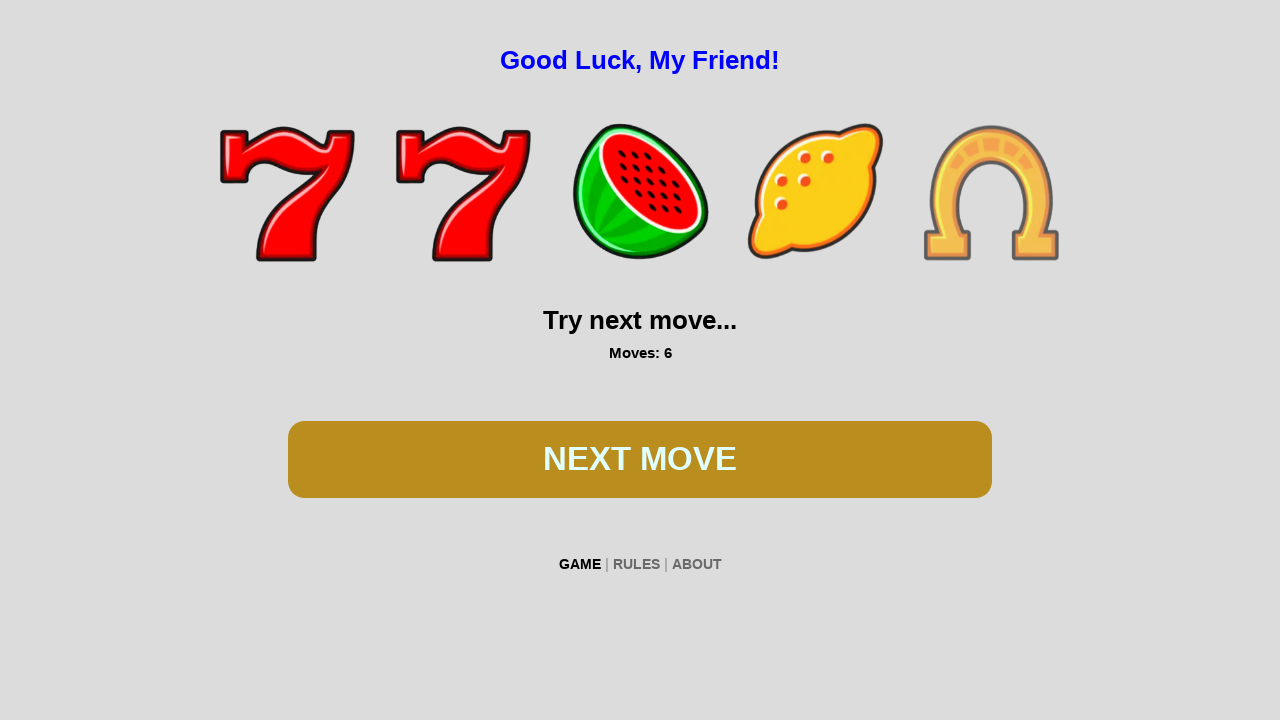

Checked for win condition by locating 'You WON' text
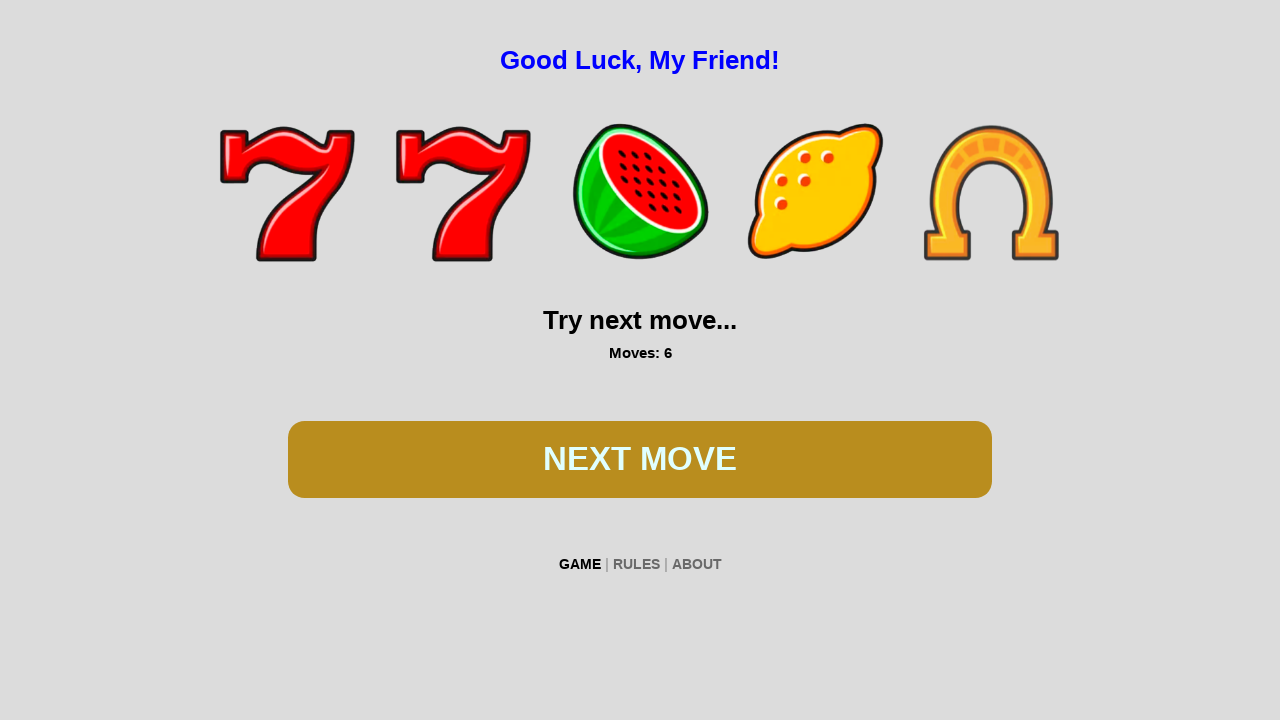

Clicked play button to spin the slot machine at (640, 459) on #btn
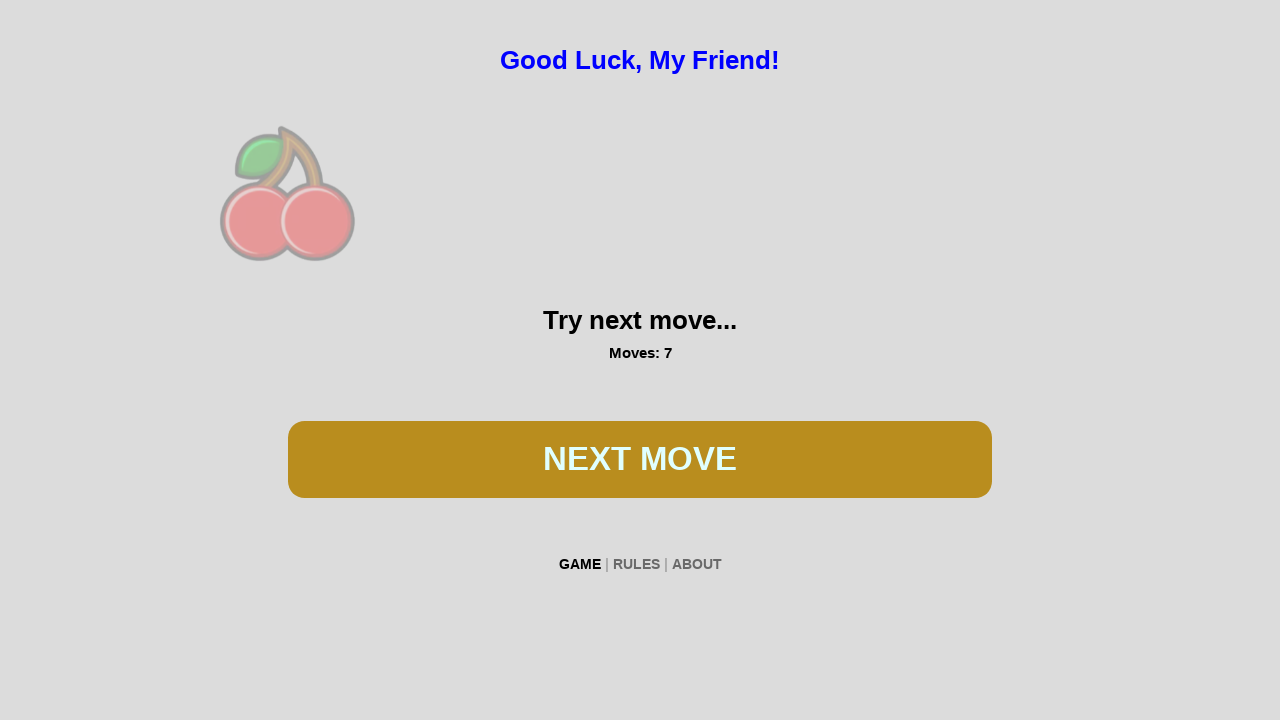

Waited 500ms for game animation to complete
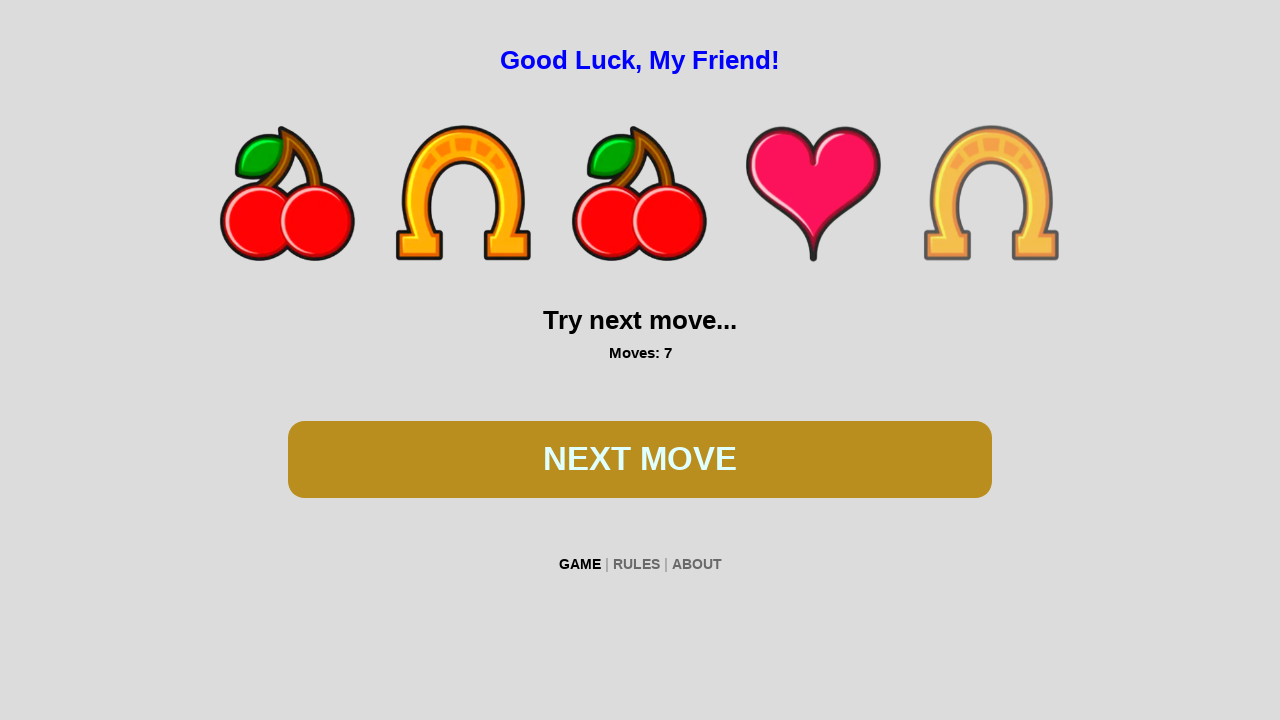

Checked for win condition by locating 'You WON' text
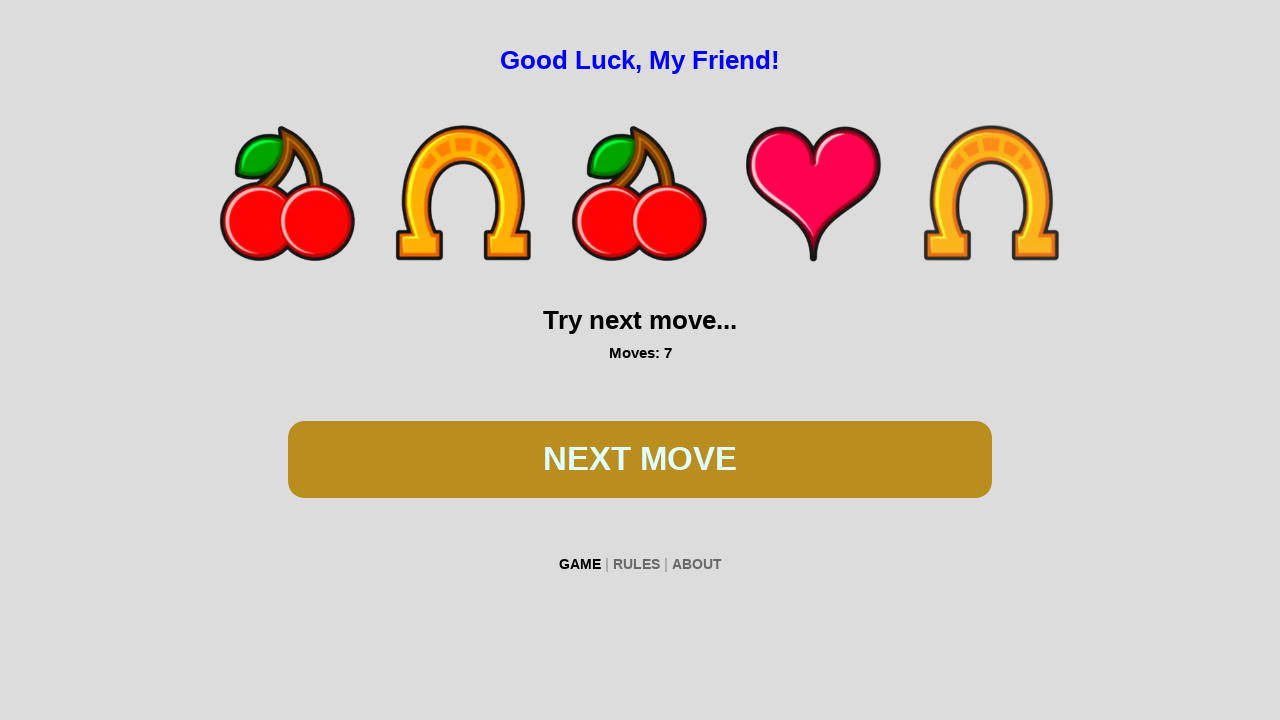

Clicked play button to spin the slot machine at (640, 459) on #btn
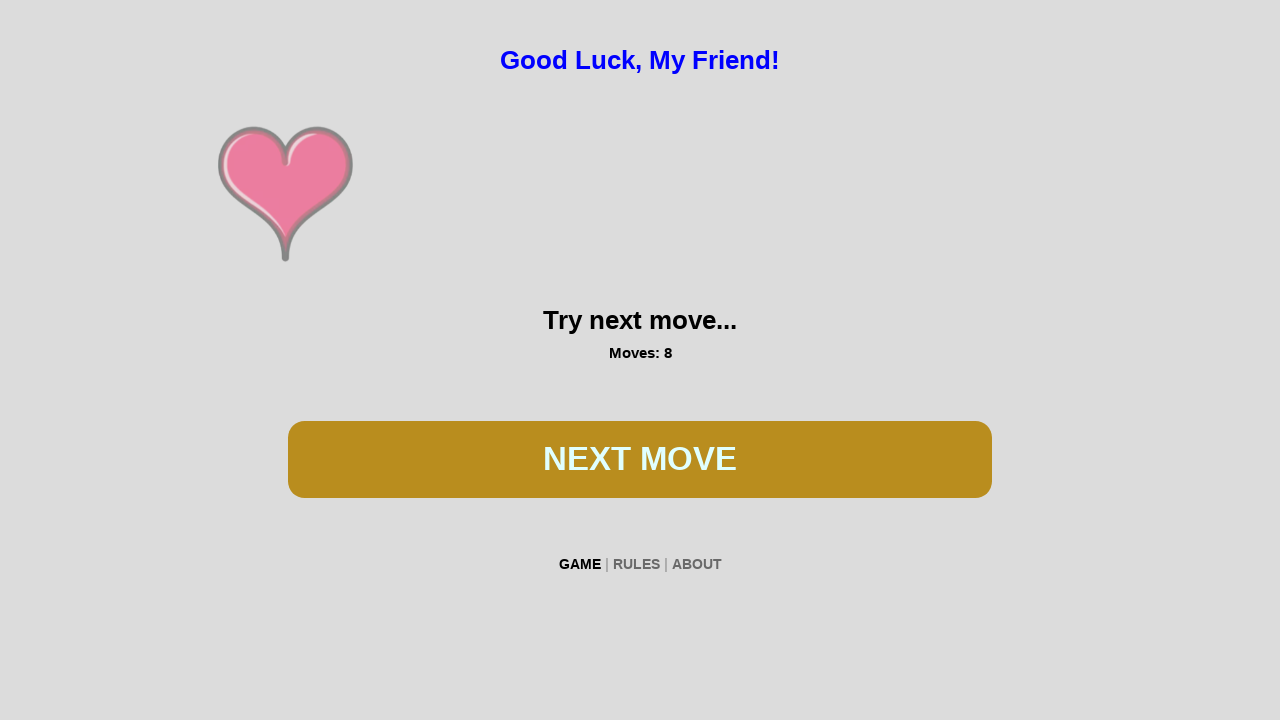

Waited 500ms for game animation to complete
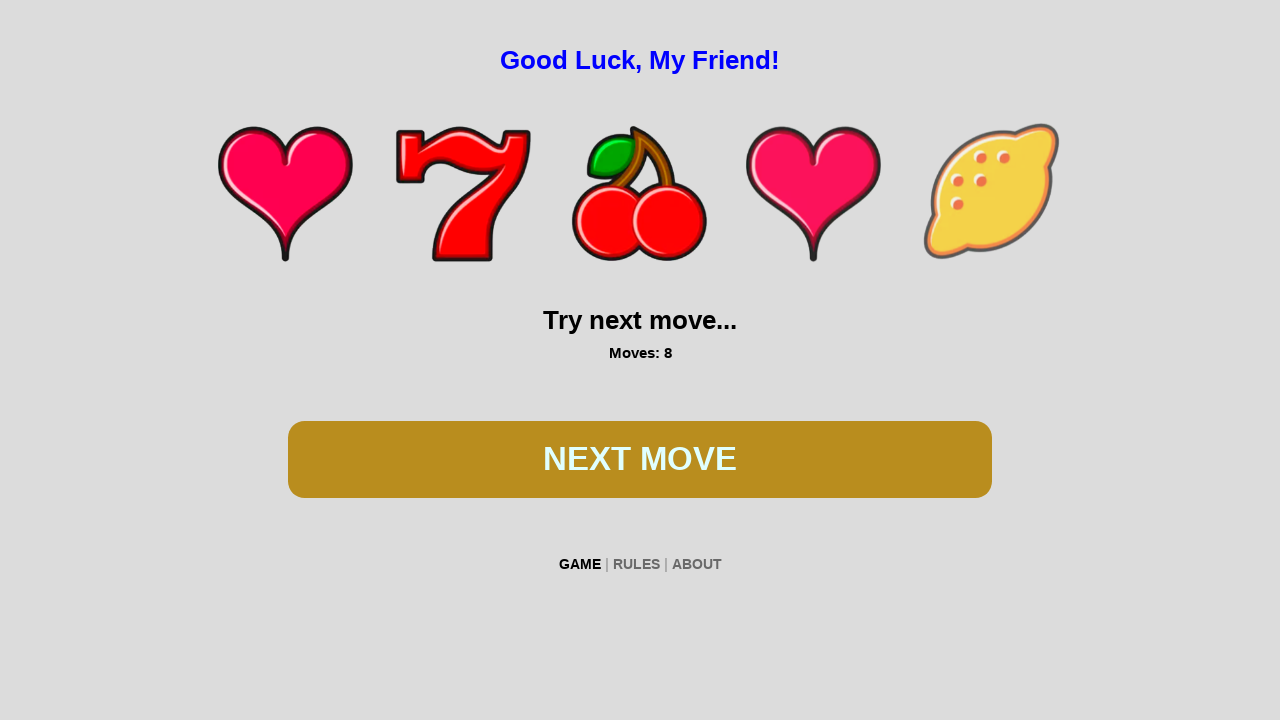

Checked for win condition by locating 'You WON' text
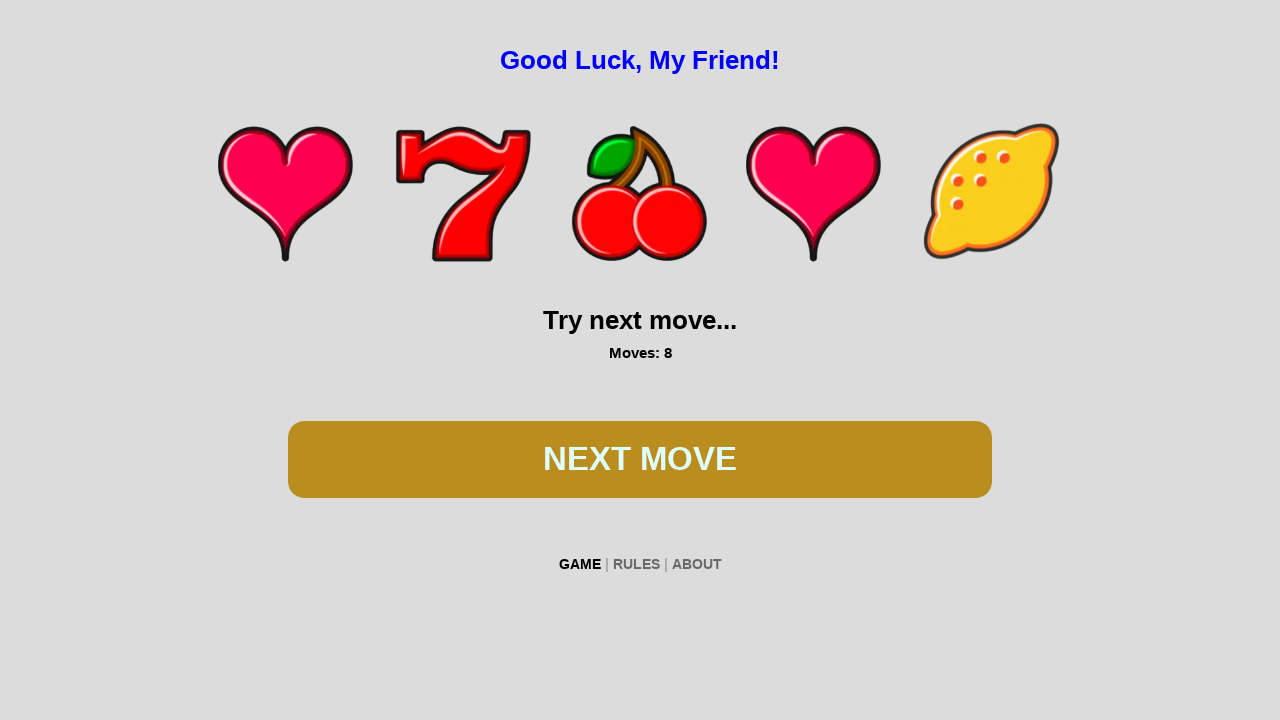

Clicked play button to spin the slot machine at (640, 459) on #btn
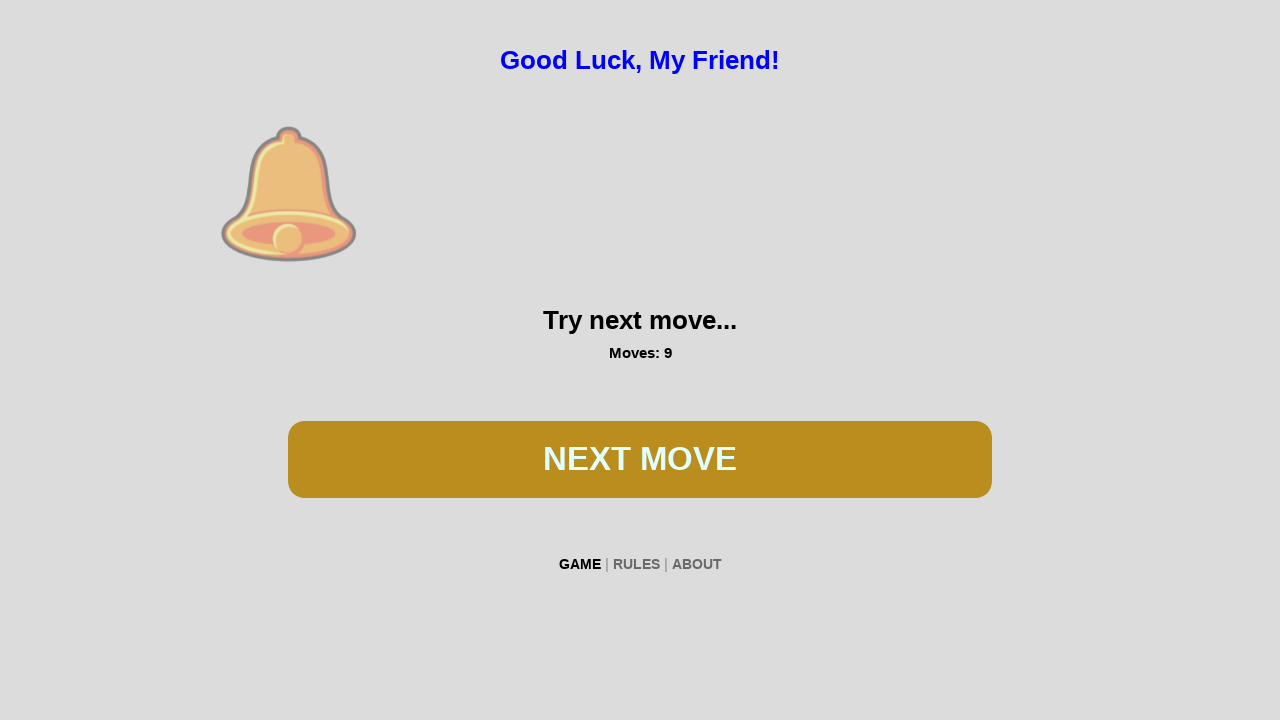

Waited 500ms for game animation to complete
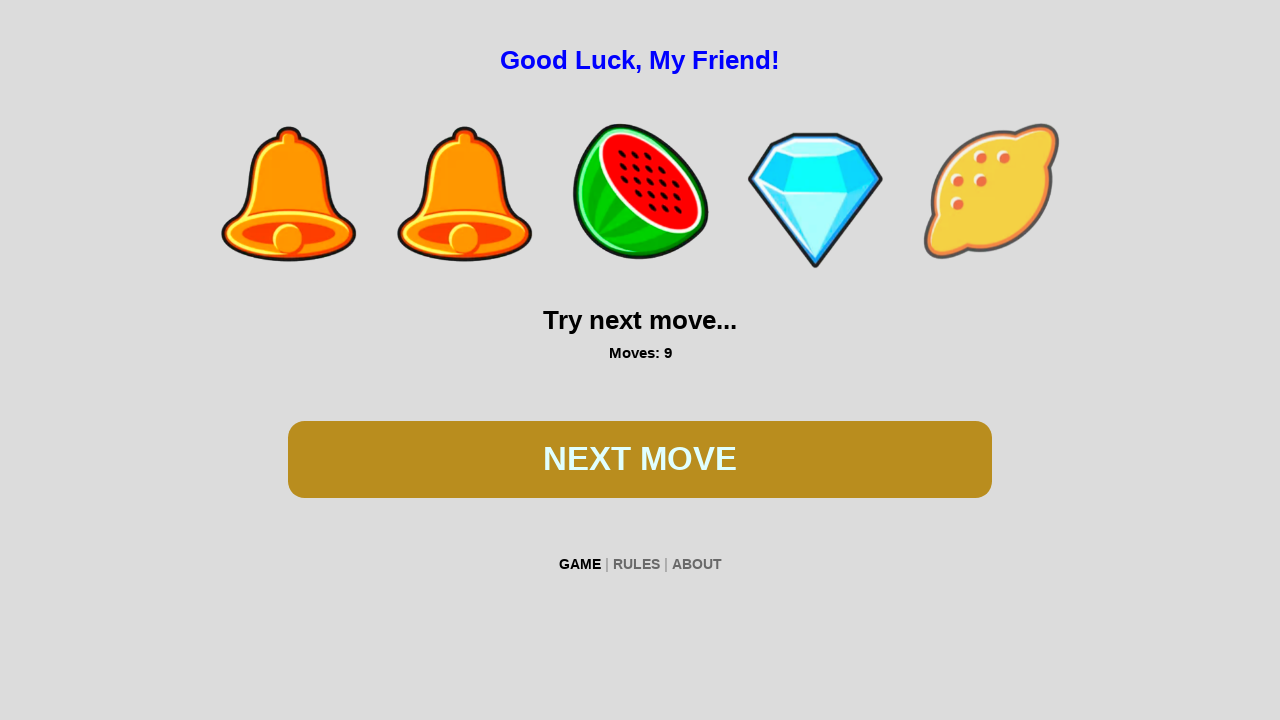

Checked for win condition by locating 'You WON' text
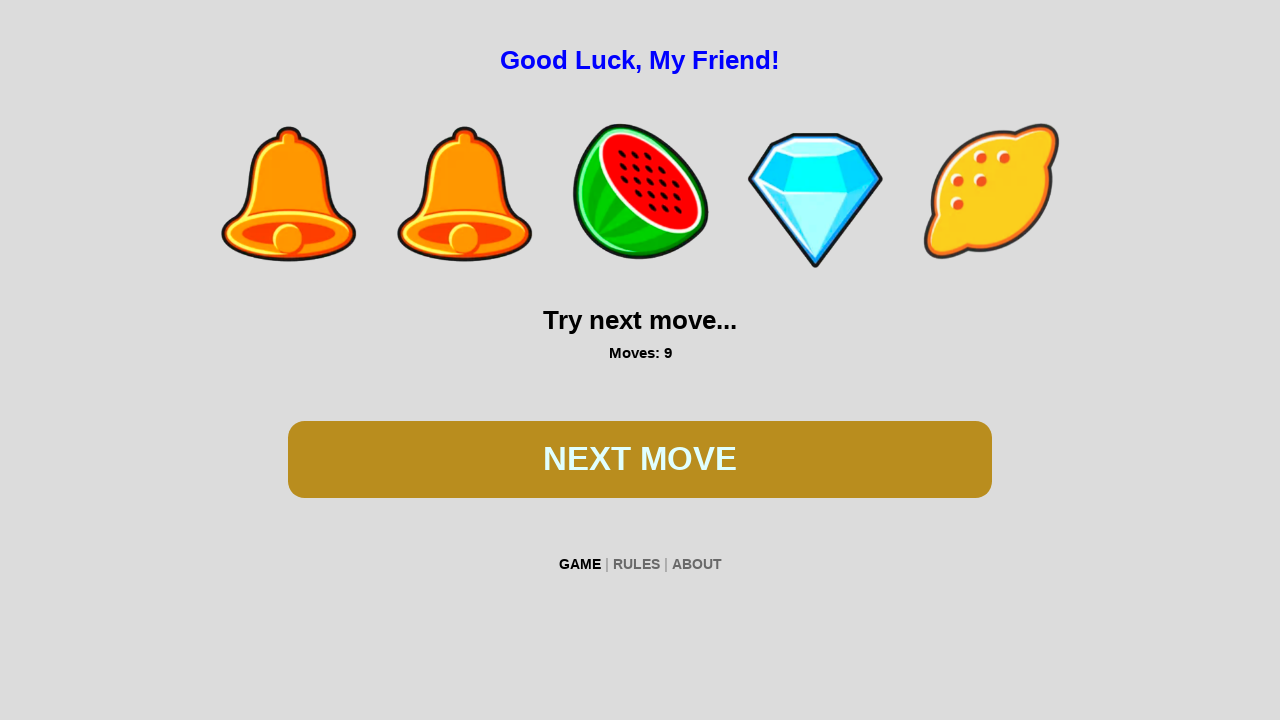

Clicked play button to spin the slot machine at (640, 459) on #btn
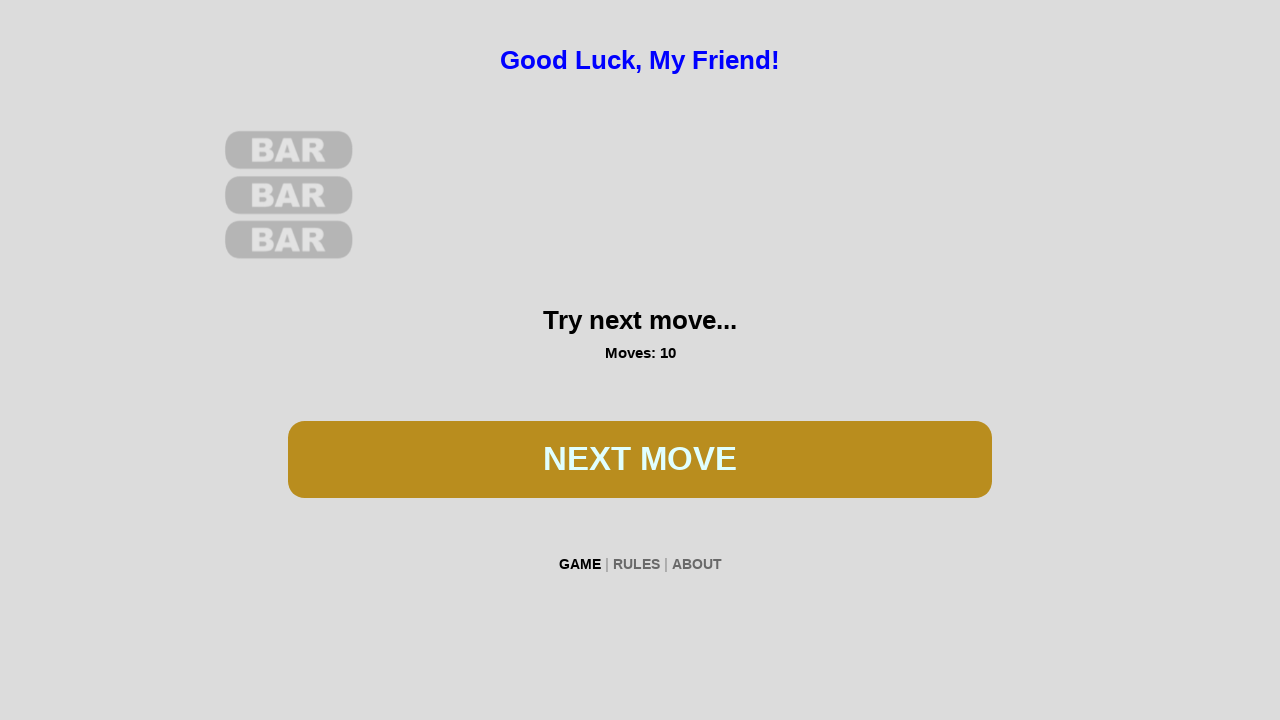

Waited 500ms for game animation to complete
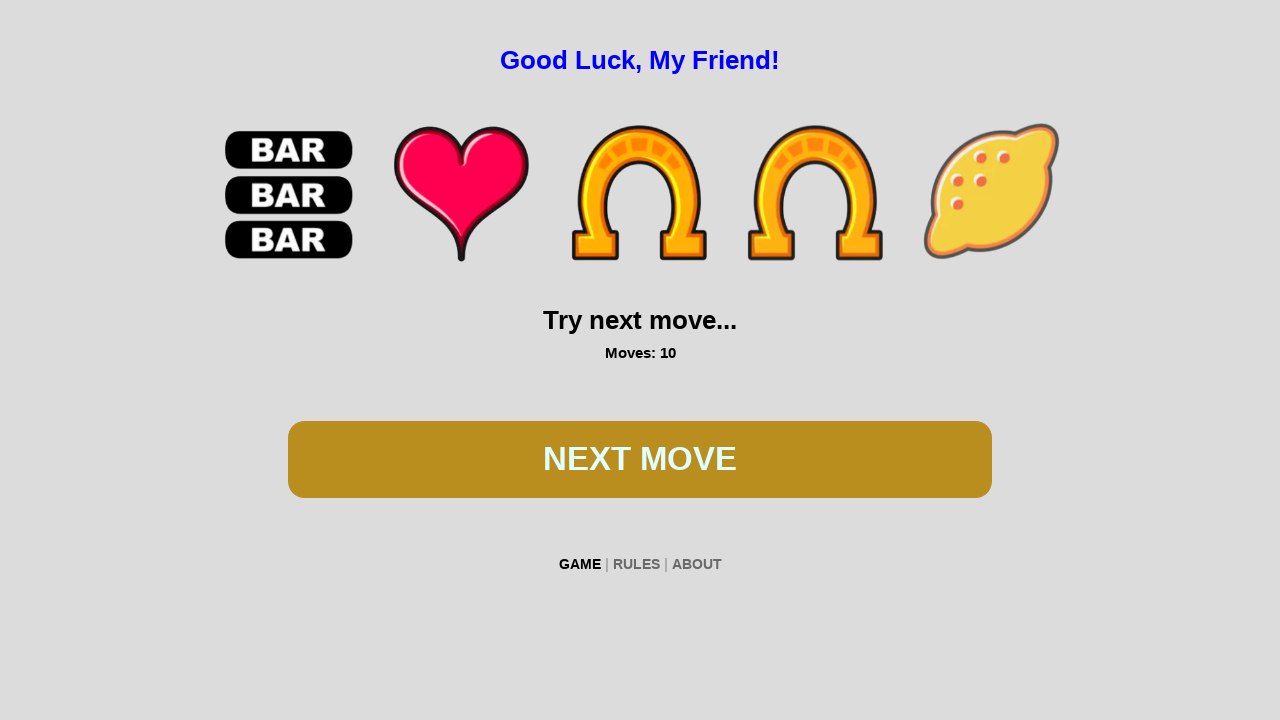

Checked for win condition by locating 'You WON' text
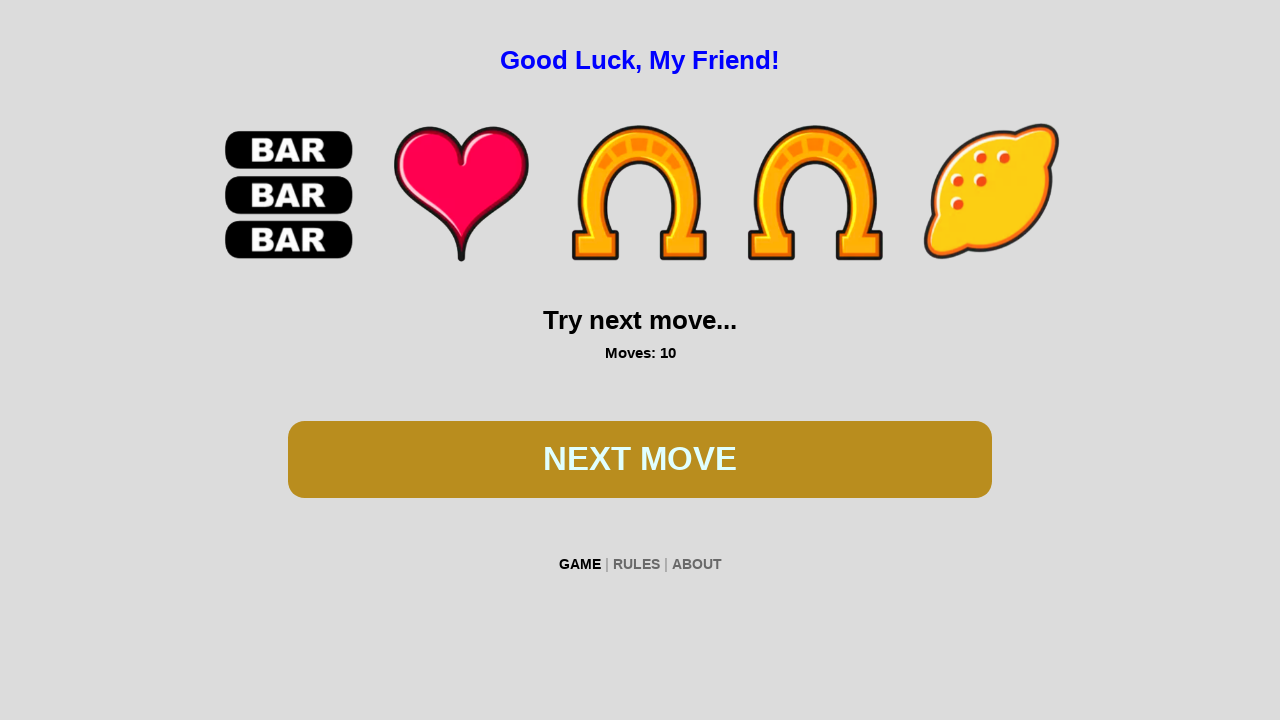

Clicked play button to spin the slot machine at (640, 459) on #btn
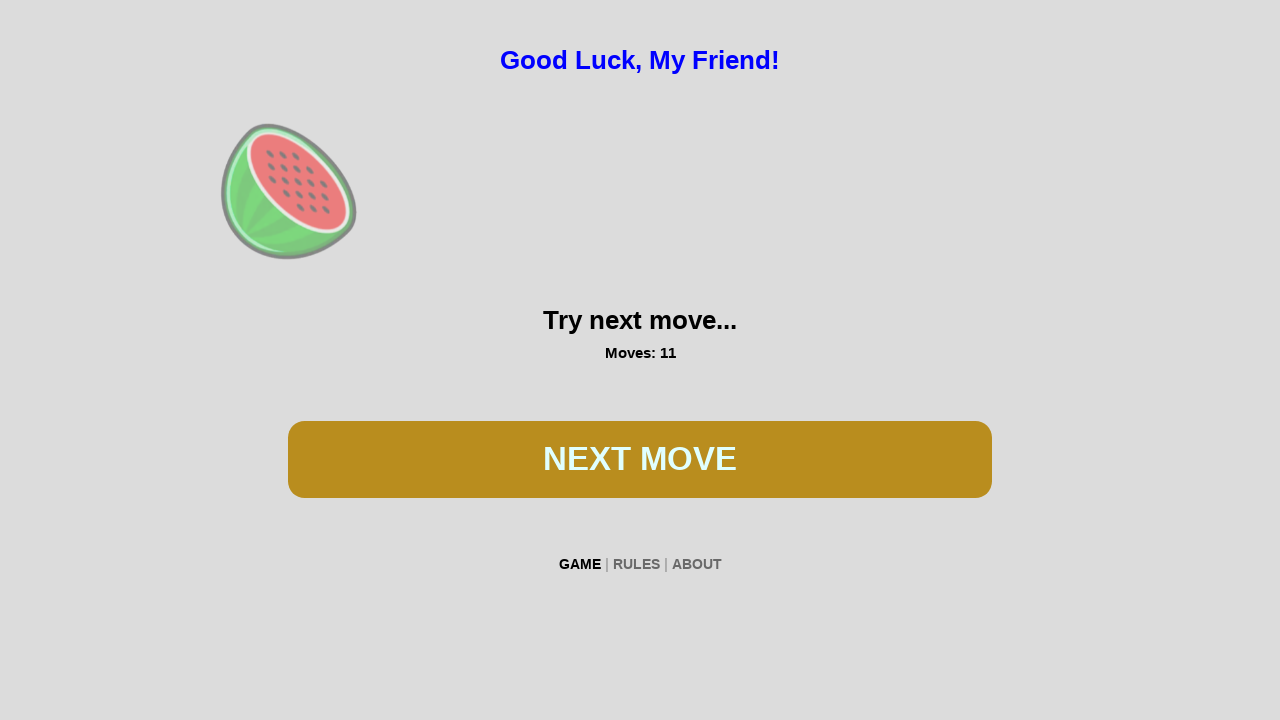

Waited 500ms for game animation to complete
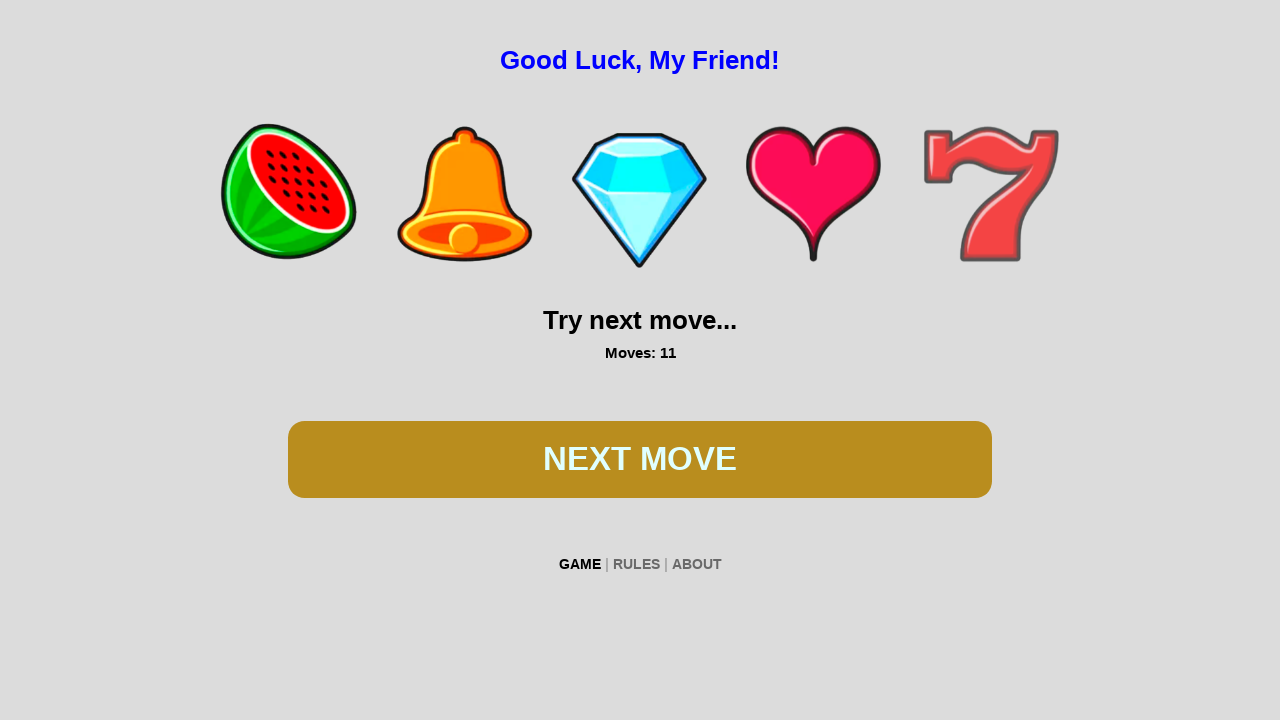

Checked for win condition by locating 'You WON' text
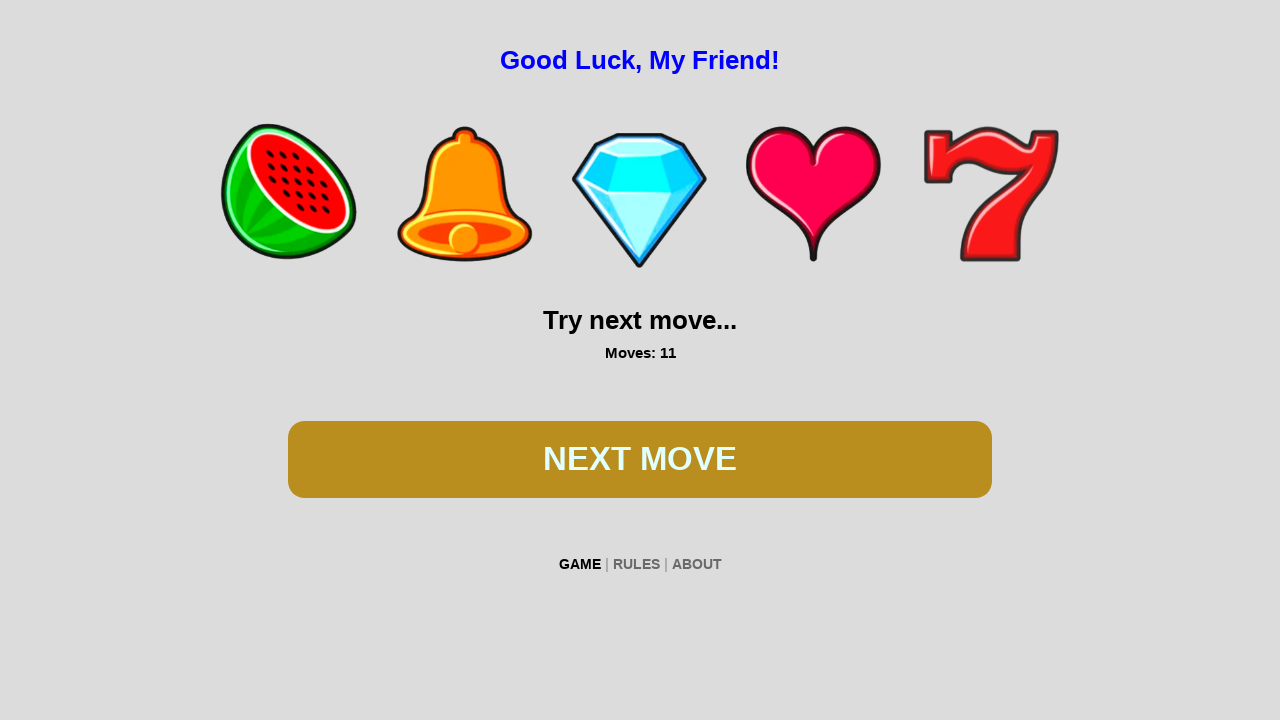

Clicked play button to spin the slot machine at (640, 459) on #btn
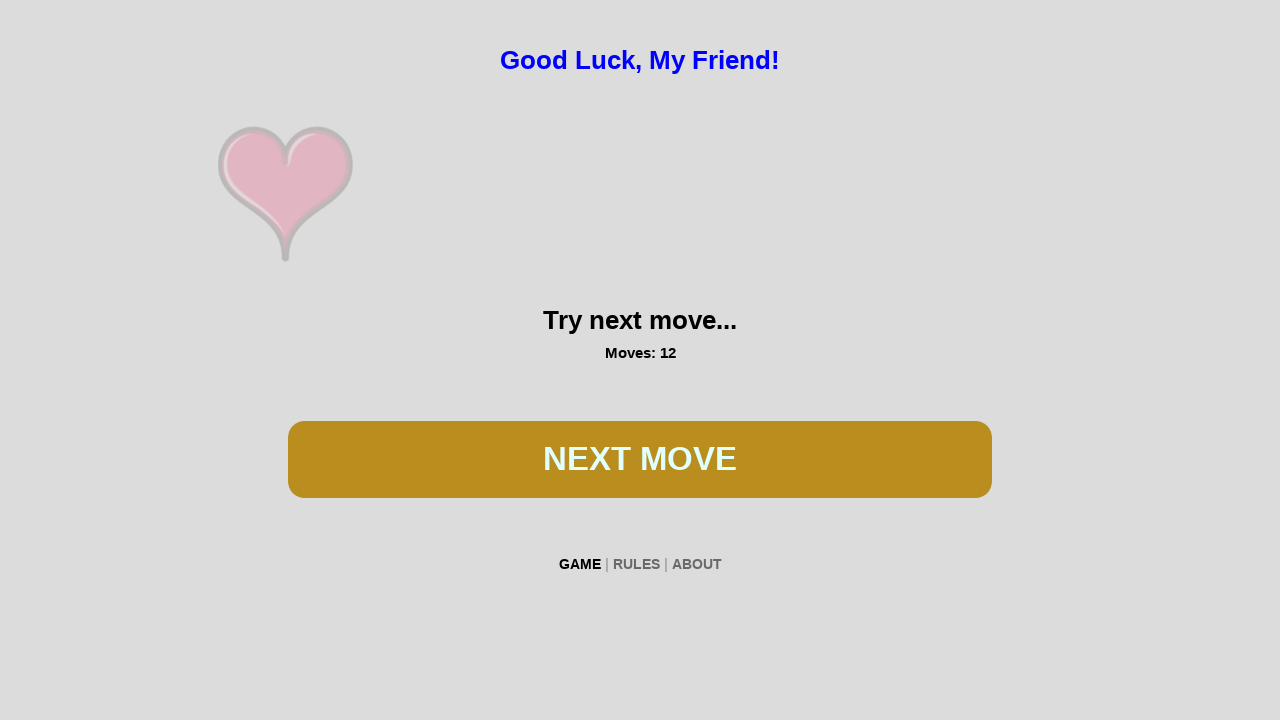

Waited 500ms for game animation to complete
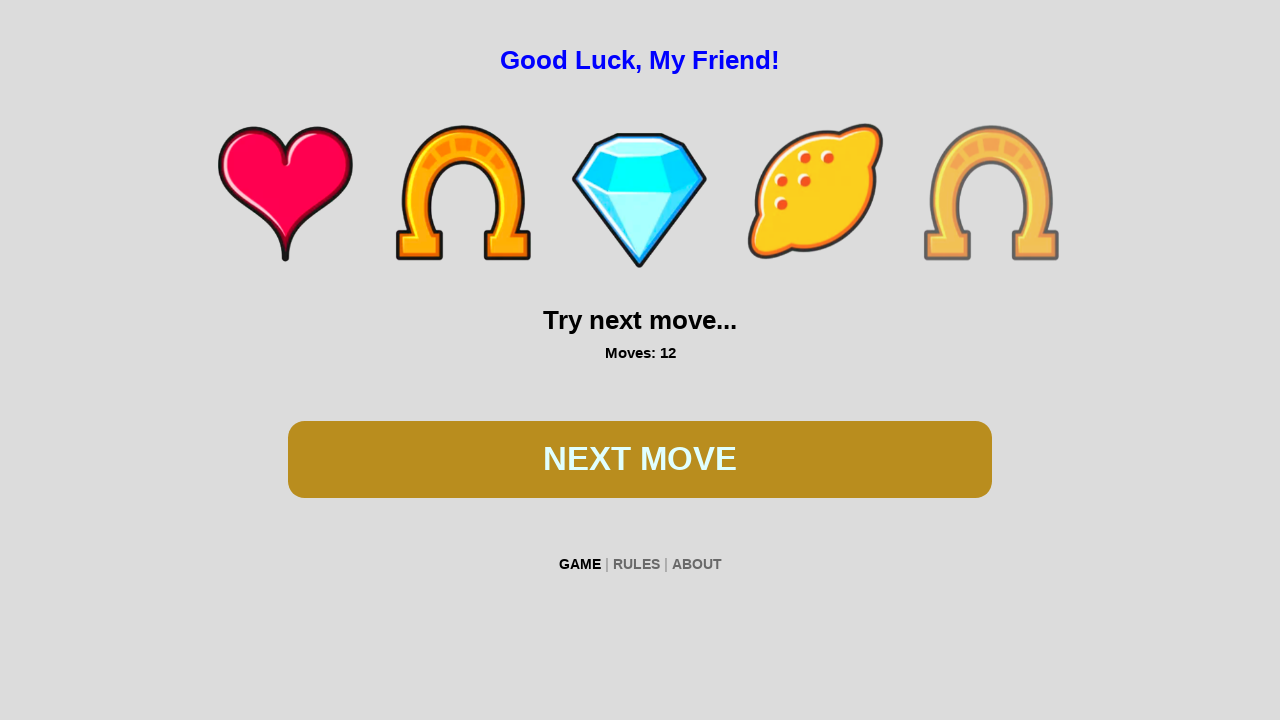

Checked for win condition by locating 'You WON' text
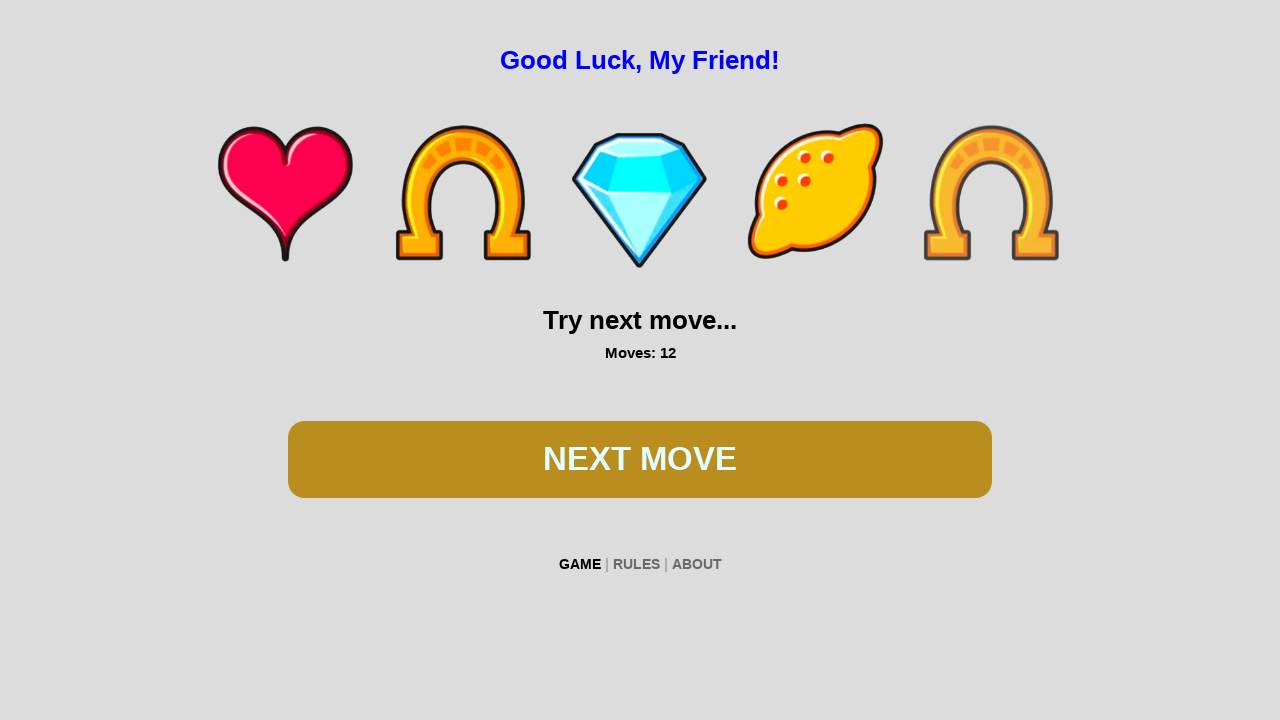

Clicked play button to spin the slot machine at (640, 459) on #btn
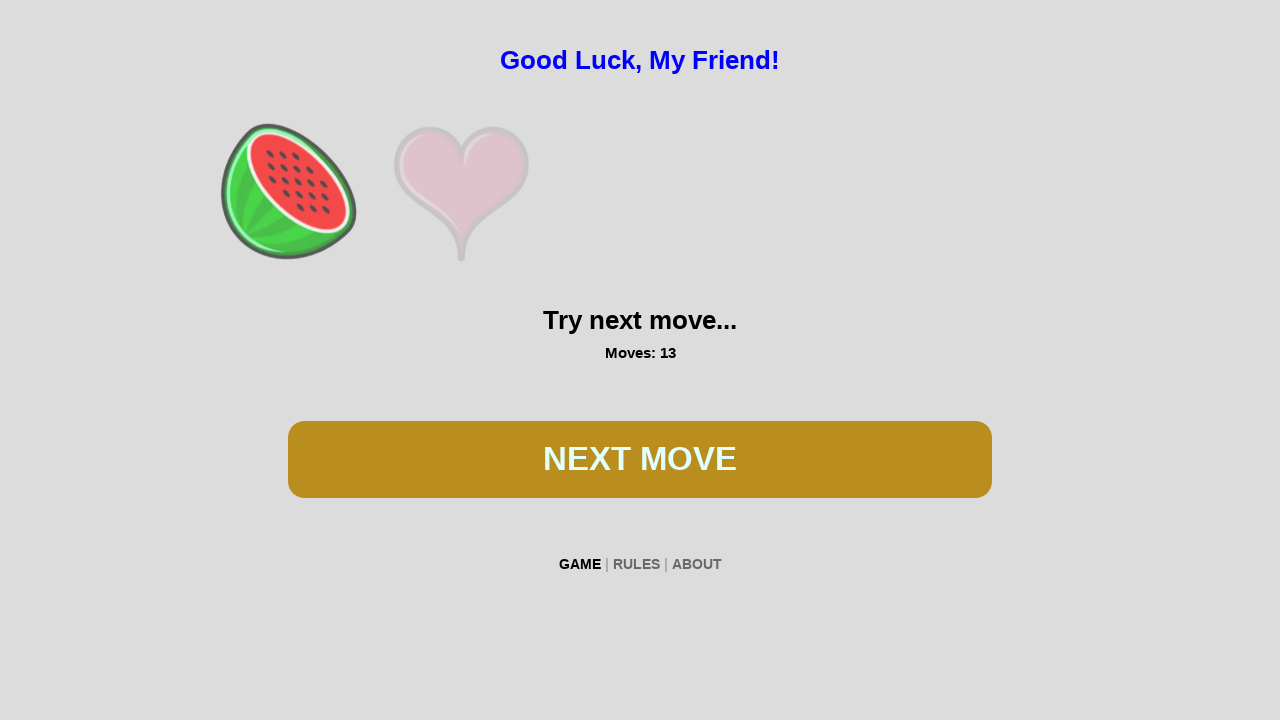

Waited 500ms for game animation to complete
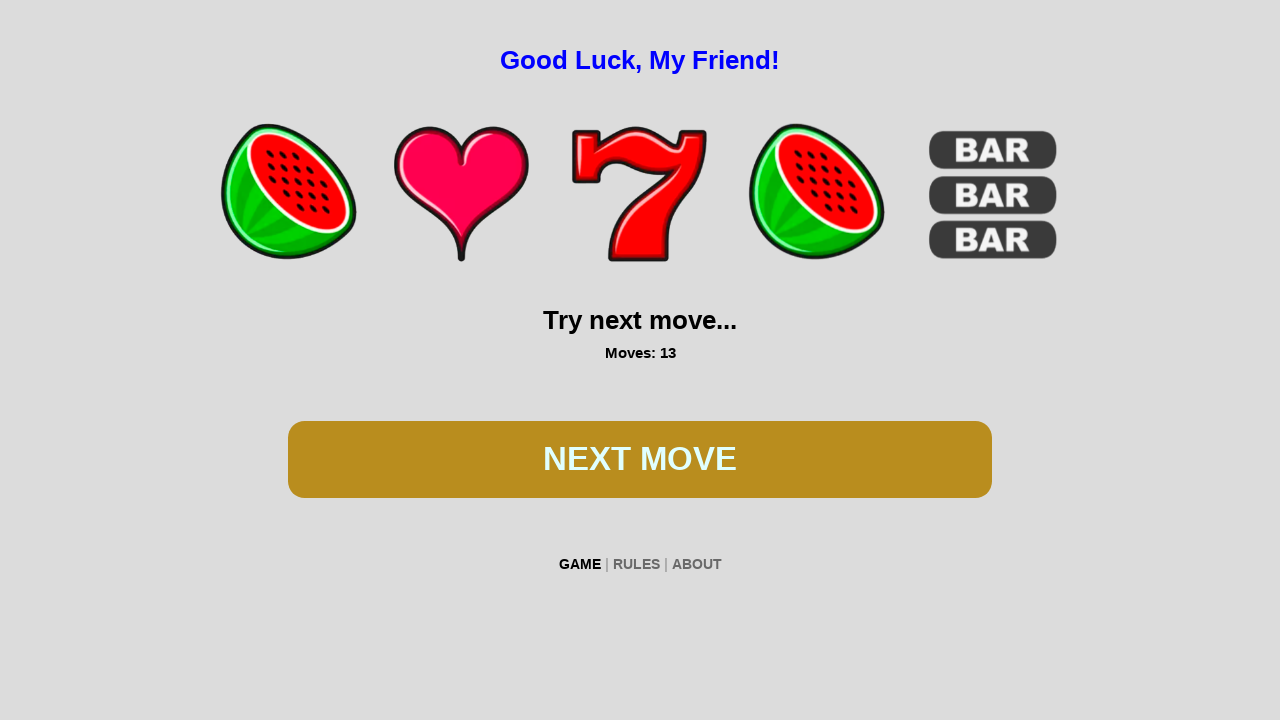

Checked for win condition by locating 'You WON' text
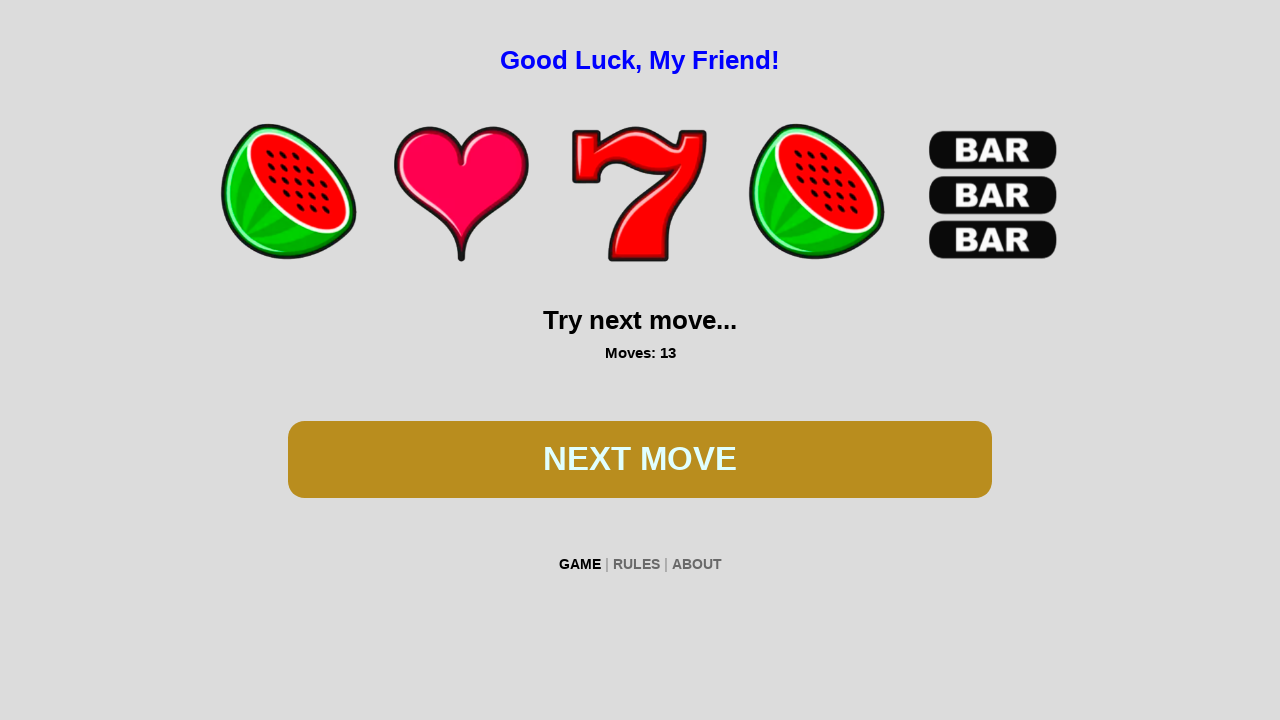

Clicked play button to spin the slot machine at (640, 459) on #btn
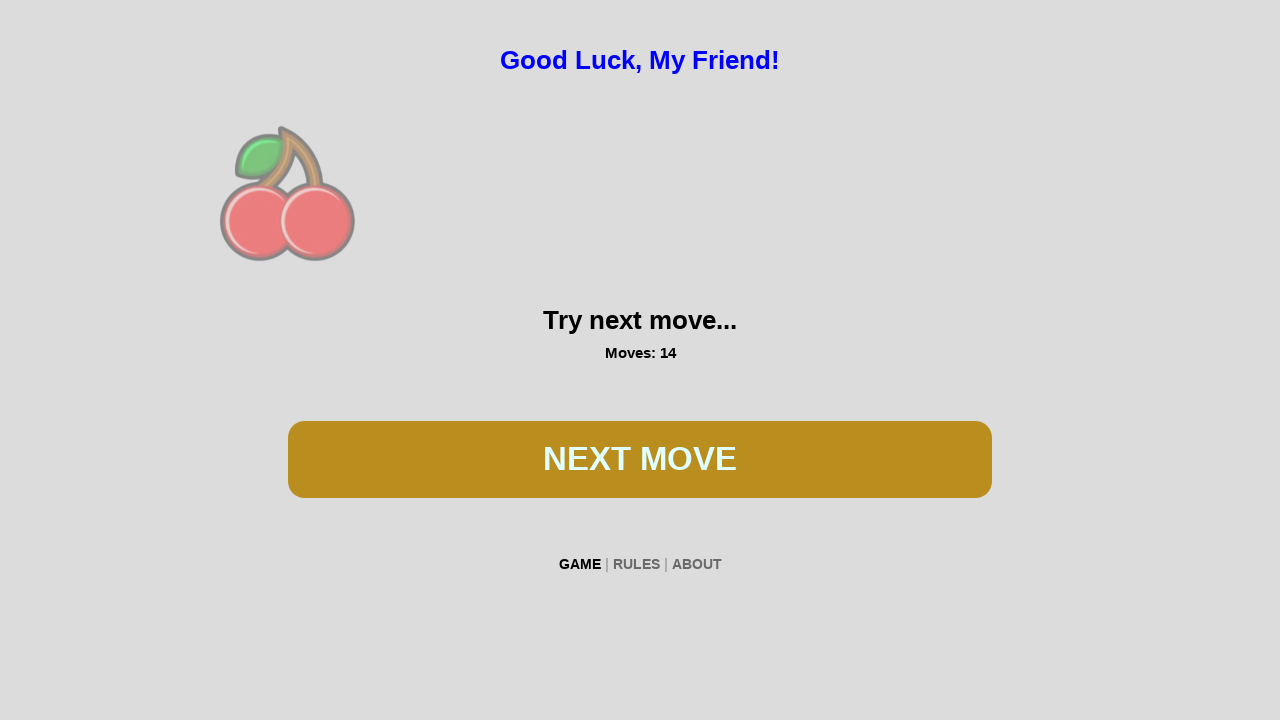

Waited 500ms for game animation to complete
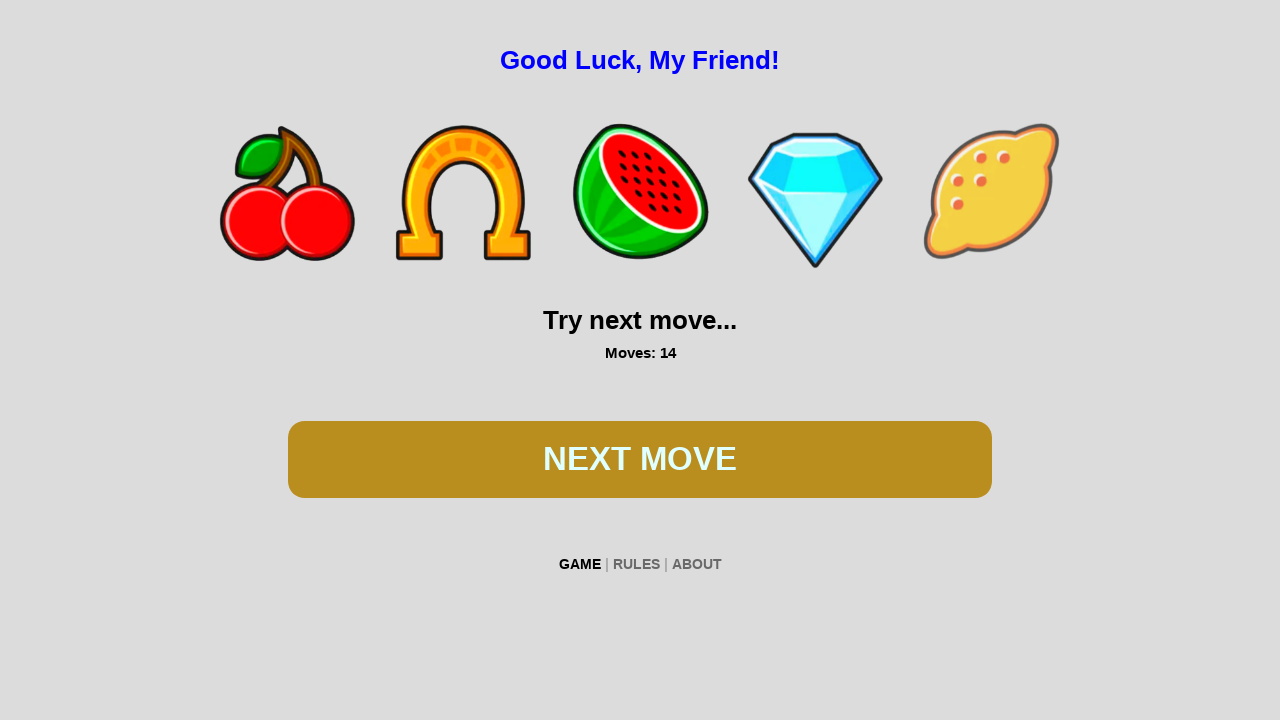

Checked for win condition by locating 'You WON' text
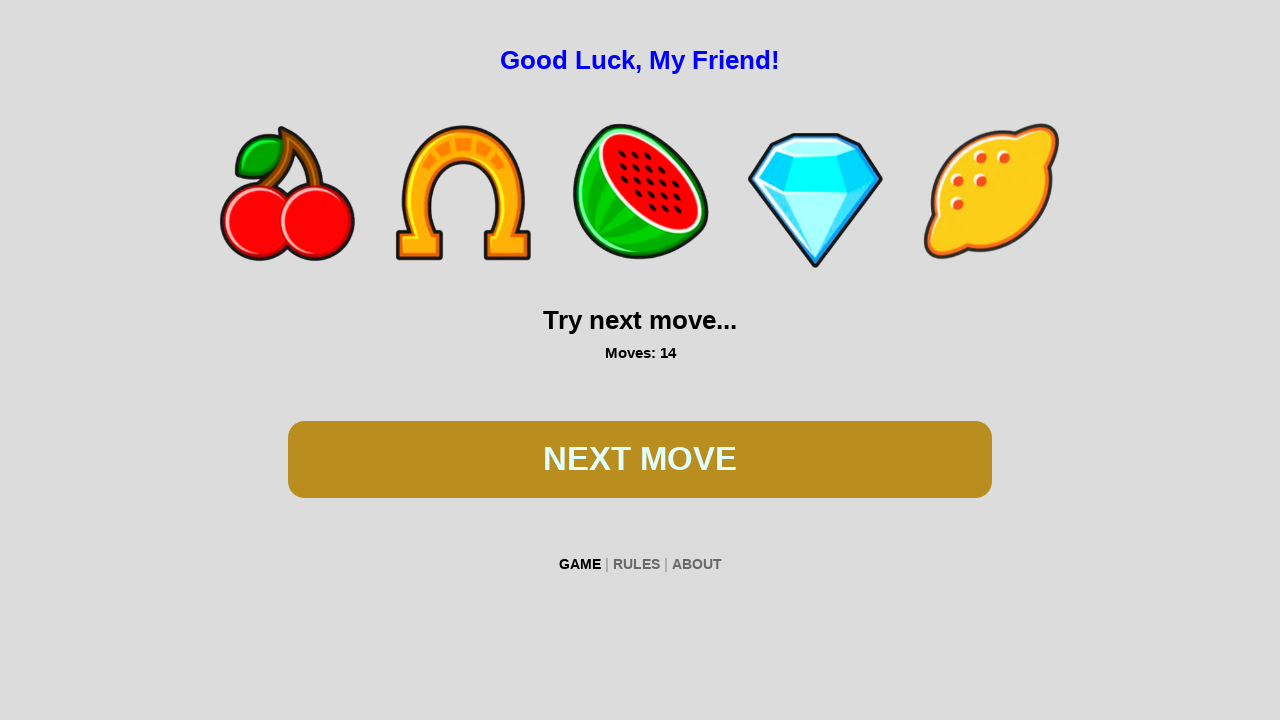

Clicked play button to spin the slot machine at (640, 459) on #btn
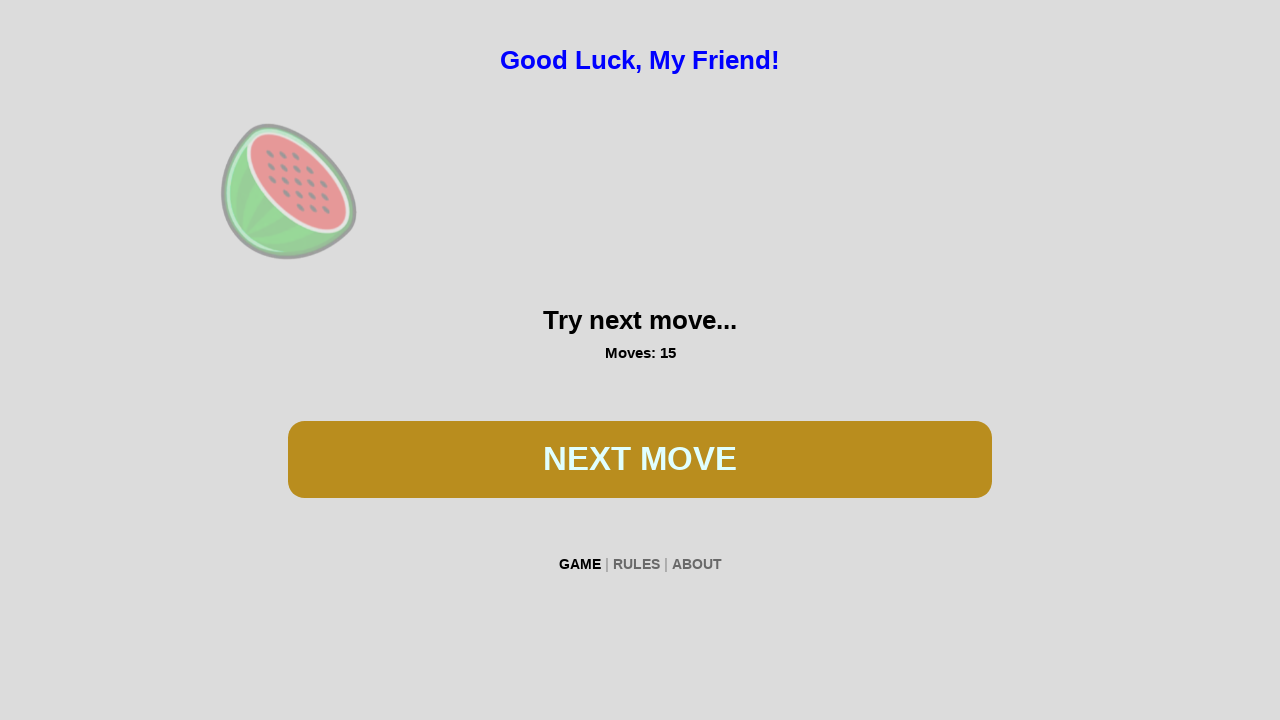

Waited 500ms for game animation to complete
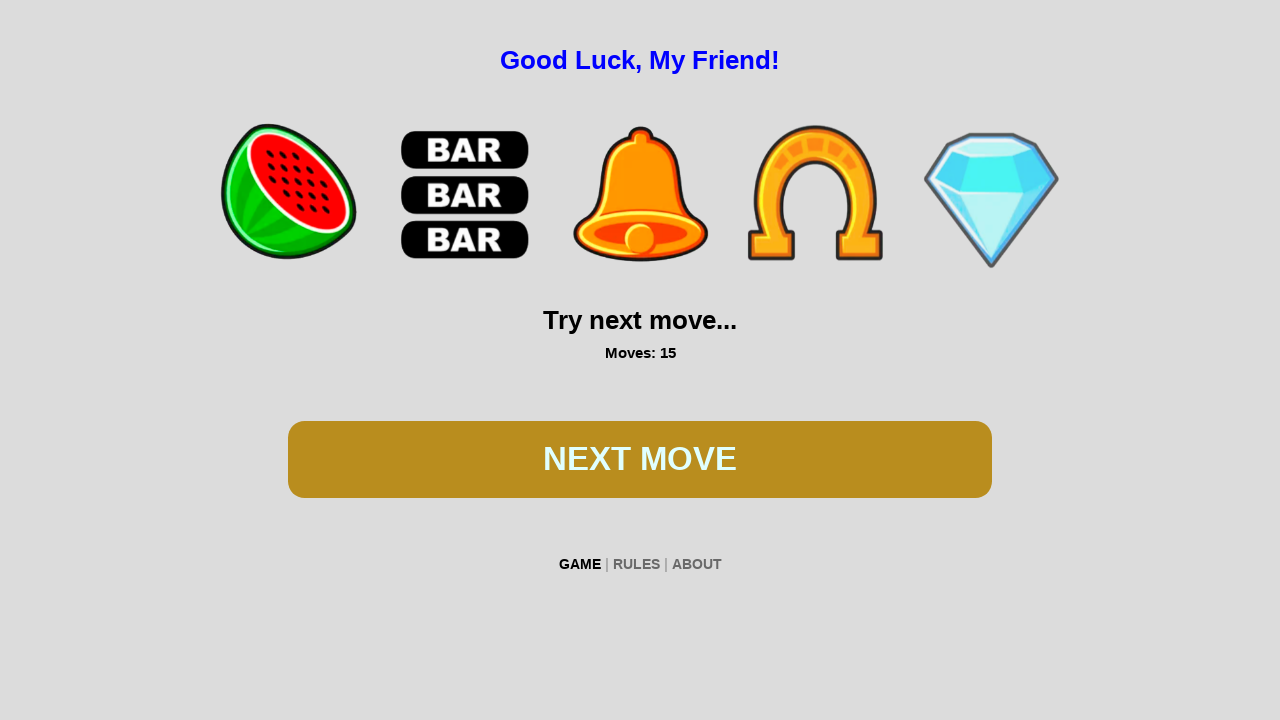

Checked for win condition by locating 'You WON' text
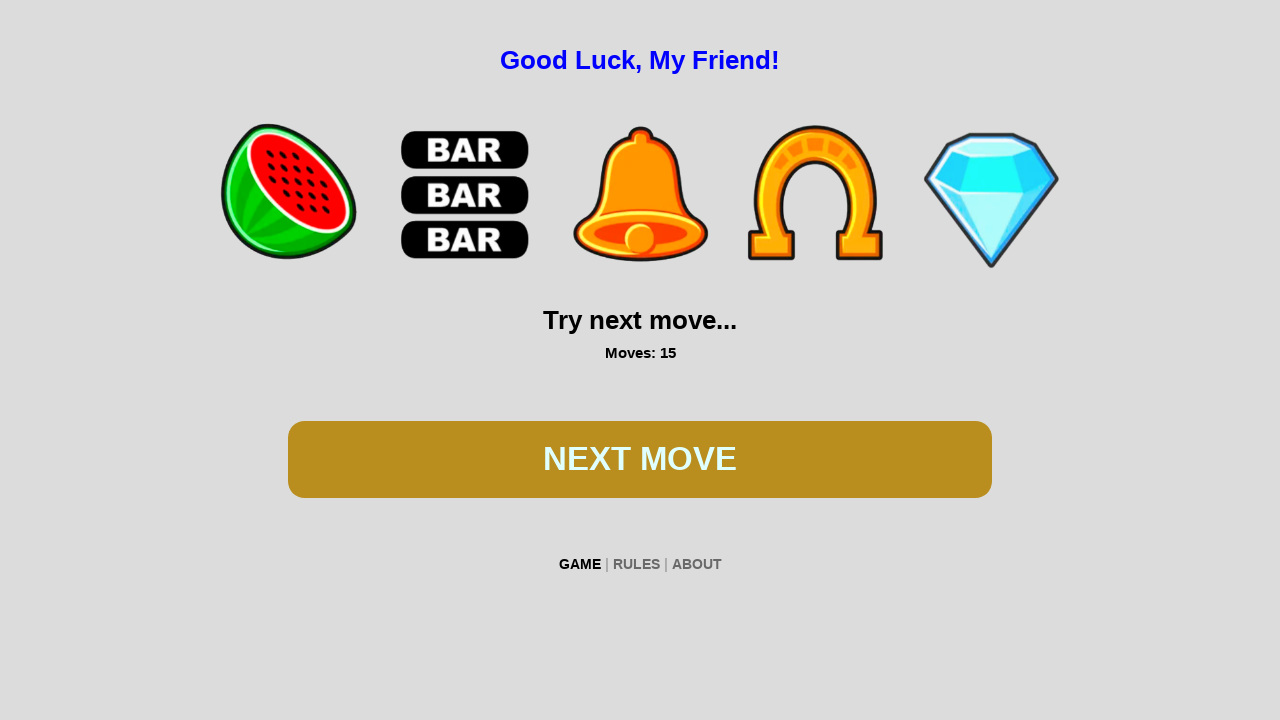

Clicked play button to spin the slot machine at (640, 459) on #btn
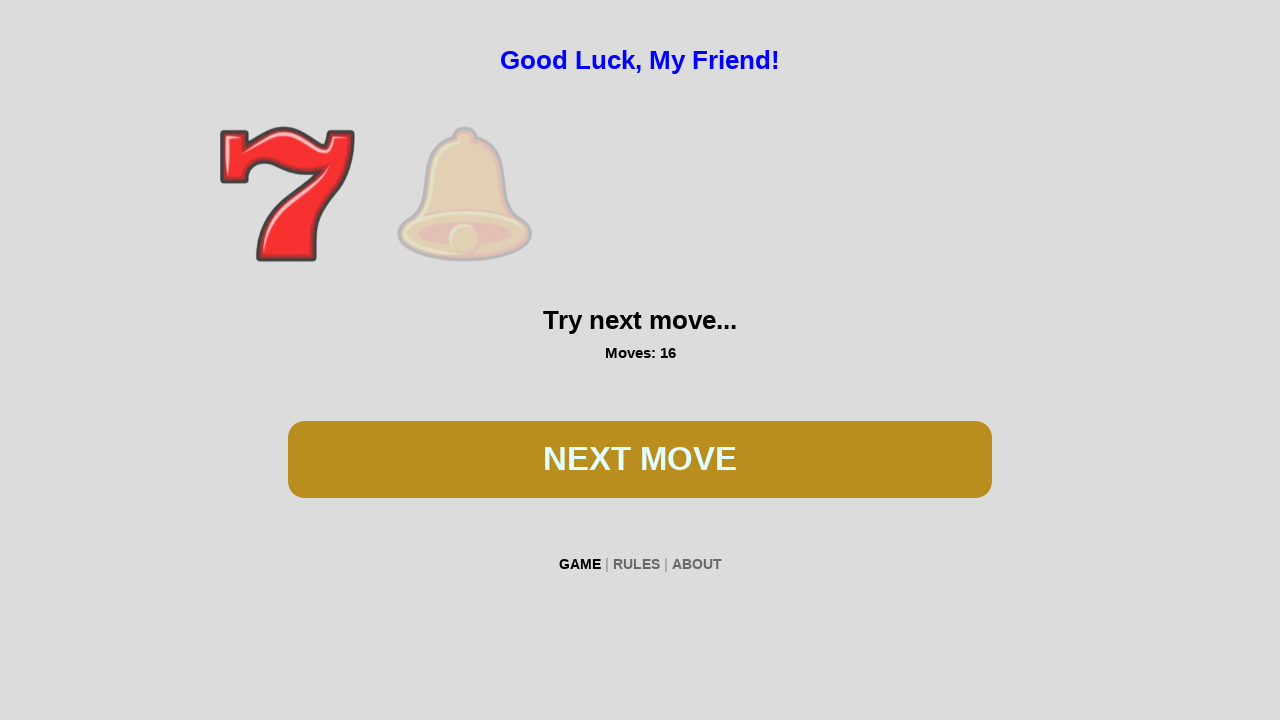

Waited 500ms for game animation to complete
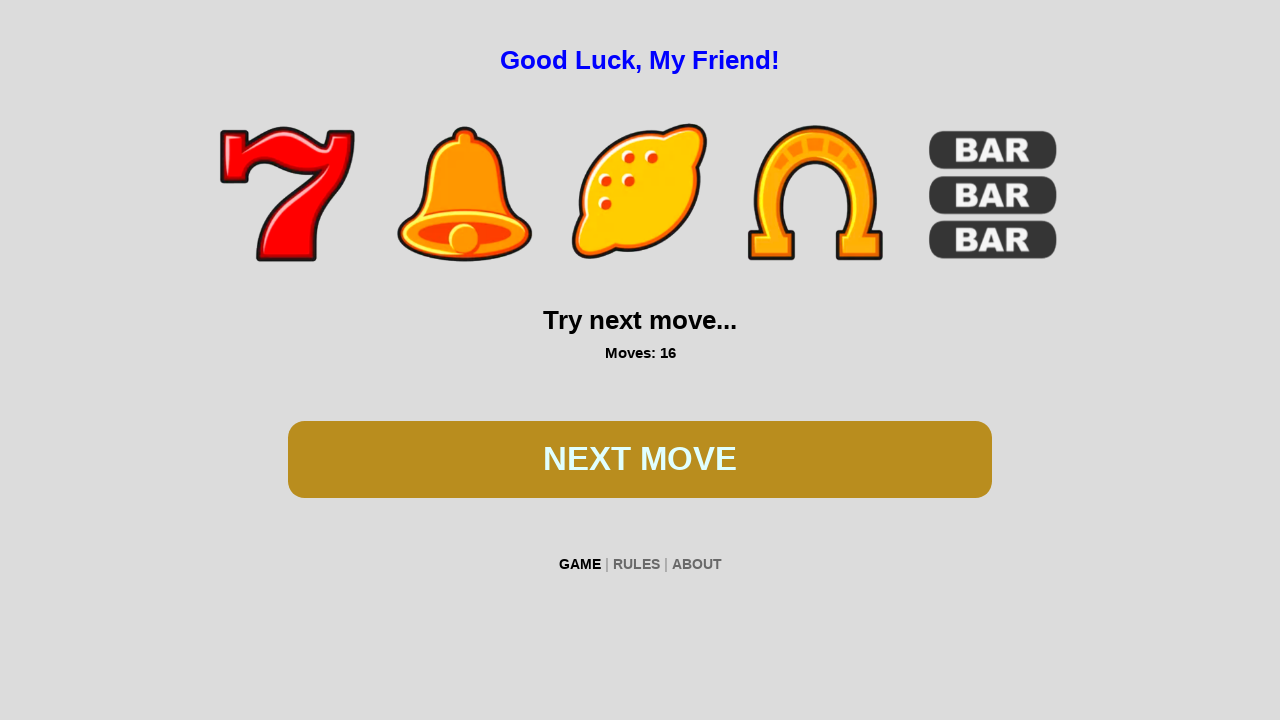

Checked for win condition by locating 'You WON' text
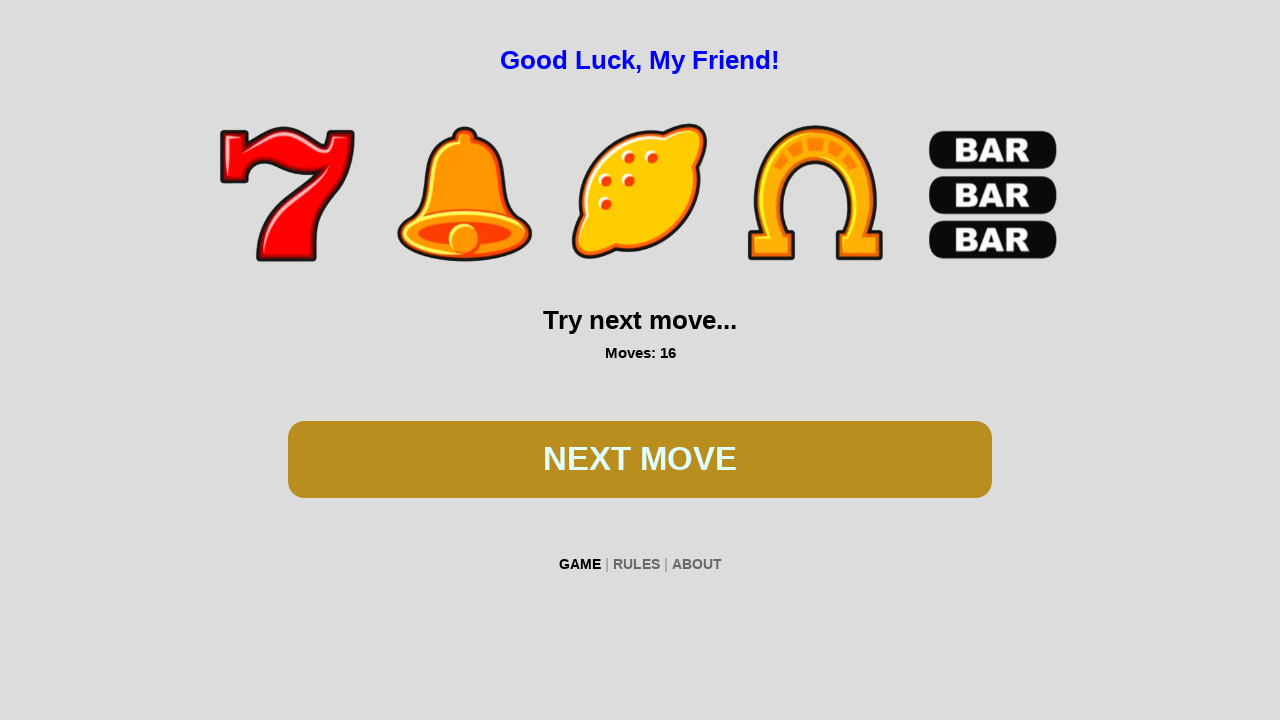

Clicked play button to spin the slot machine at (640, 459) on #btn
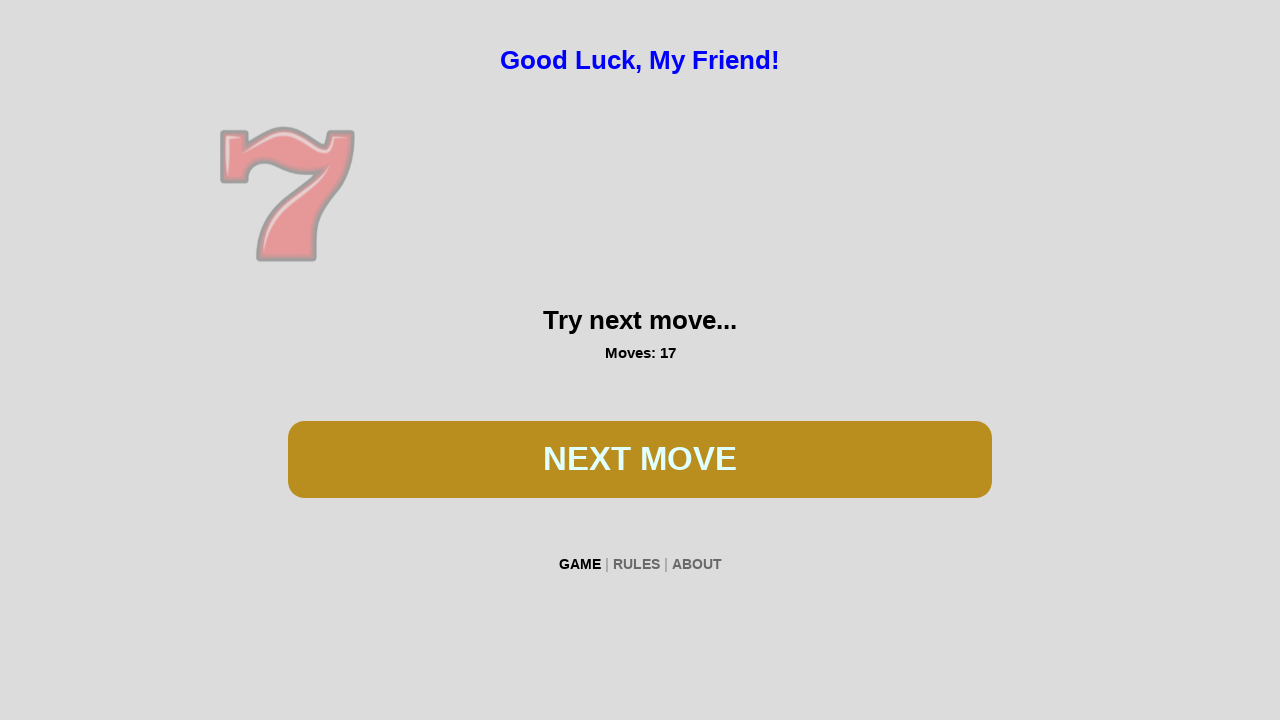

Waited 500ms for game animation to complete
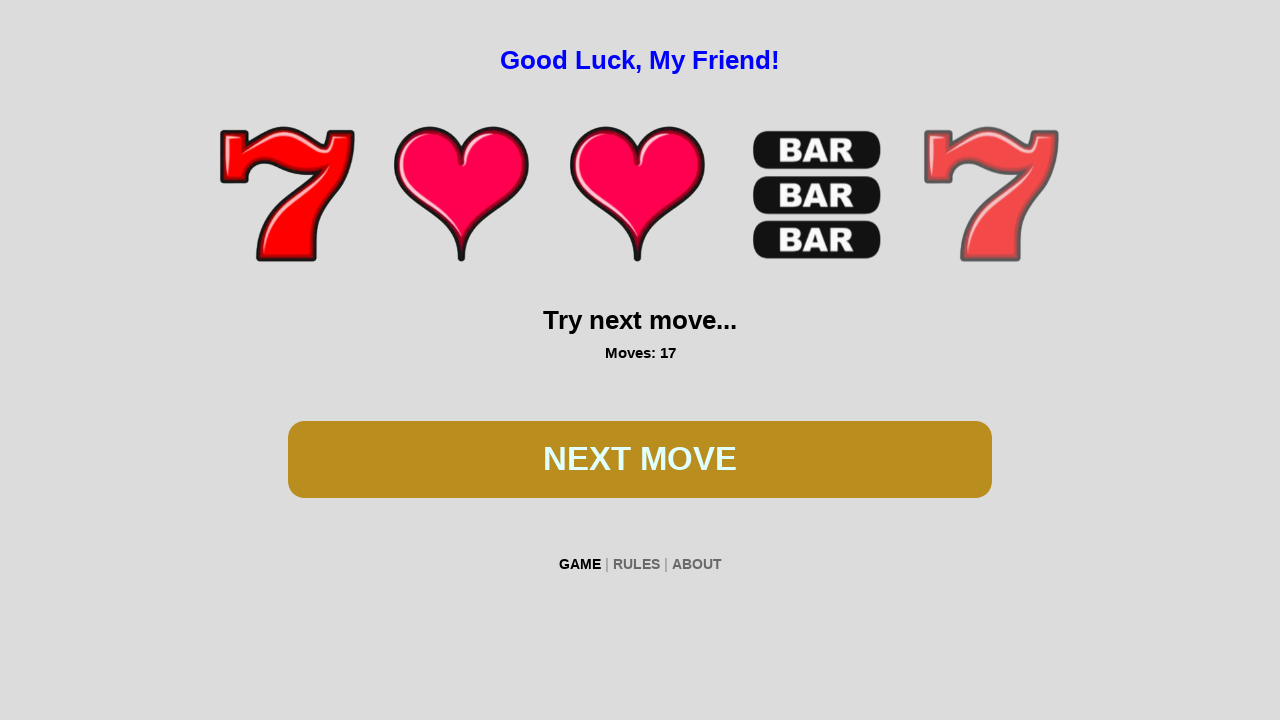

Checked for win condition by locating 'You WON' text
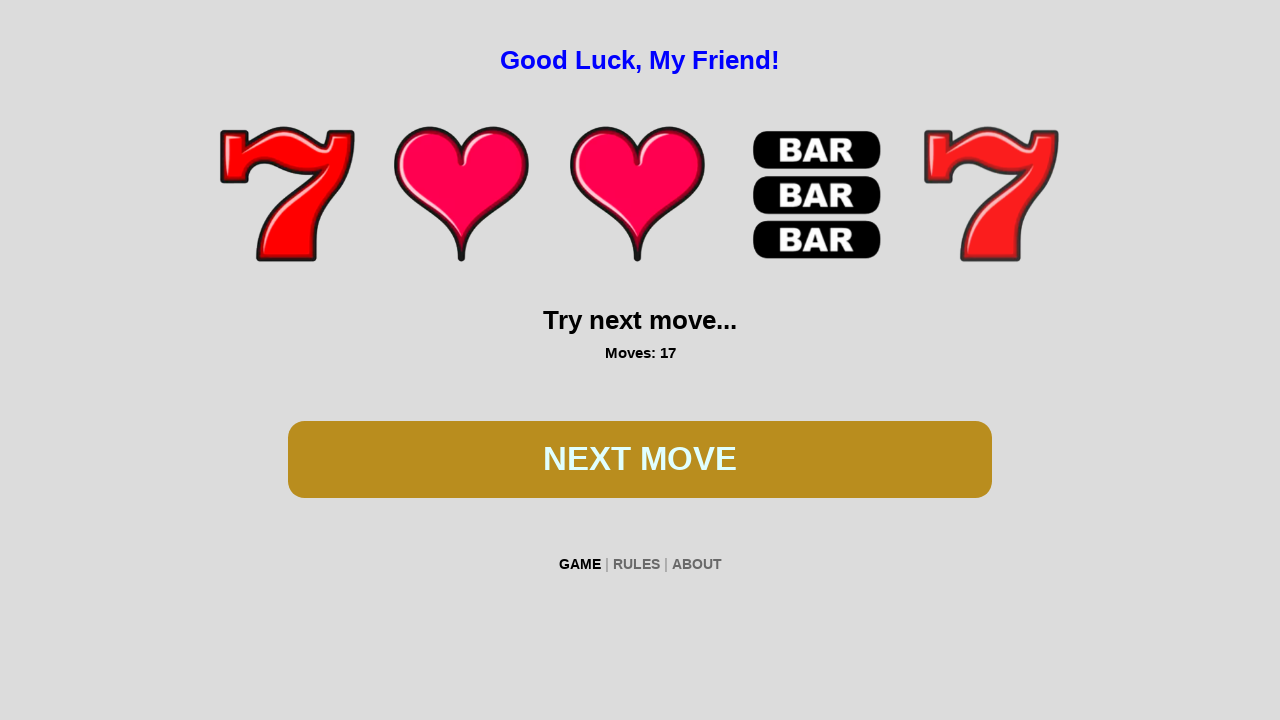

Clicked play button to spin the slot machine at (640, 459) on #btn
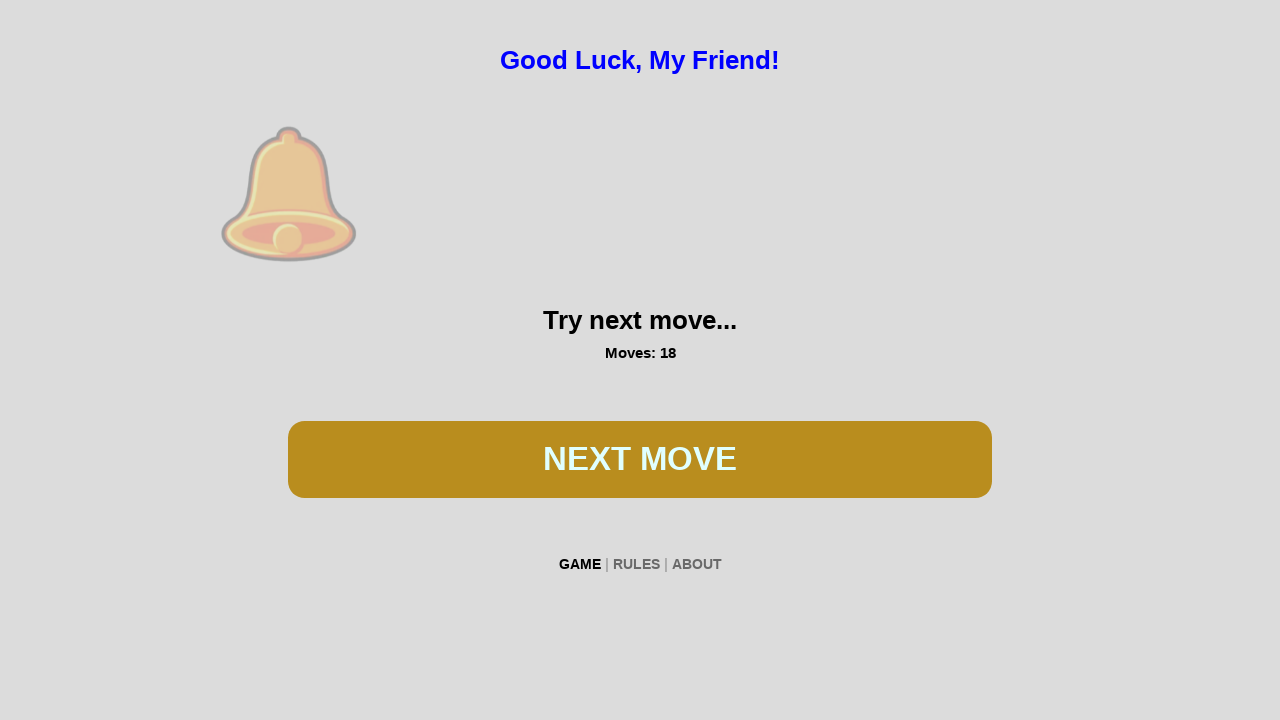

Waited 500ms for game animation to complete
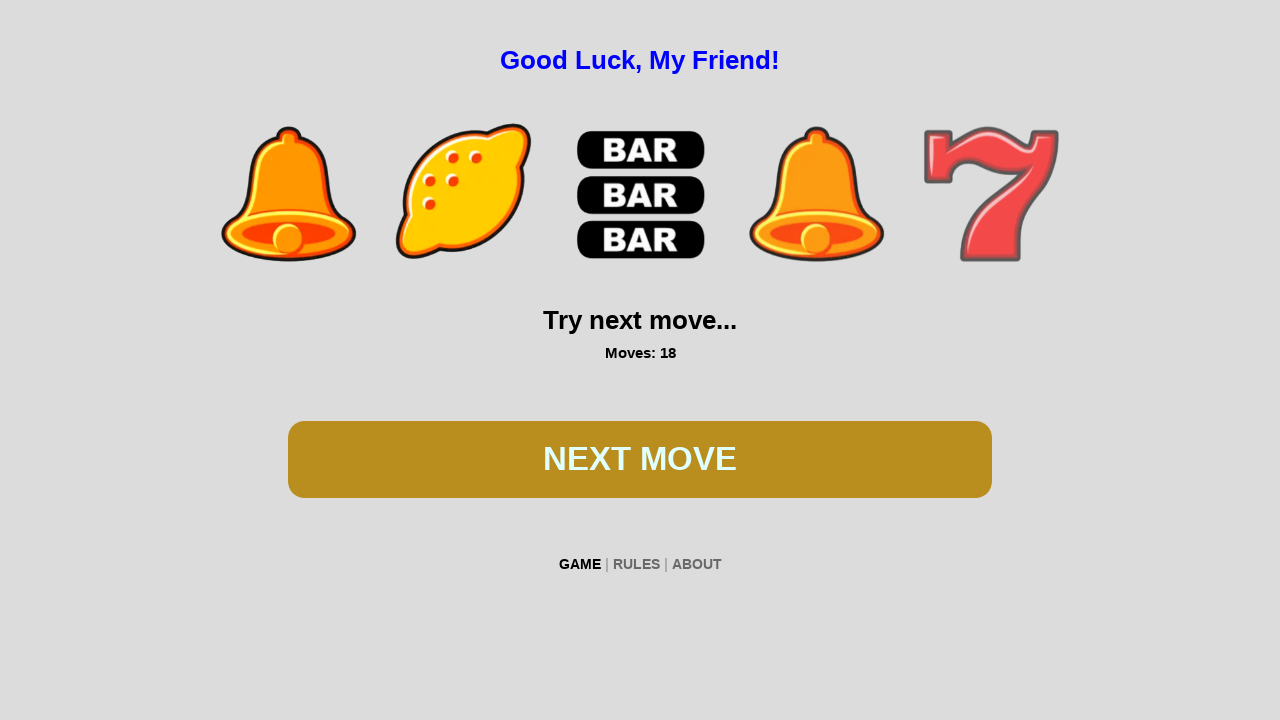

Checked for win condition by locating 'You WON' text
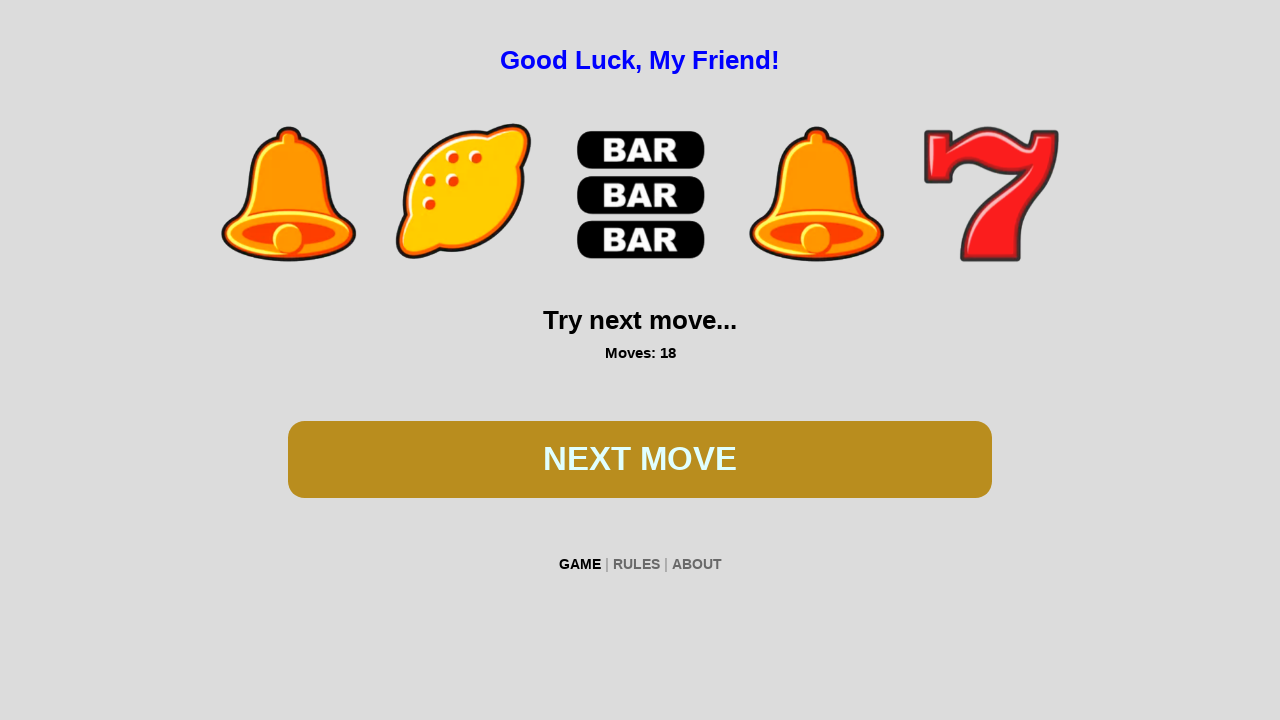

Clicked play button to spin the slot machine at (640, 459) on #btn
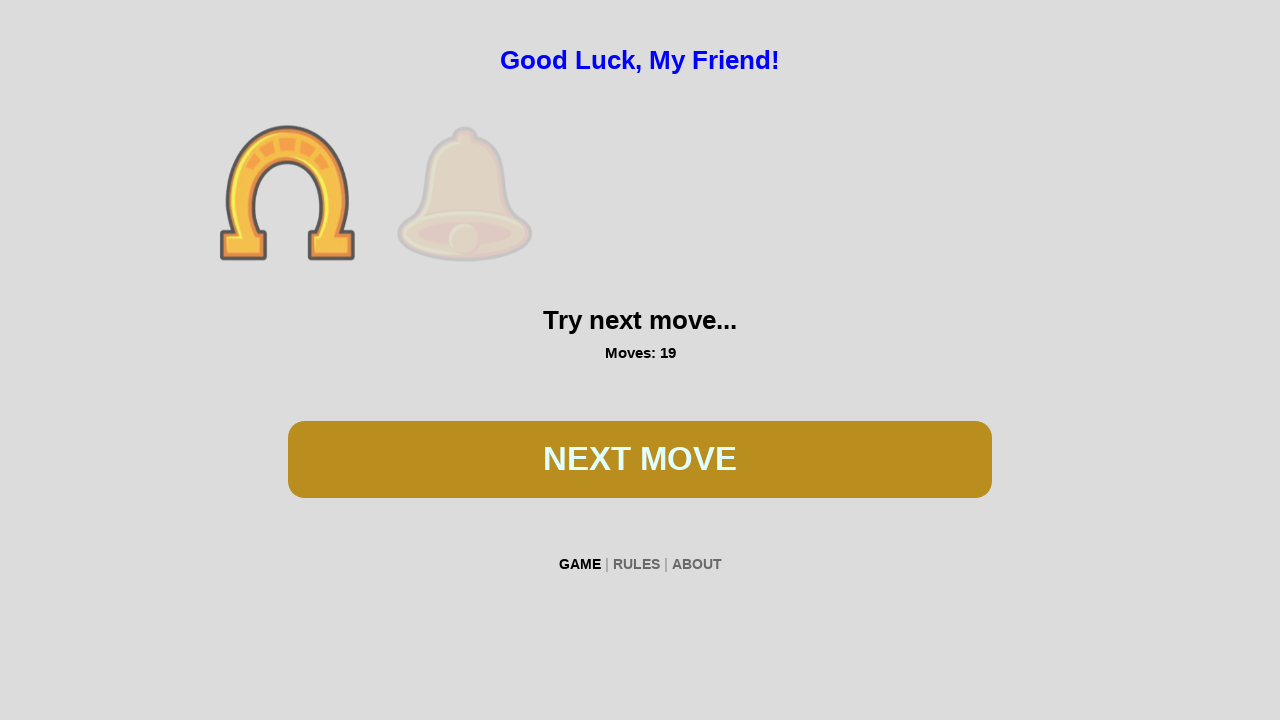

Waited 500ms for game animation to complete
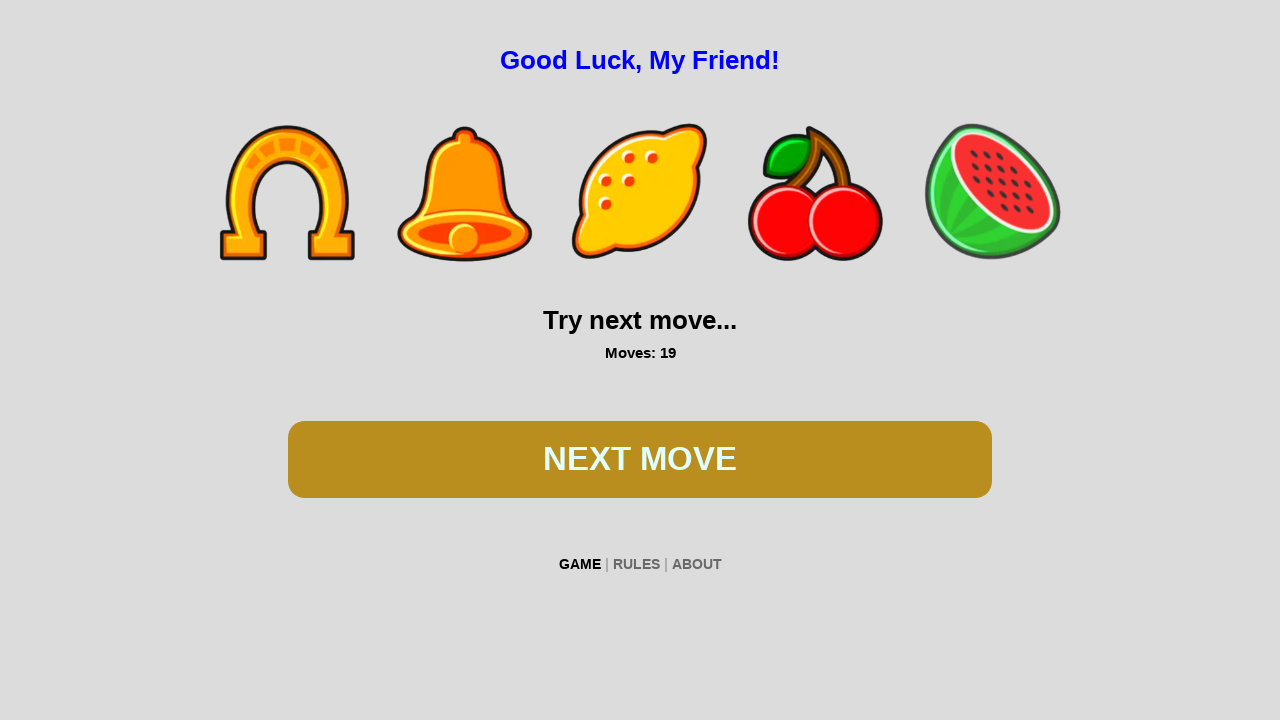

Checked for win condition by locating 'You WON' text
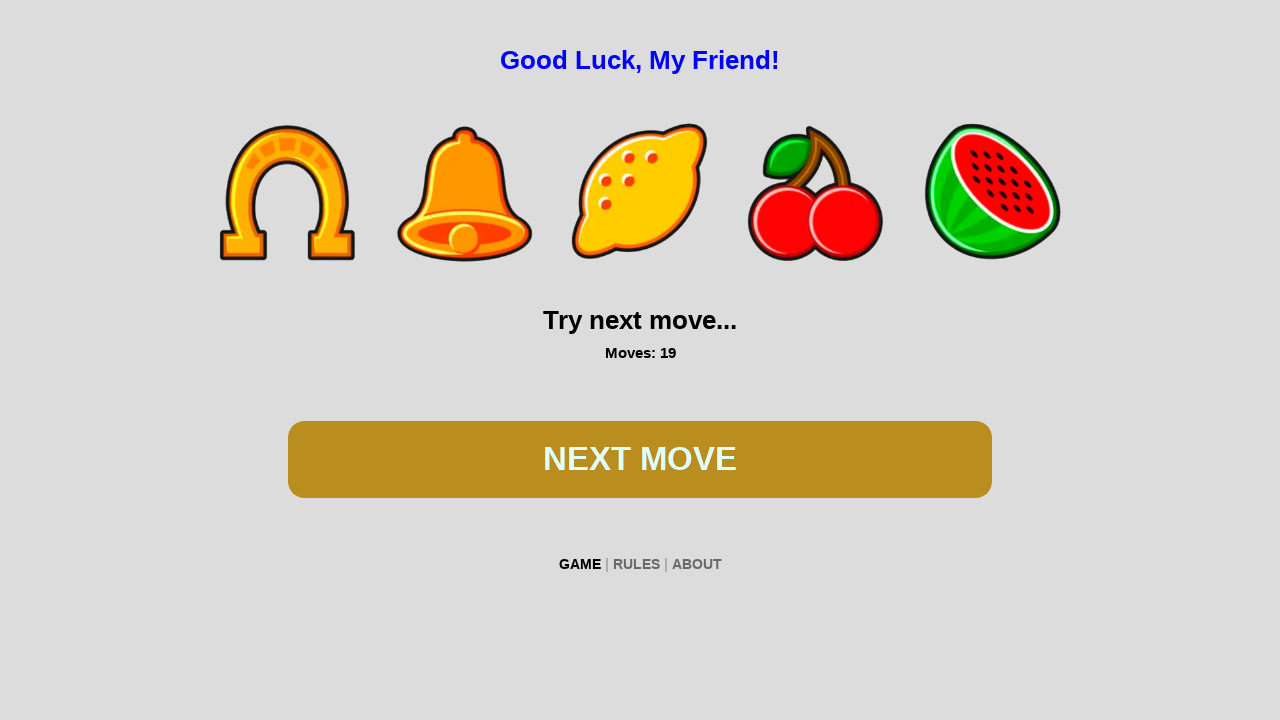

Clicked play button to spin the slot machine at (640, 459) on #btn
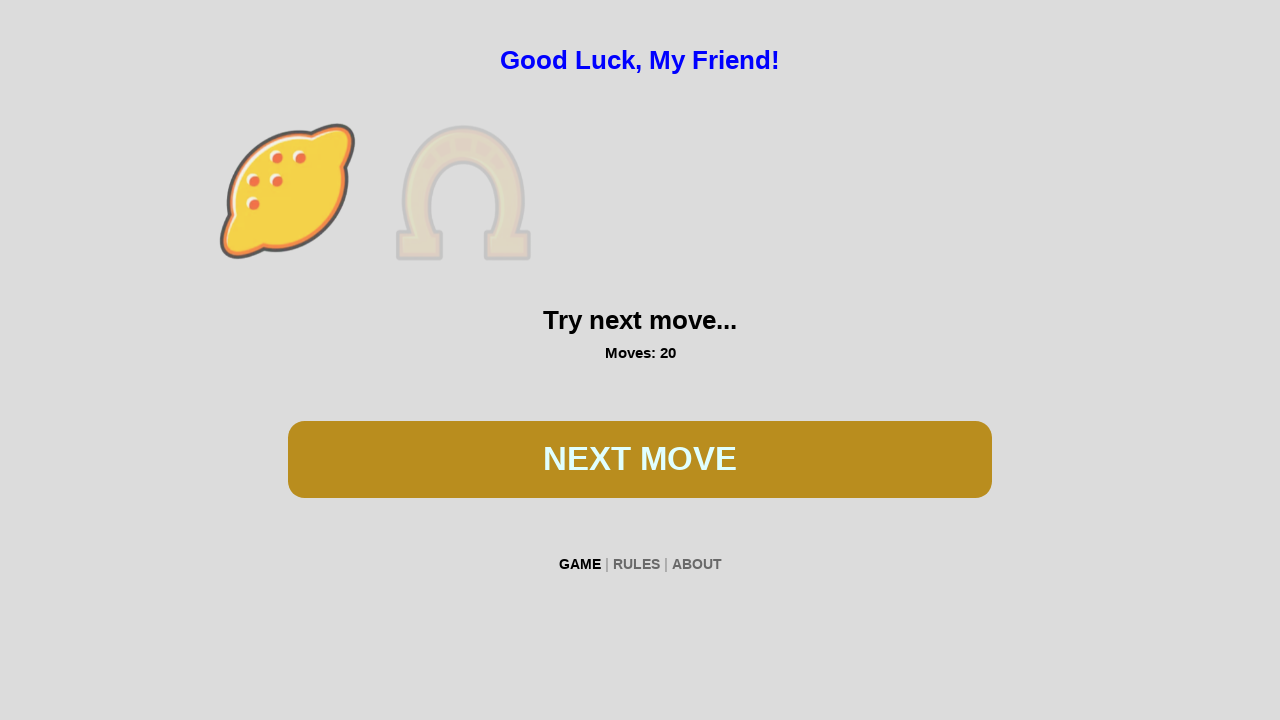

Waited 500ms for game animation to complete
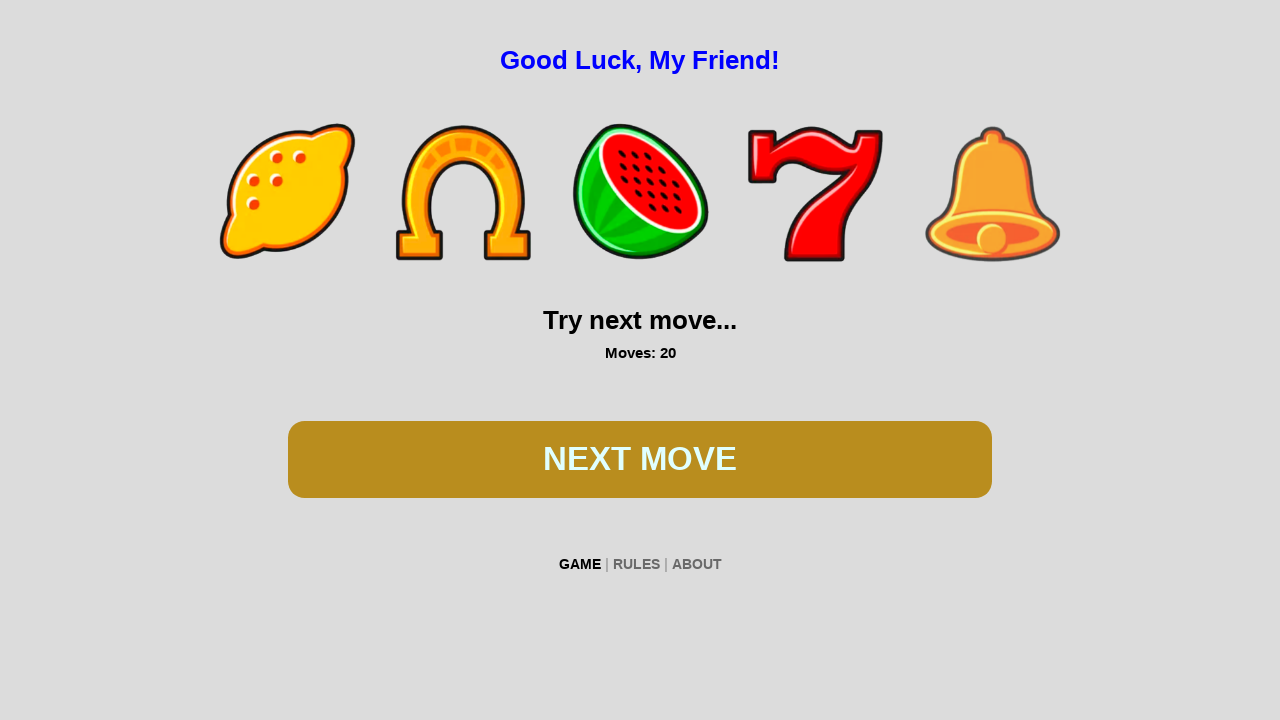

Checked for win condition by locating 'You WON' text
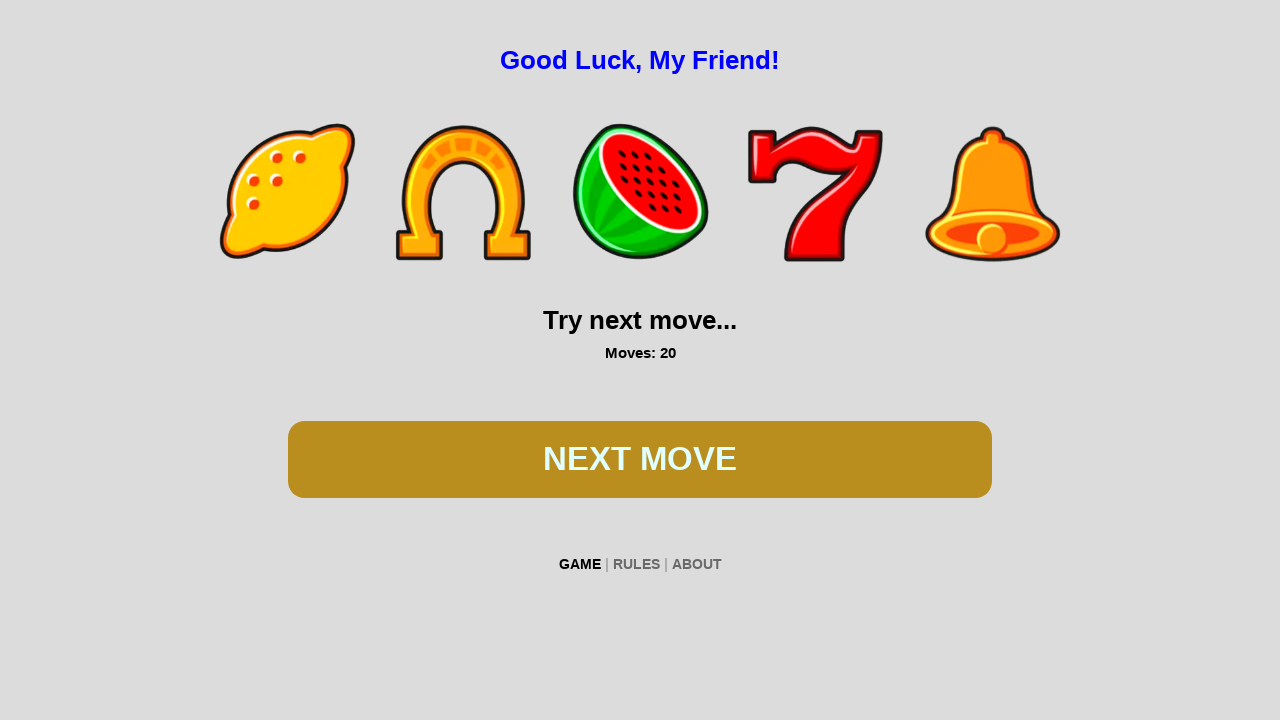

Clicked play button to spin the slot machine at (640, 459) on #btn
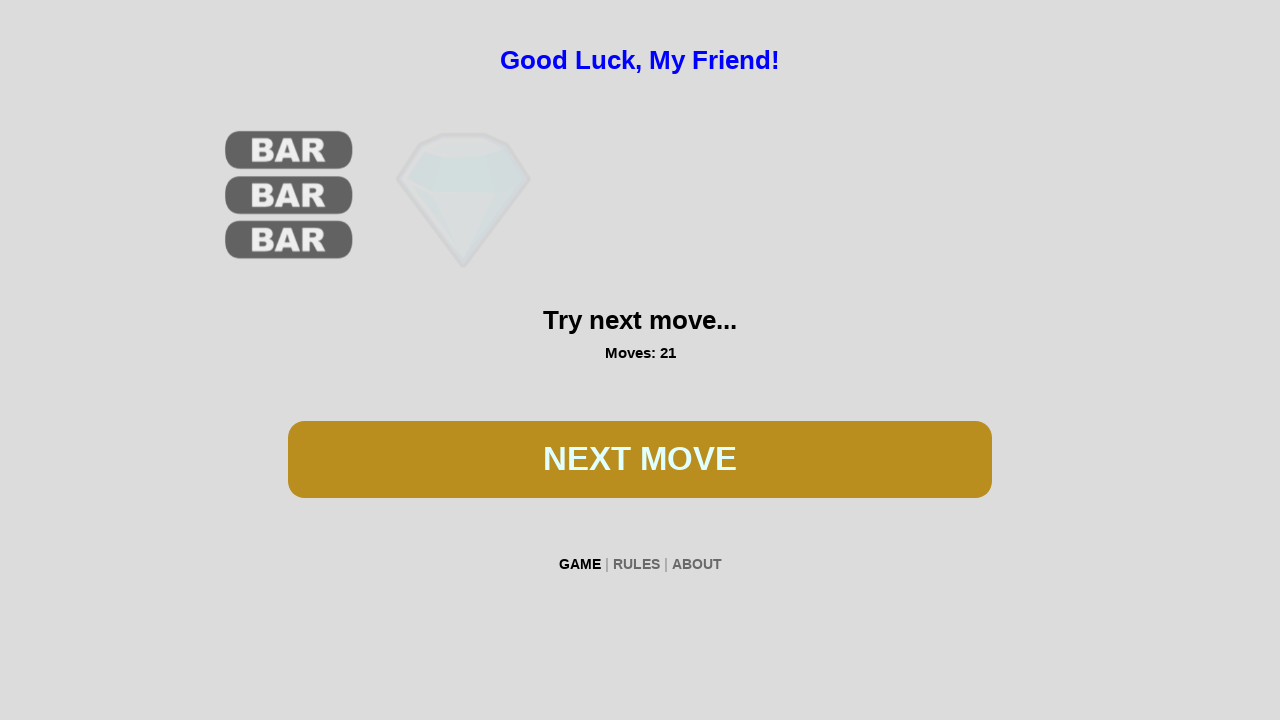

Waited 500ms for game animation to complete
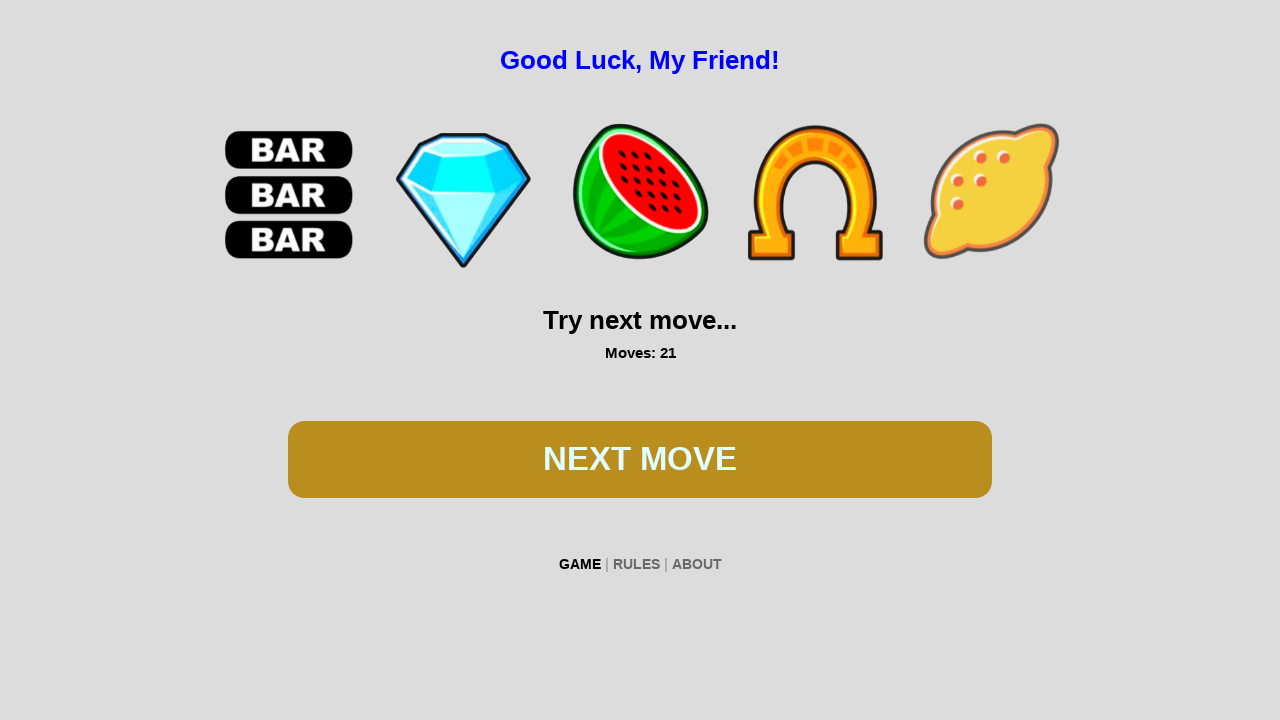

Checked for win condition by locating 'You WON' text
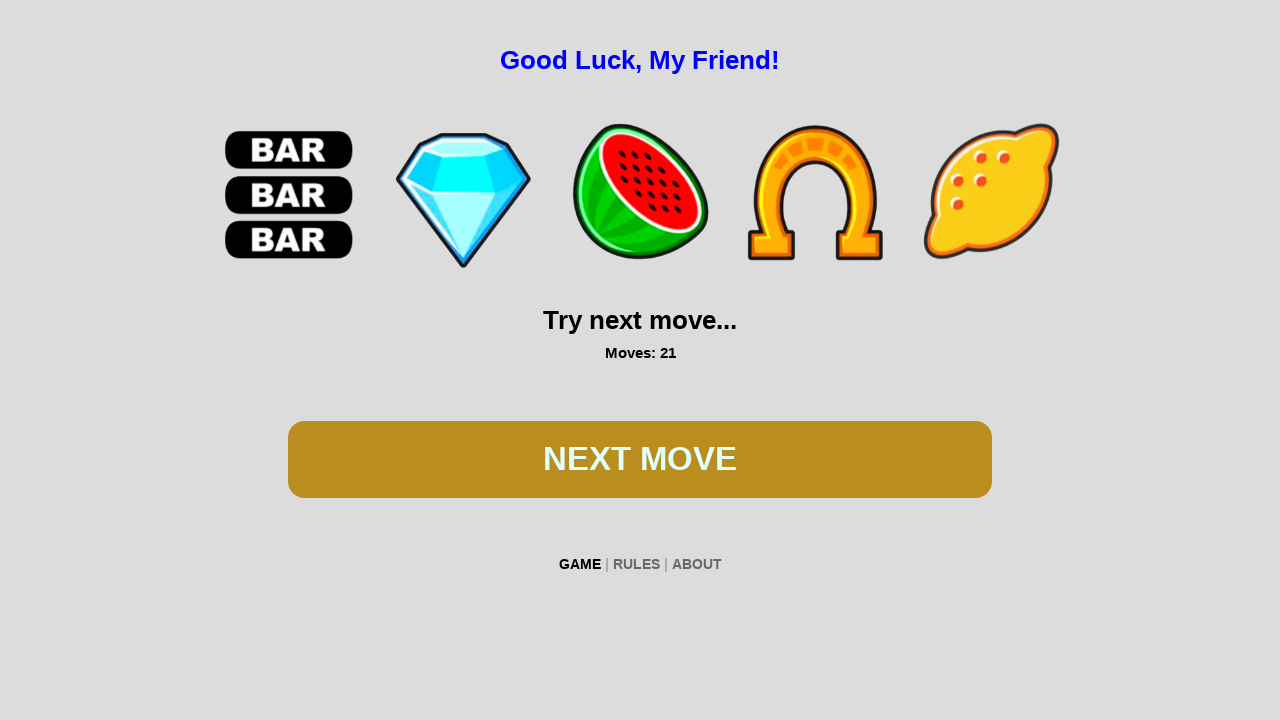

Clicked play button to spin the slot machine at (640, 459) on #btn
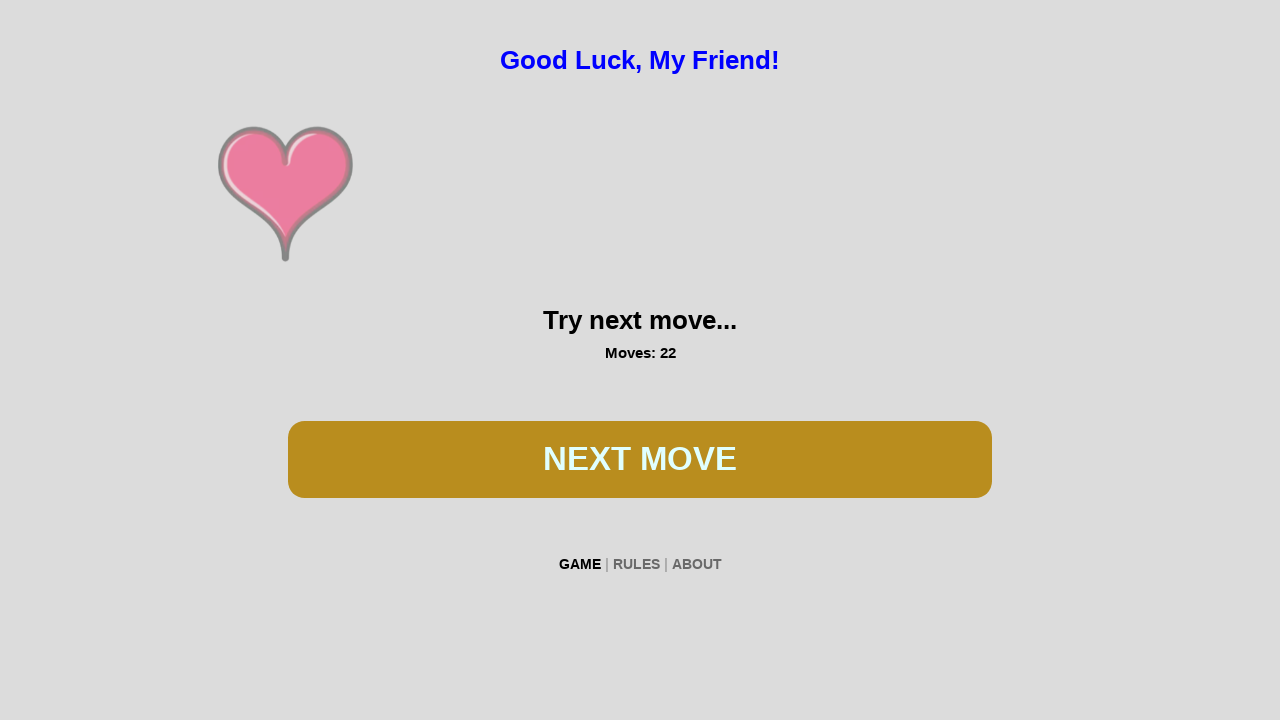

Waited 500ms for game animation to complete
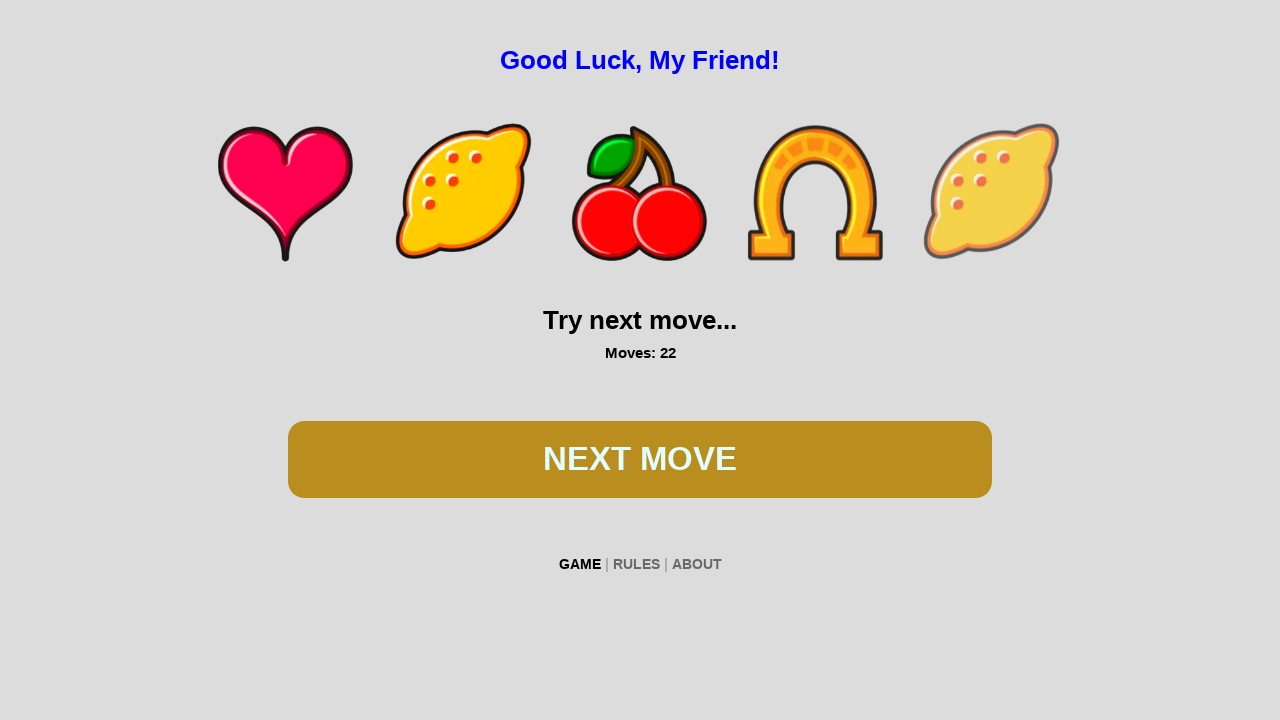

Checked for win condition by locating 'You WON' text
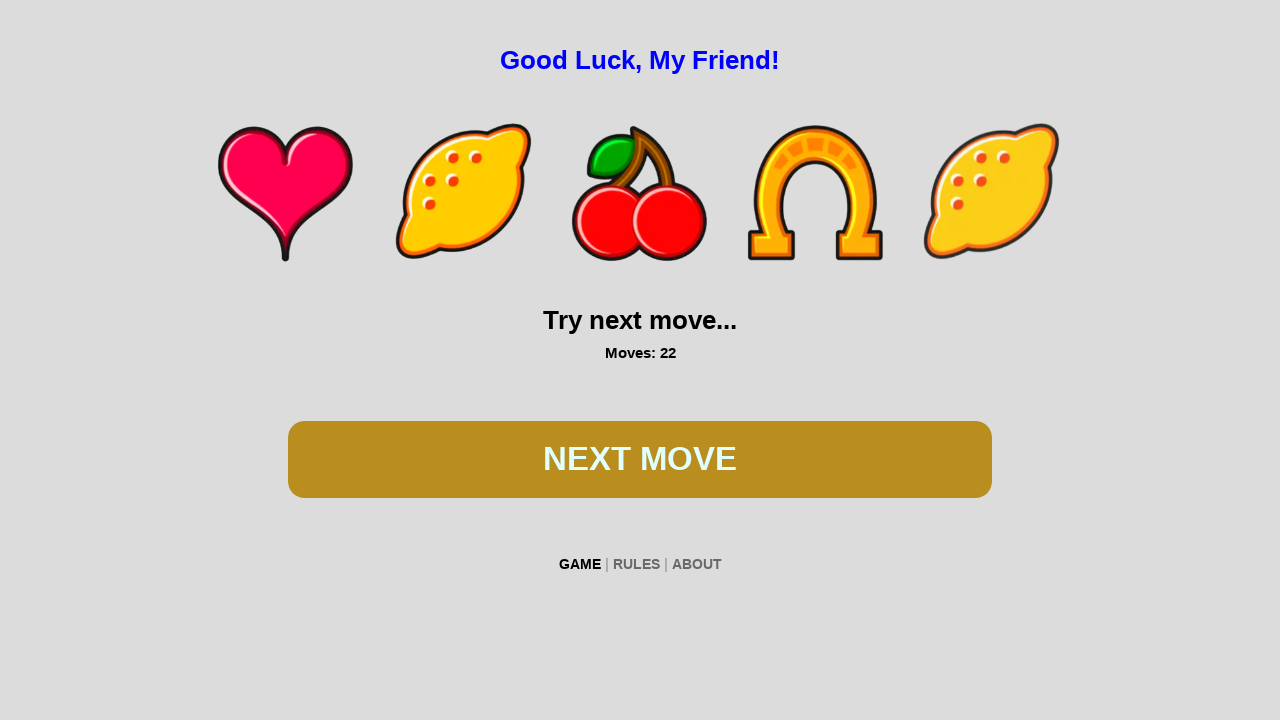

Clicked play button to spin the slot machine at (640, 459) on #btn
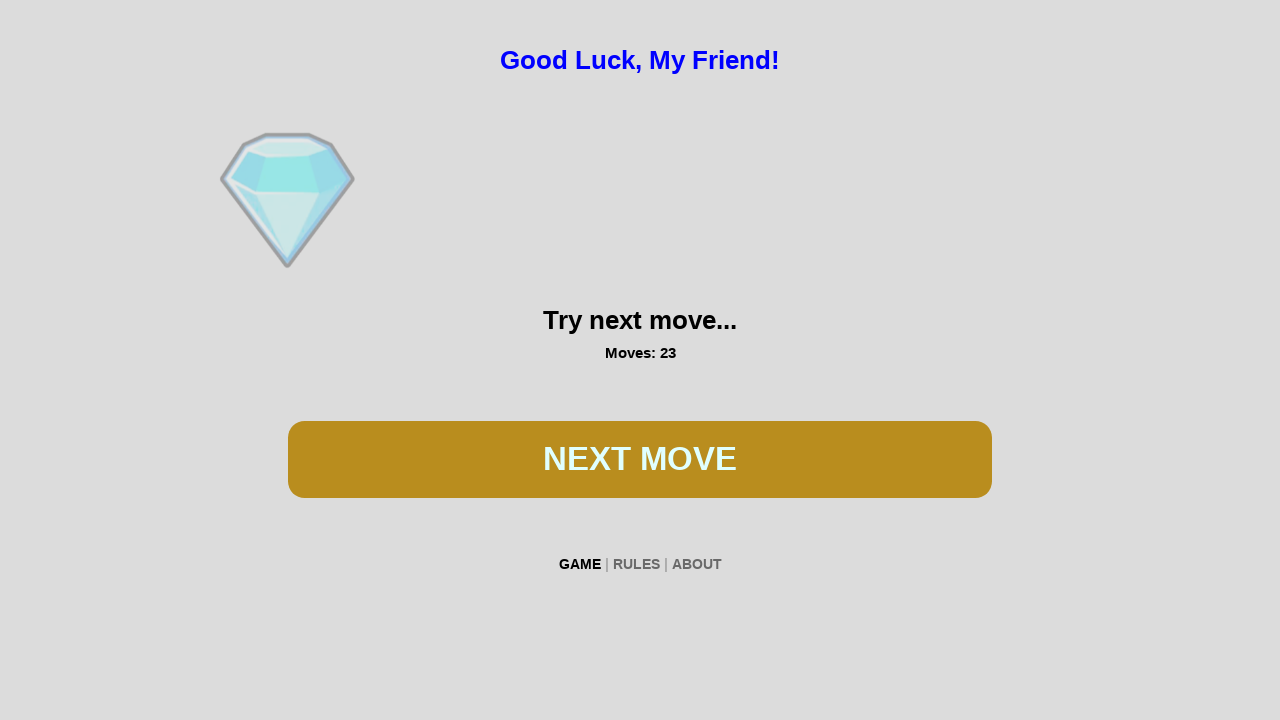

Waited 500ms for game animation to complete
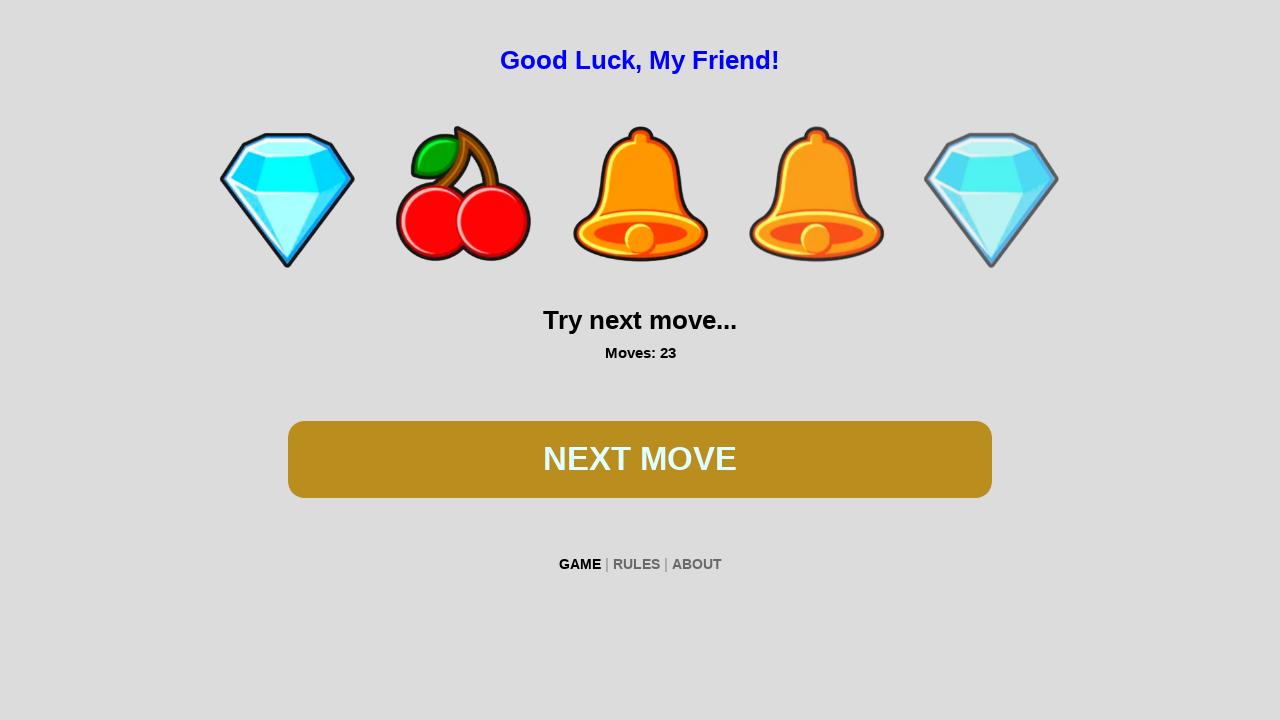

Checked for win condition by locating 'You WON' text
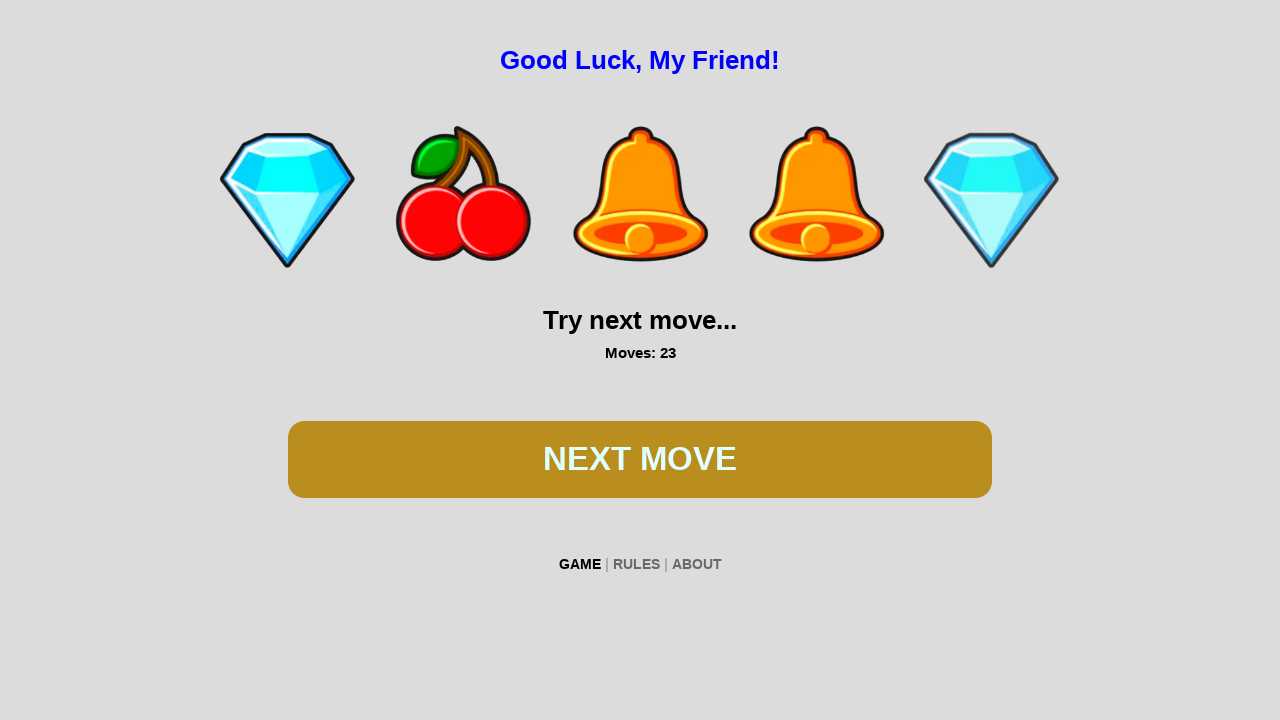

Clicked play button to spin the slot machine at (640, 459) on #btn
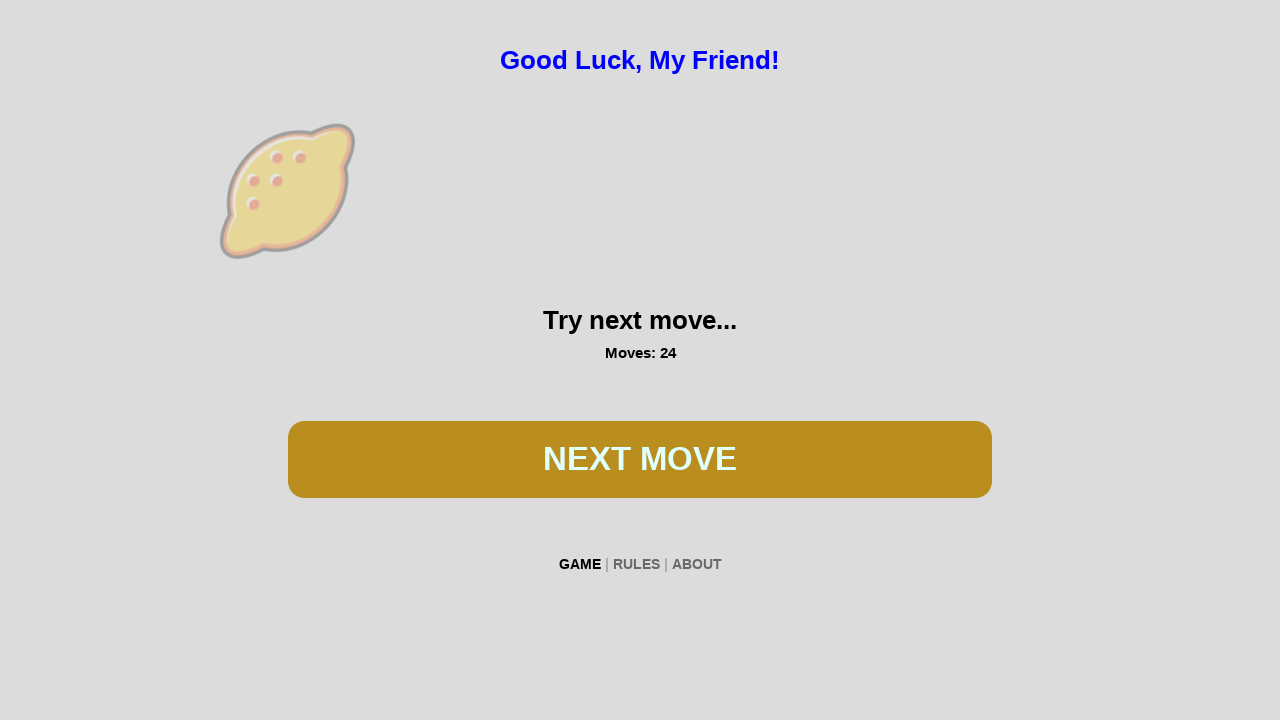

Waited 500ms for game animation to complete
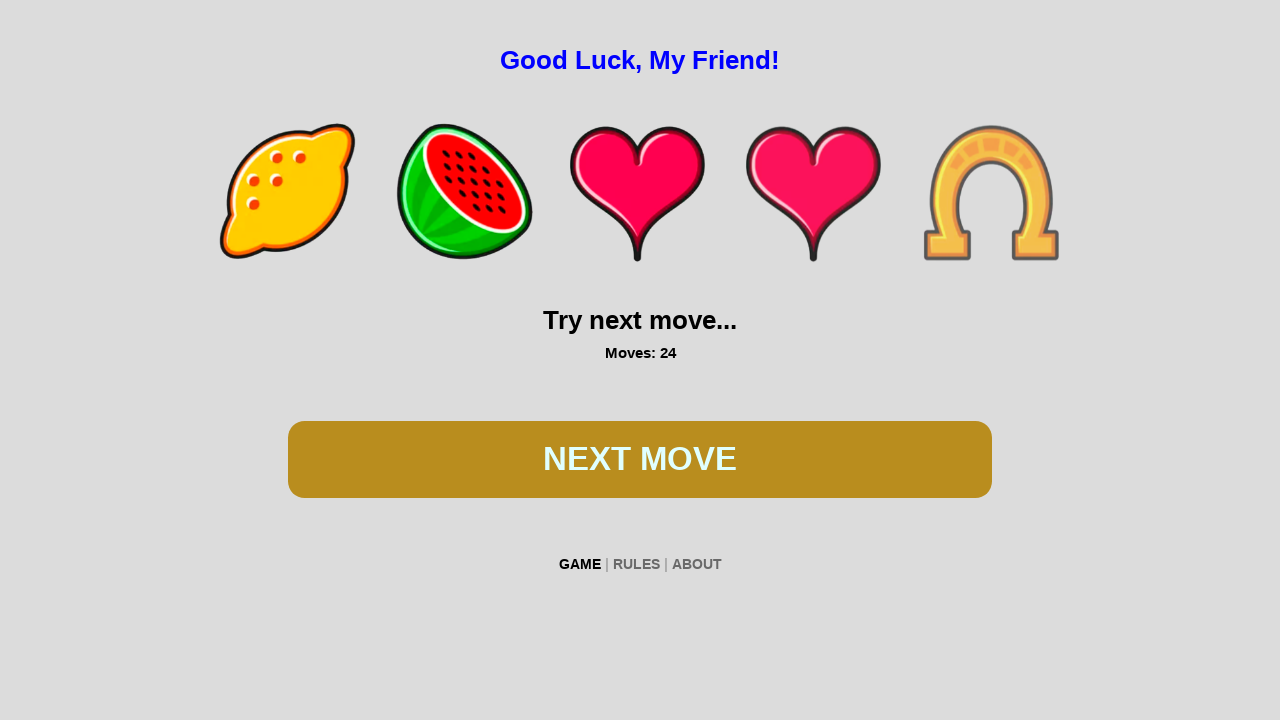

Checked for win condition by locating 'You WON' text
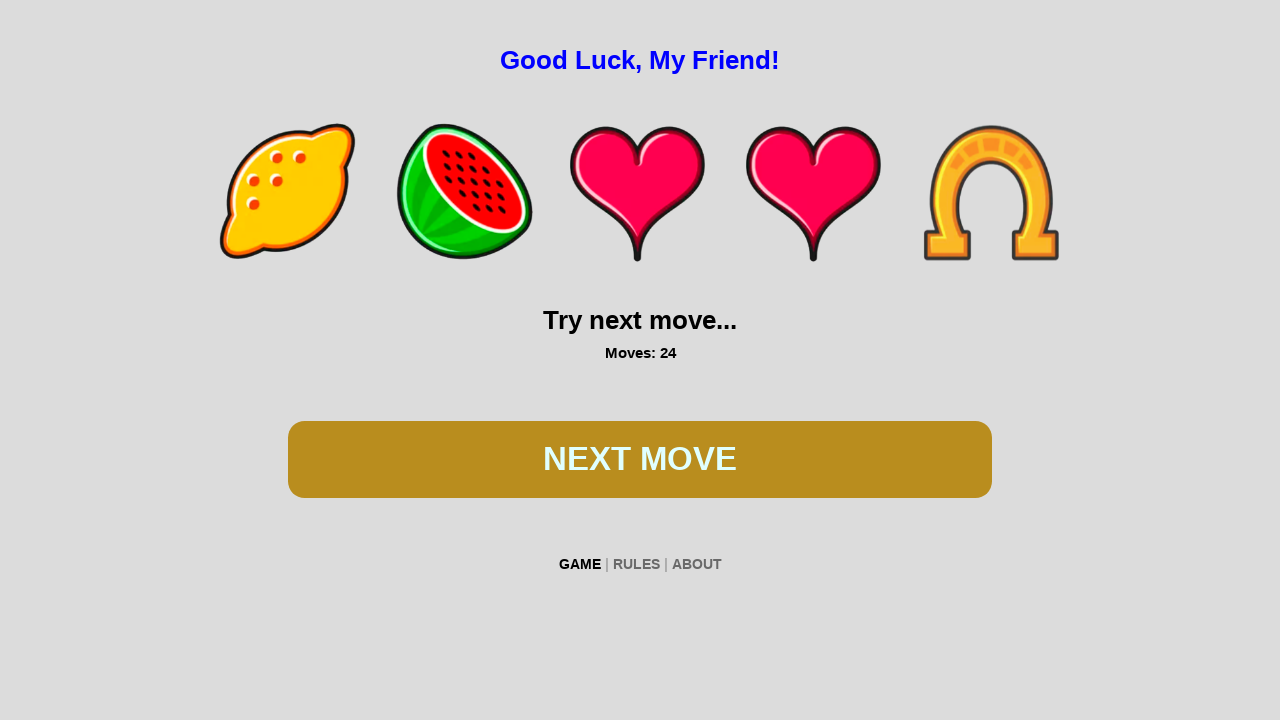

Clicked play button to spin the slot machine at (640, 459) on #btn
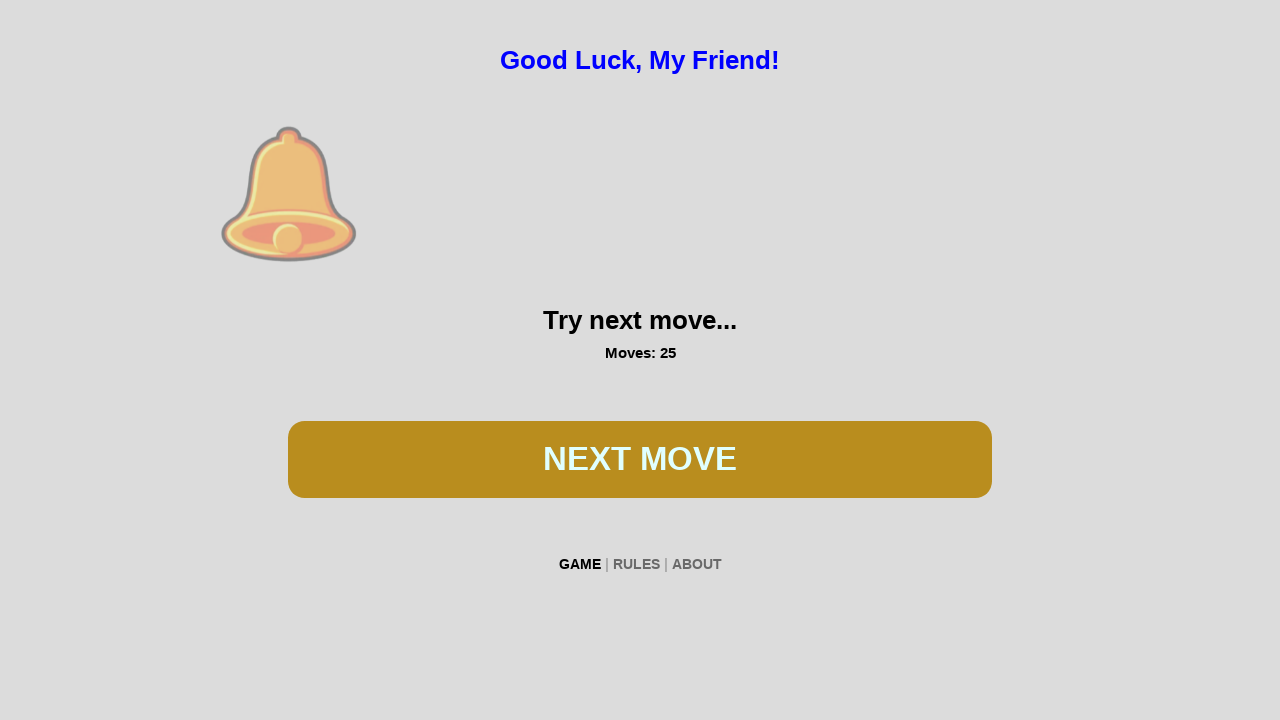

Waited 500ms for game animation to complete
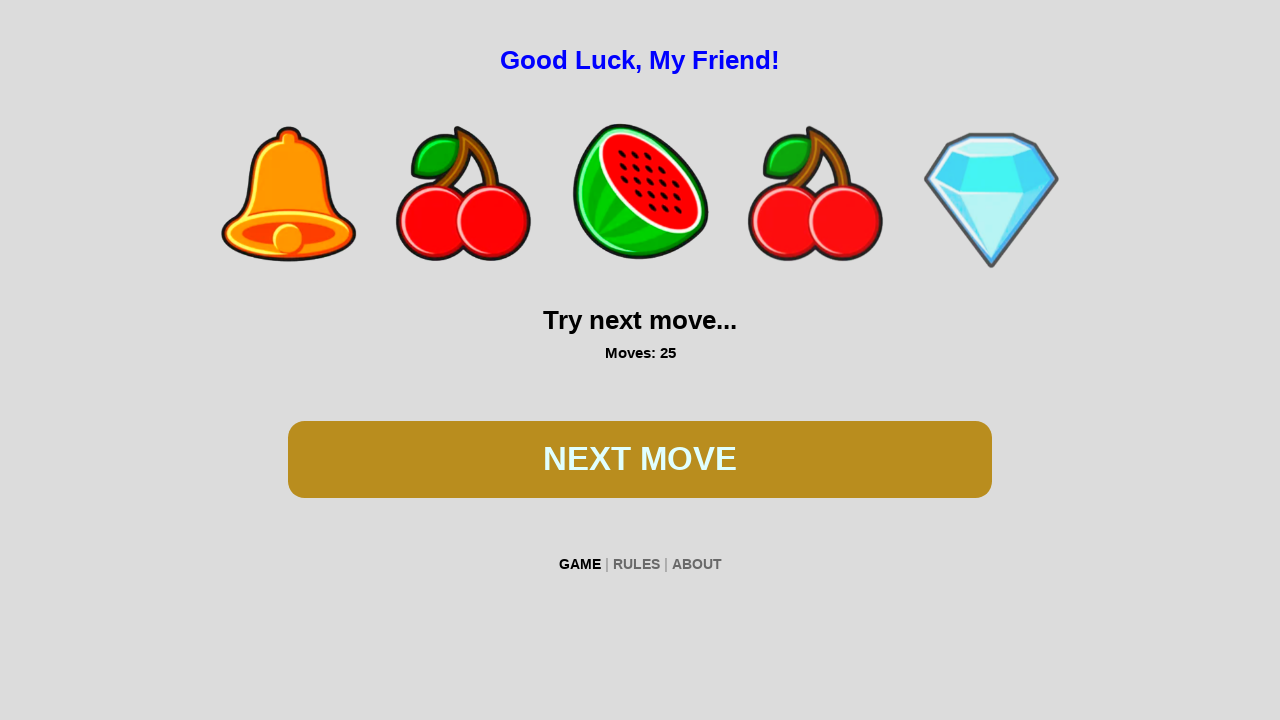

Checked for win condition by locating 'You WON' text
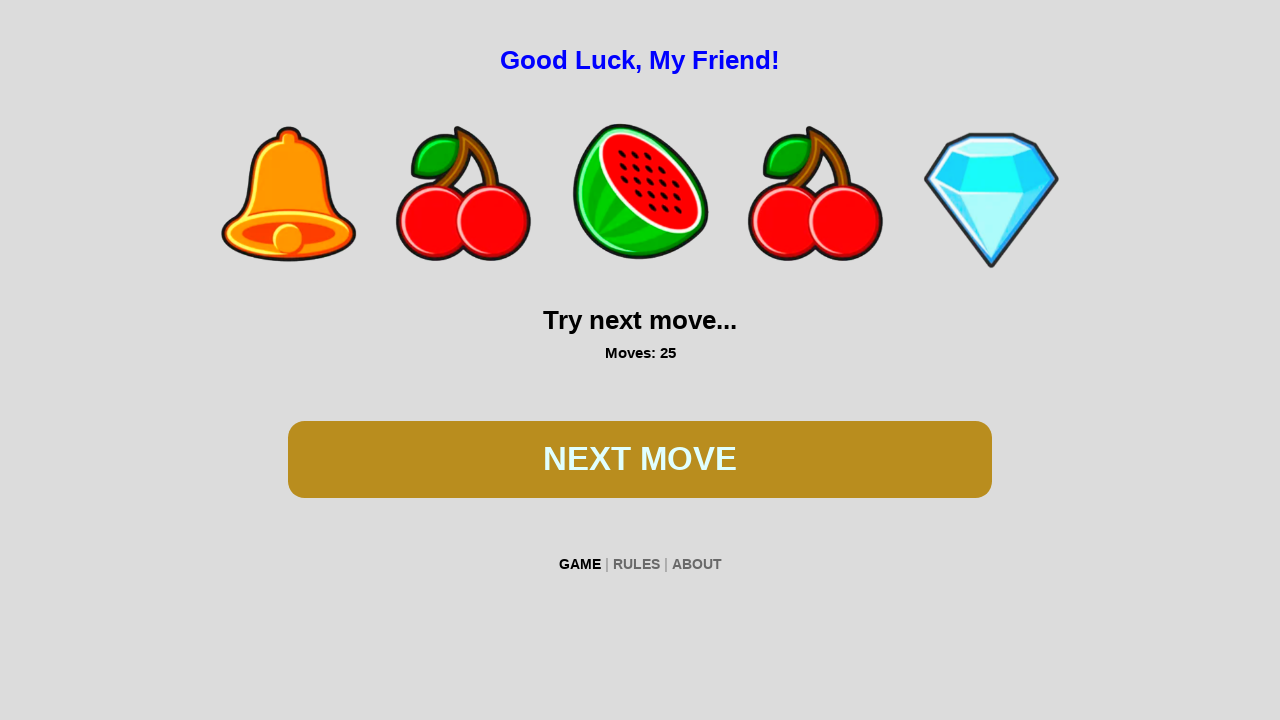

Clicked play button to spin the slot machine at (640, 459) on #btn
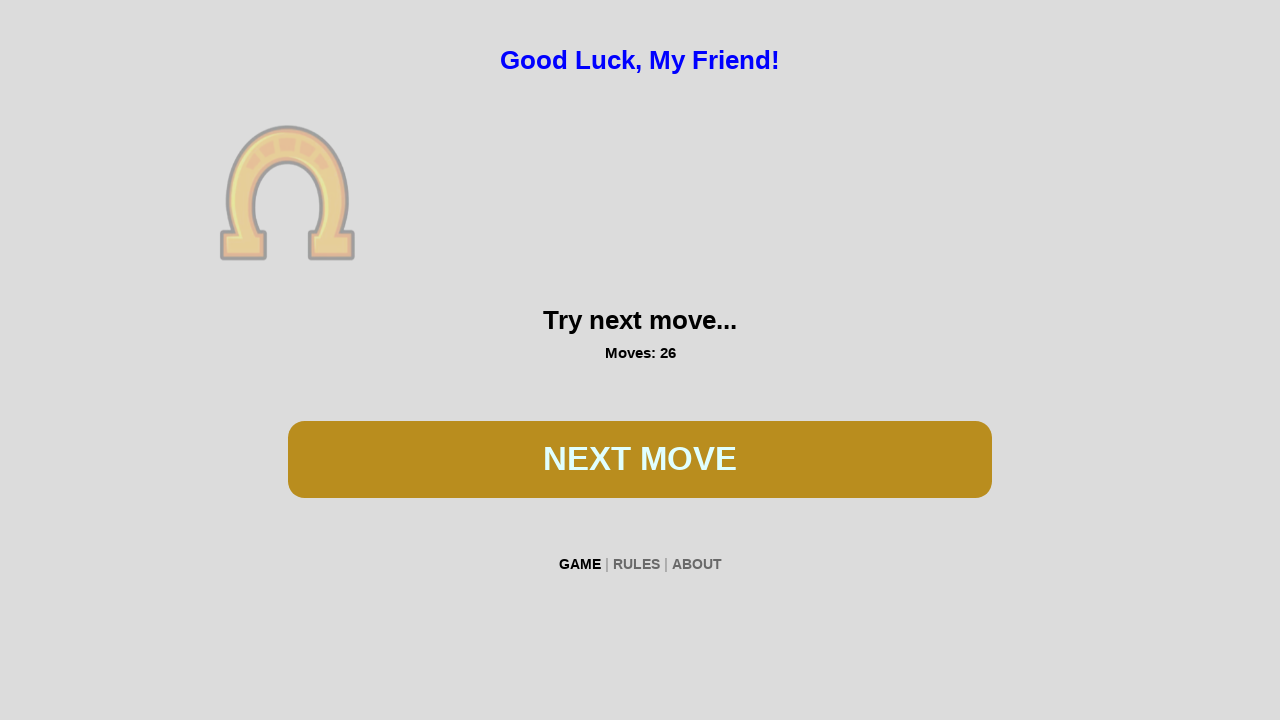

Waited 500ms for game animation to complete
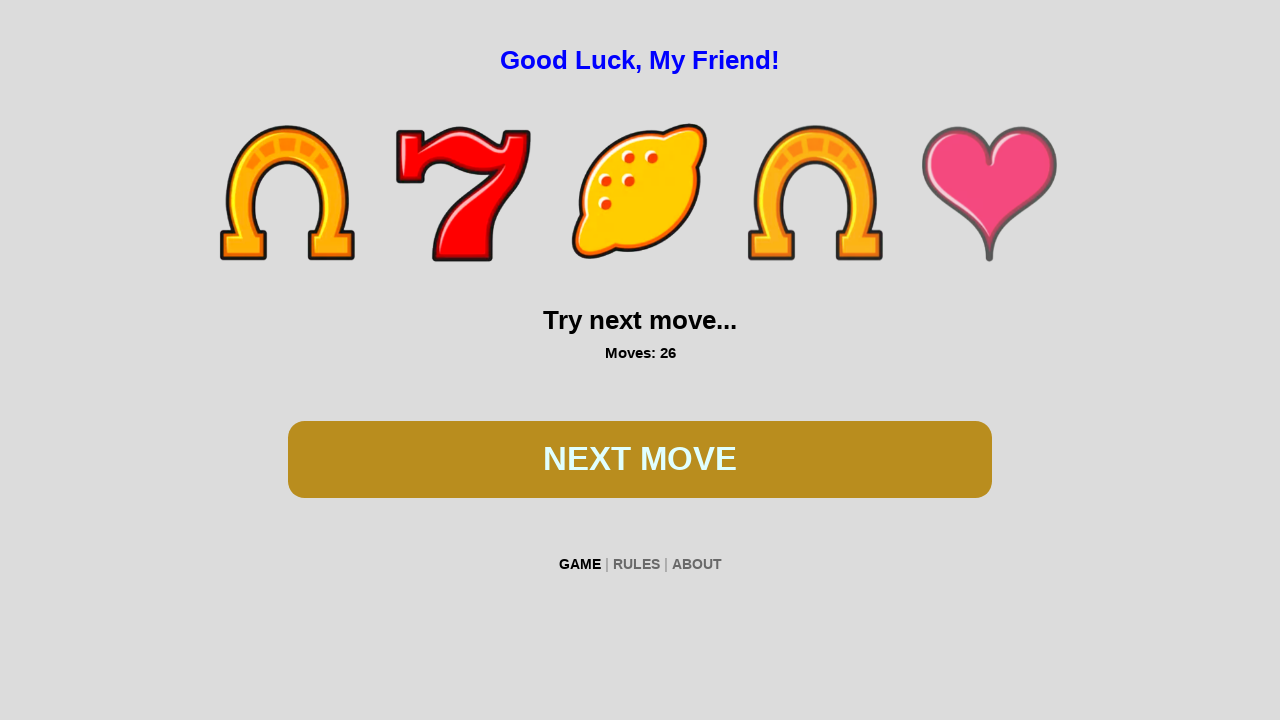

Checked for win condition by locating 'You WON' text
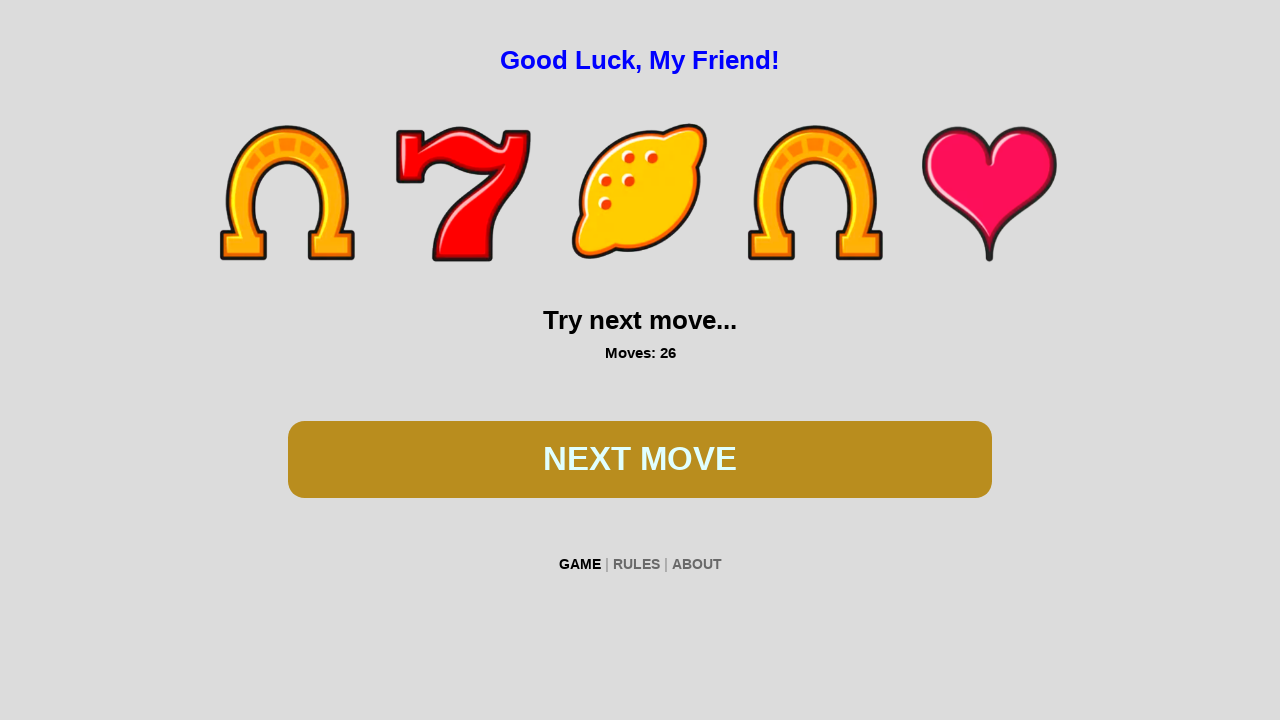

Clicked play button to spin the slot machine at (640, 459) on #btn
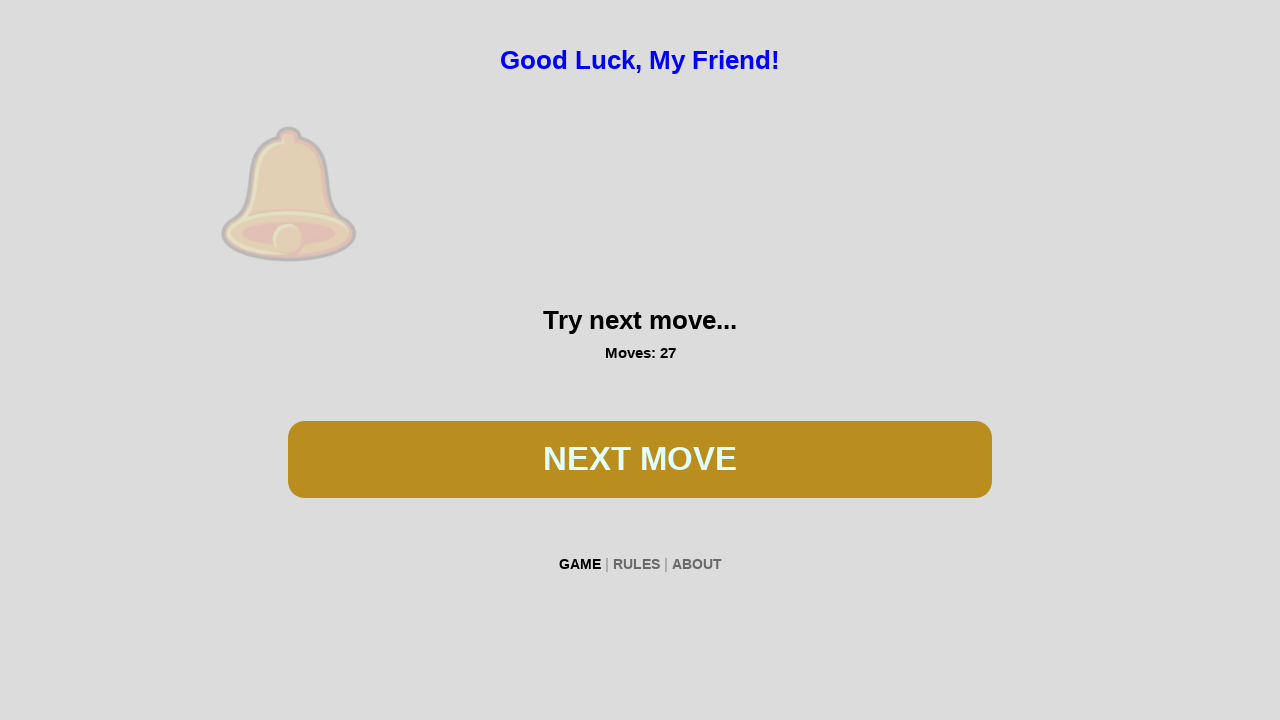

Waited 500ms for game animation to complete
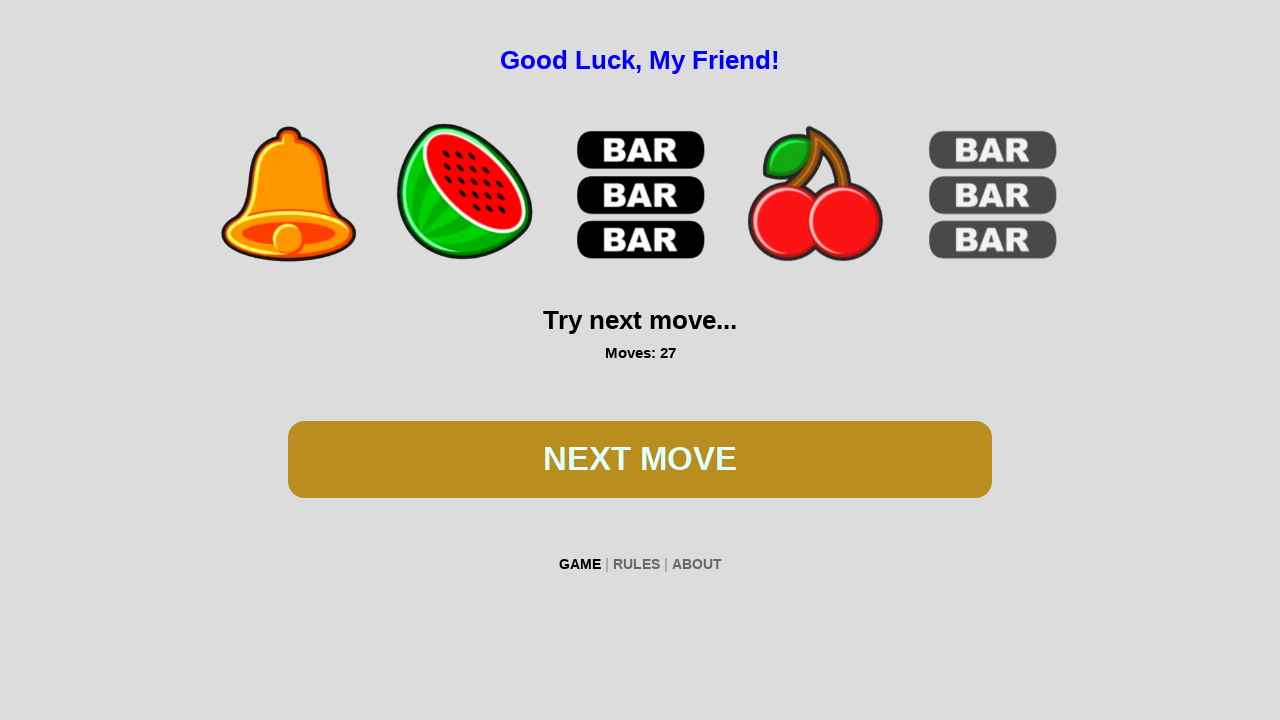

Checked for win condition by locating 'You WON' text
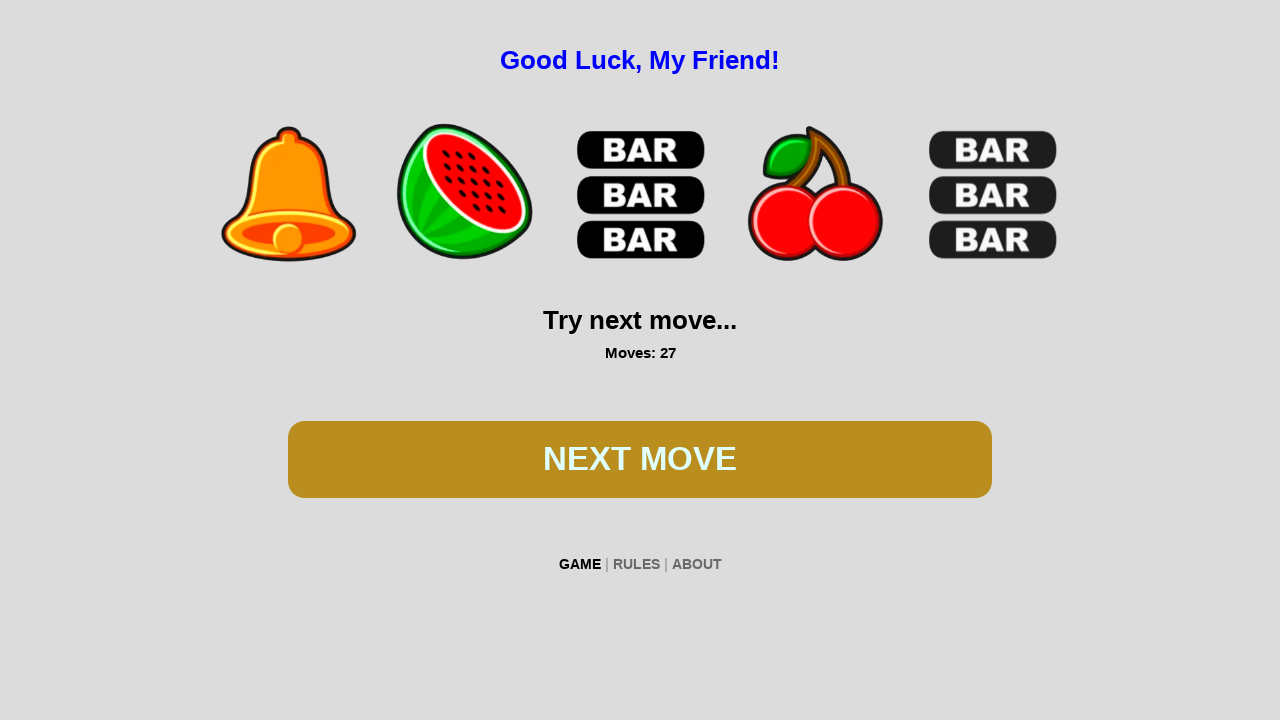

Clicked play button to spin the slot machine at (640, 459) on #btn
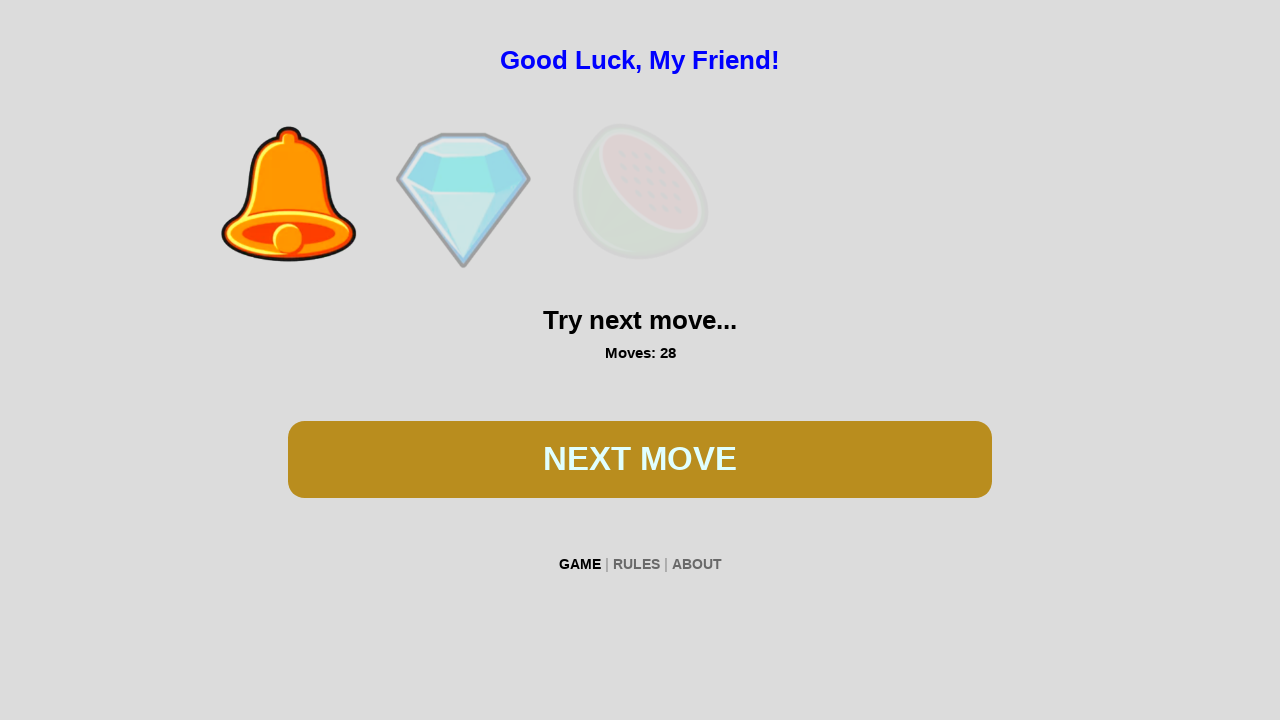

Waited 500ms for game animation to complete
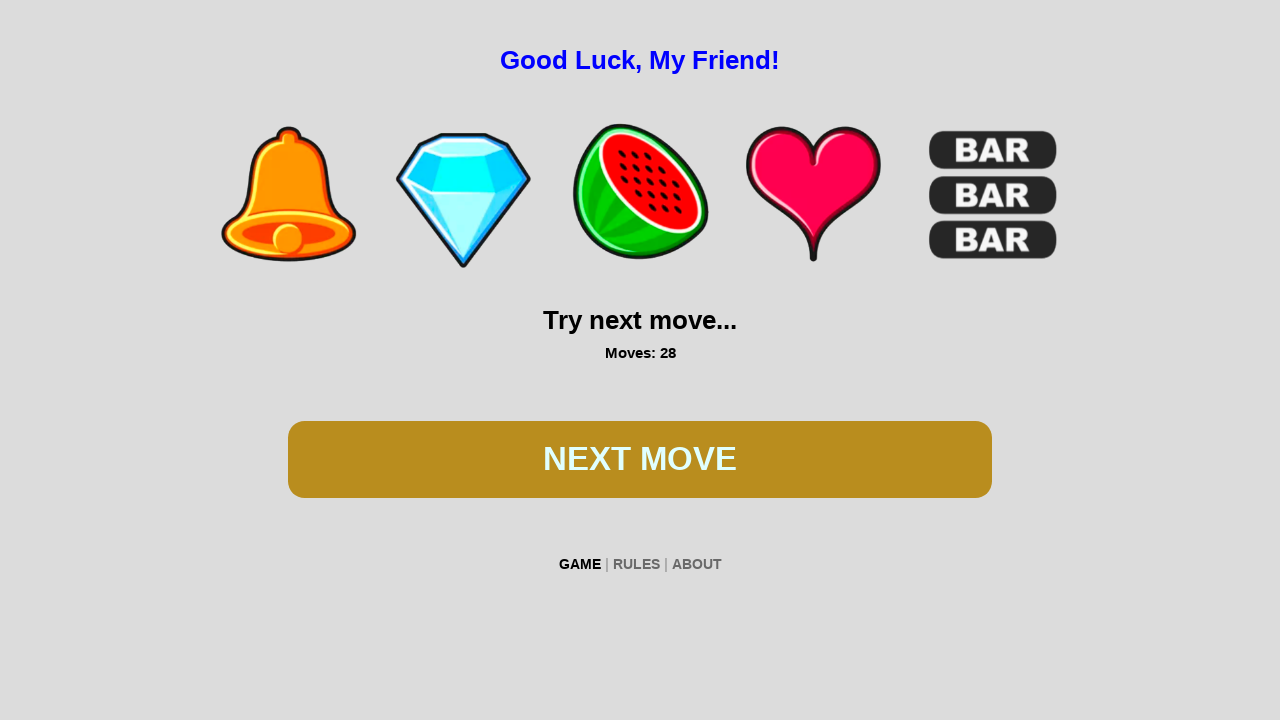

Checked for win condition by locating 'You WON' text
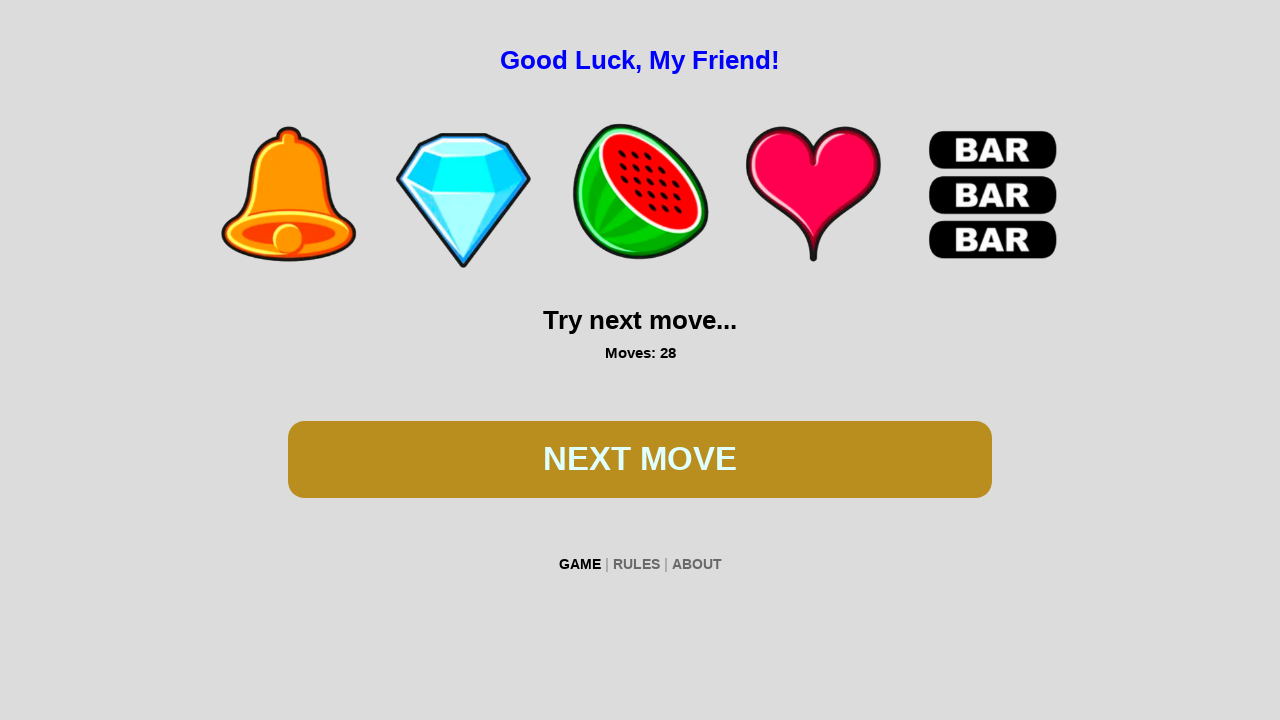

Clicked play button to spin the slot machine at (640, 459) on #btn
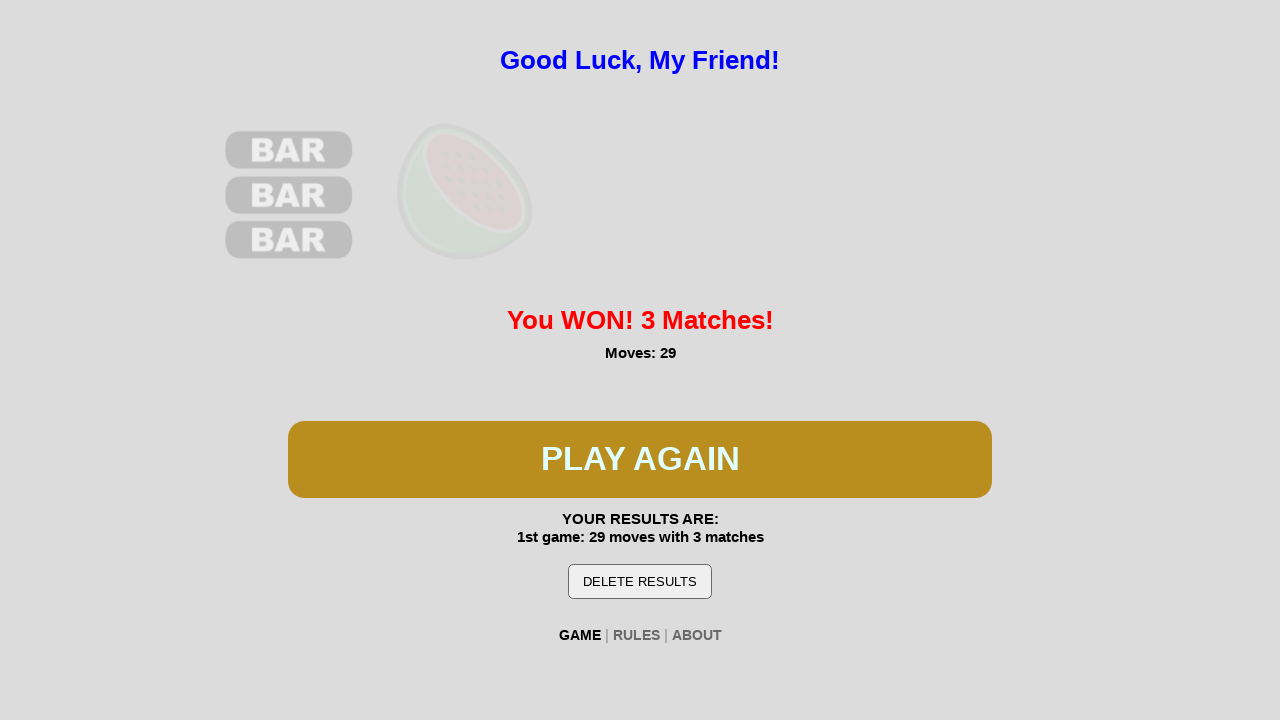

Waited 500ms for game animation to complete
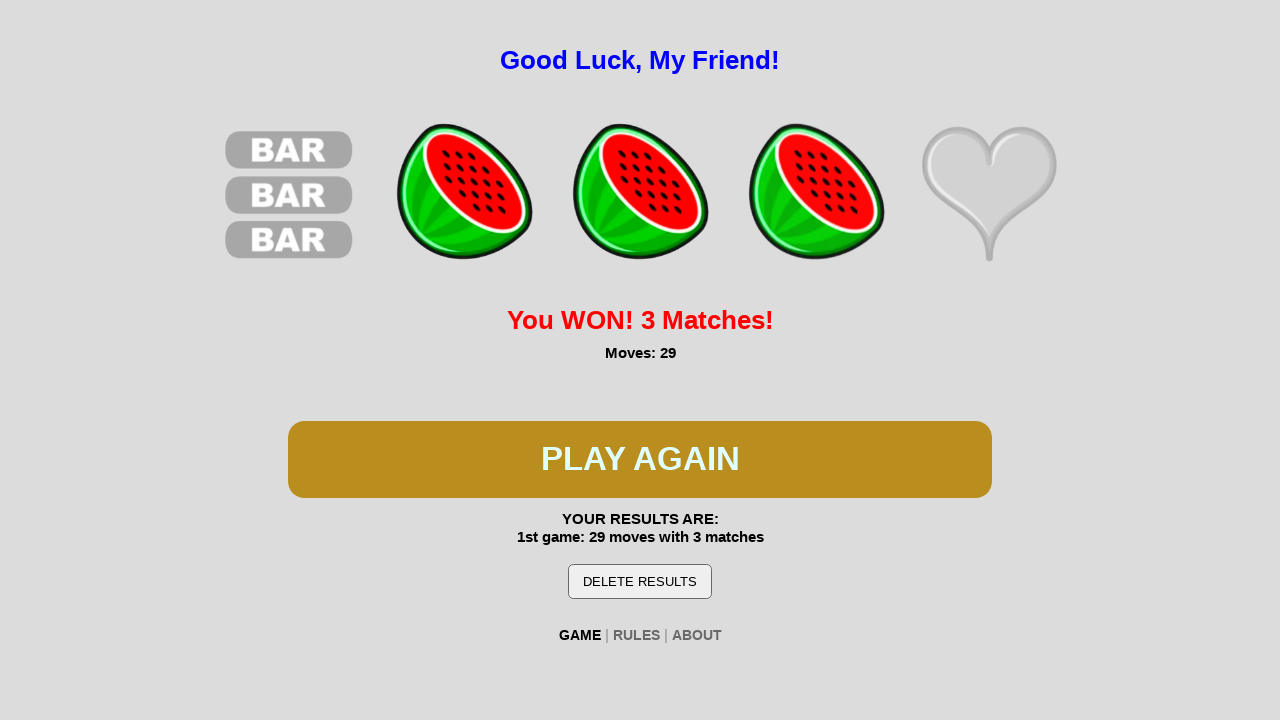

Checked for win condition by locating 'You WON' text
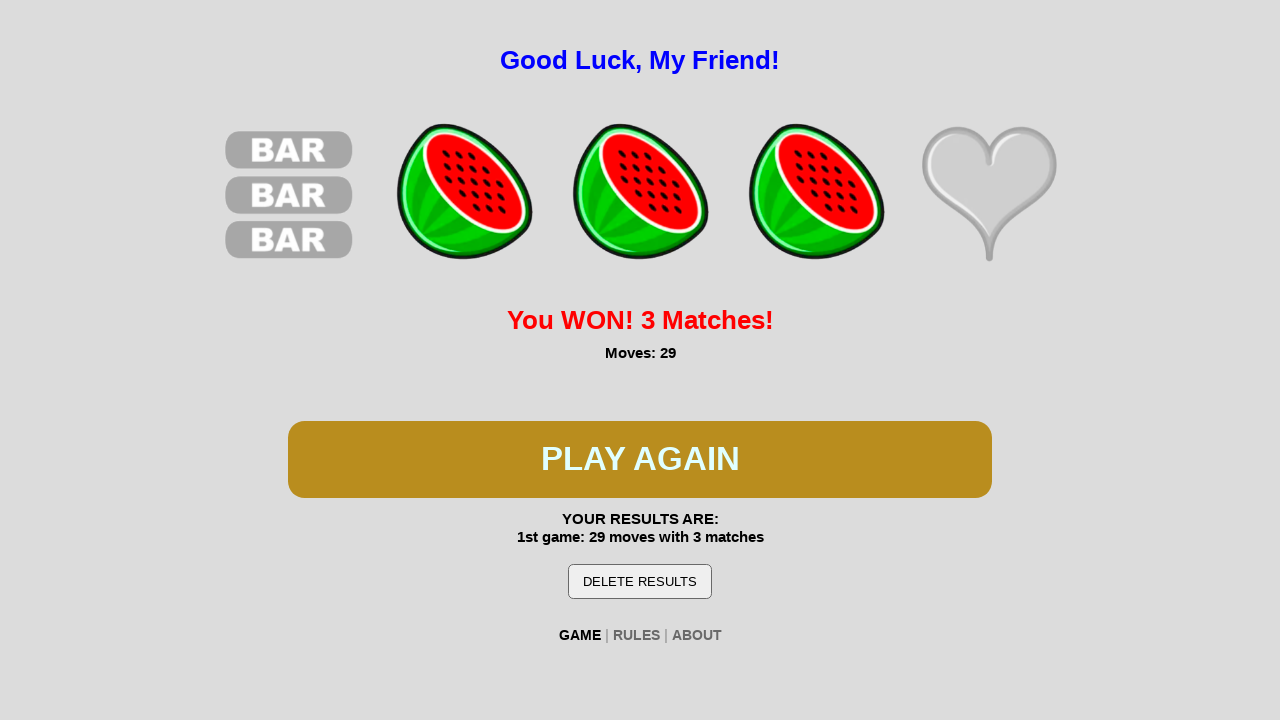

Win condition detected - exiting game loop
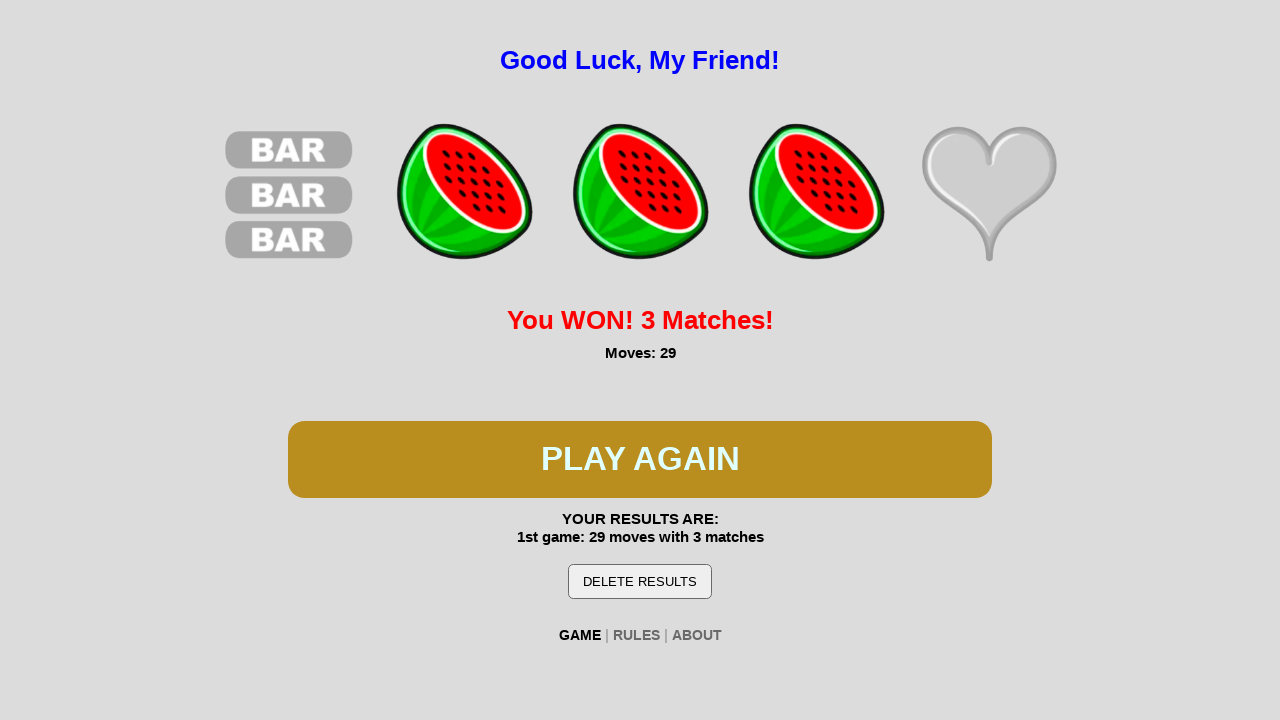

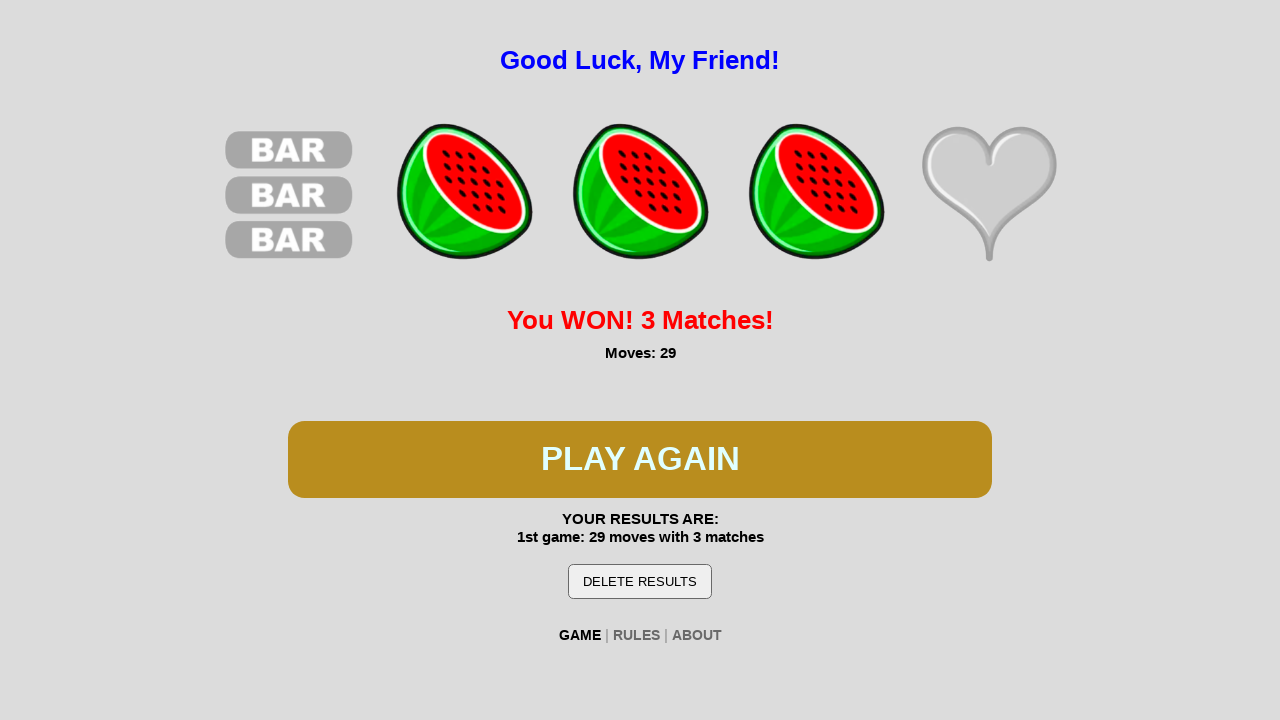